Fills all input fields on a large form with a name and submits the form by clicking the submit button

Starting URL: http://suninjuly.github.io/huge_form.html

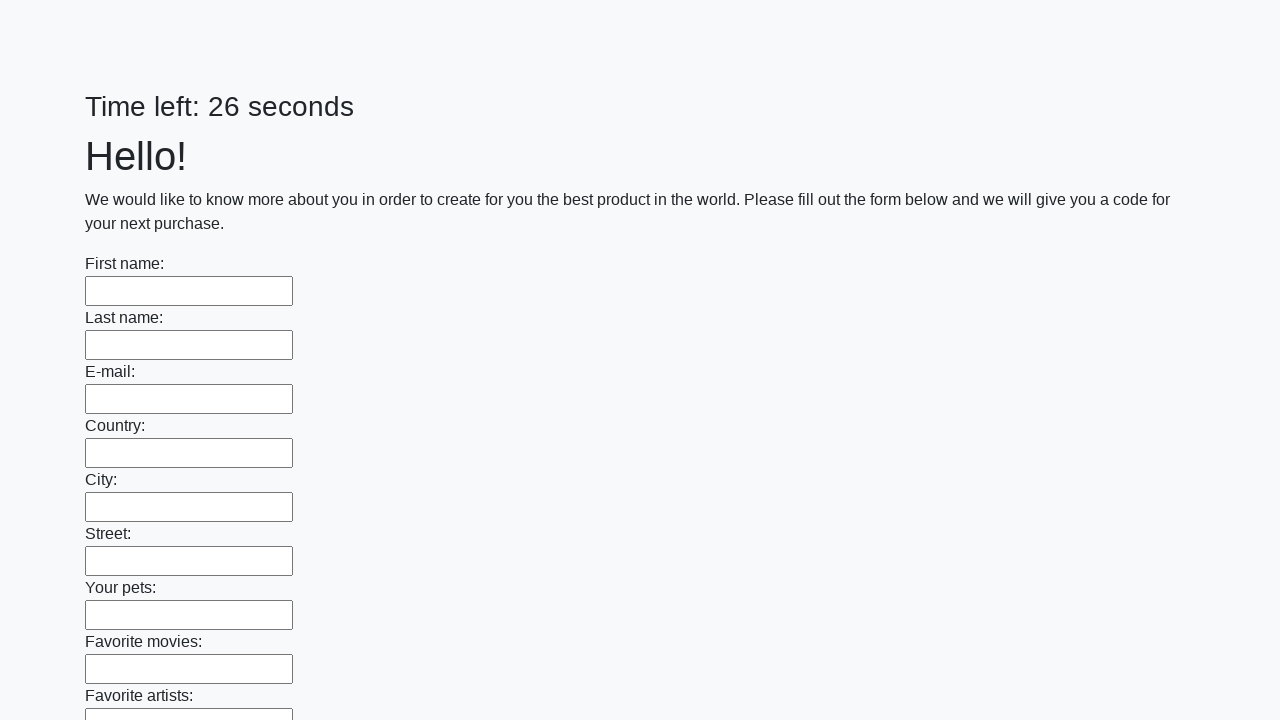

Located all input fields on the huge form
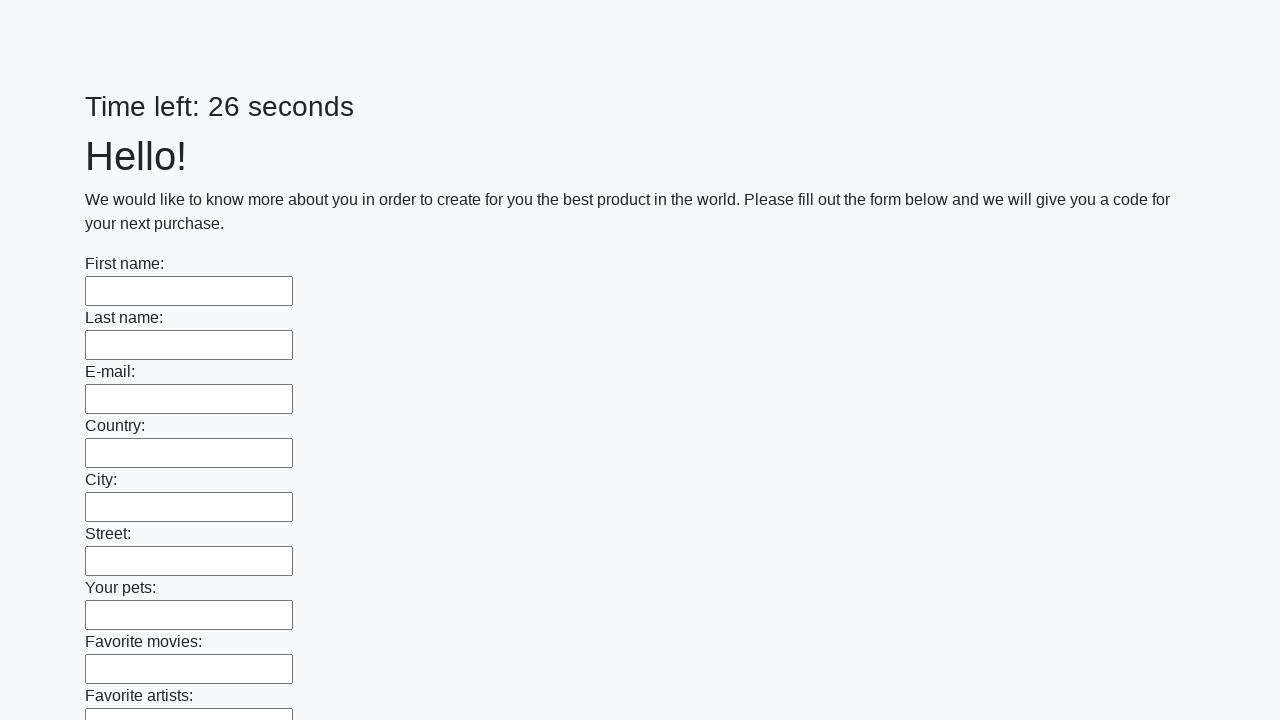

Filled an input field with 'Anna' on input >> nth=0
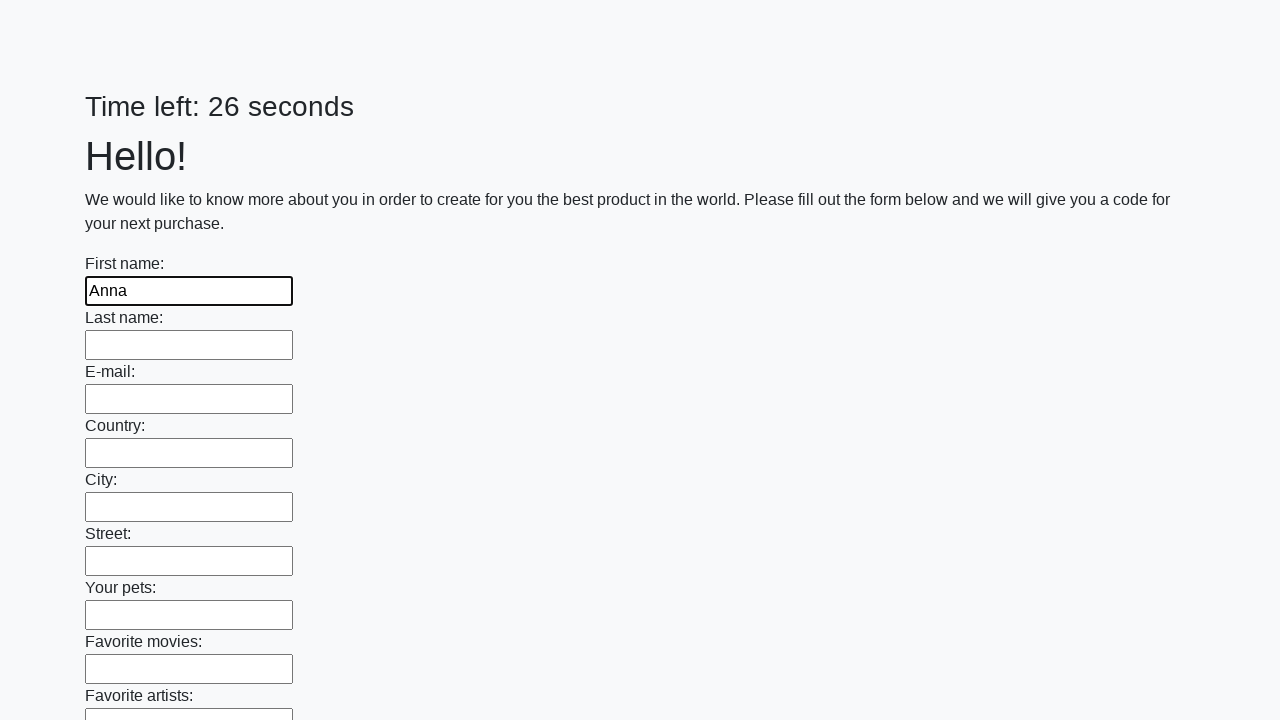

Filled an input field with 'Anna' on input >> nth=1
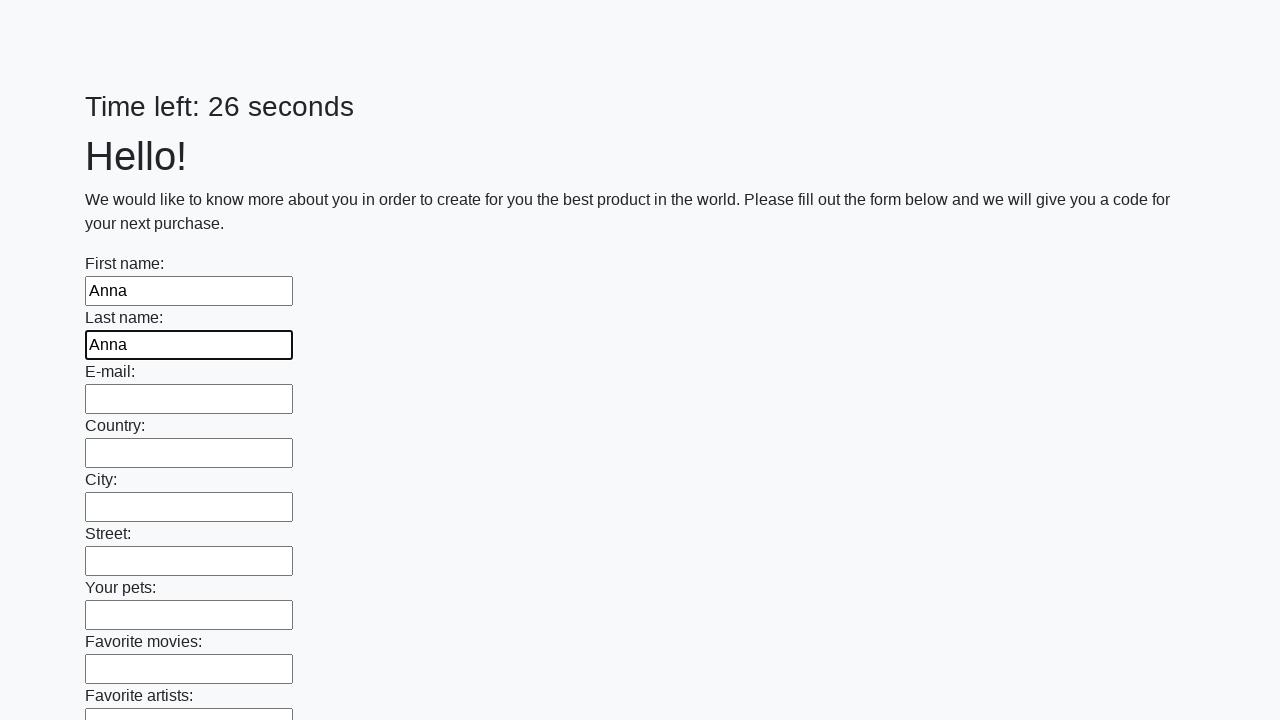

Filled an input field with 'Anna' on input >> nth=2
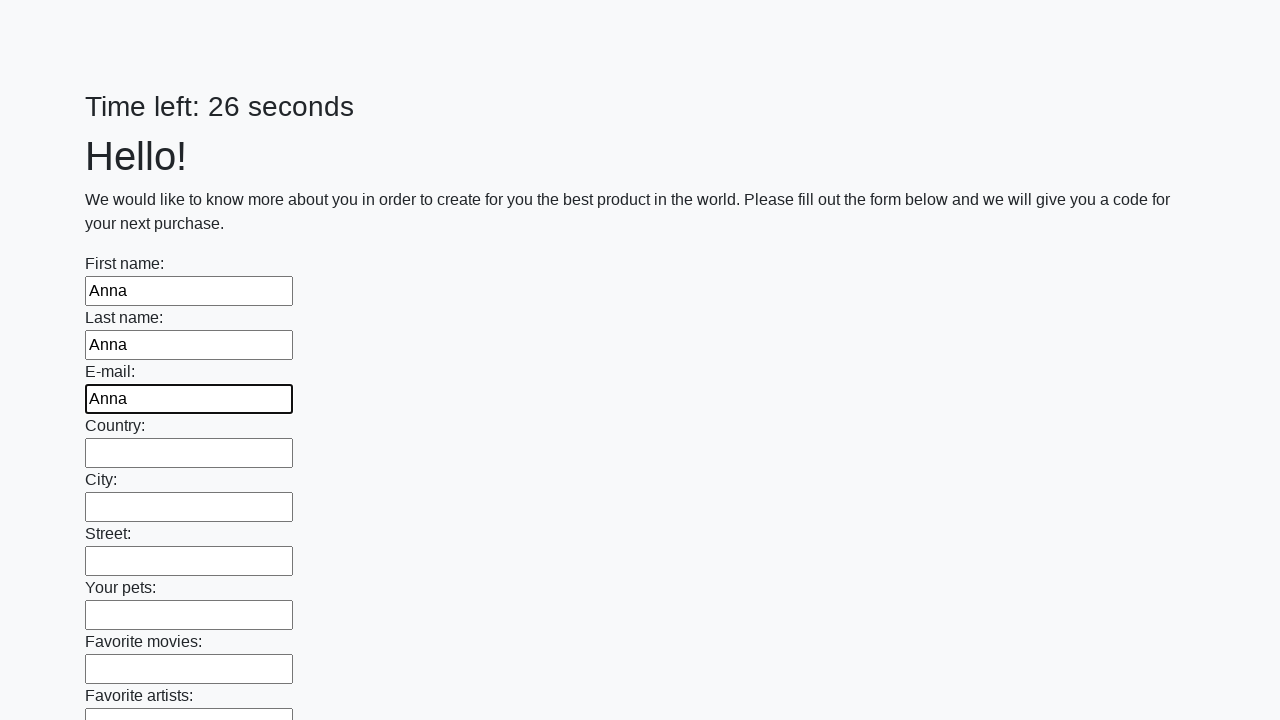

Filled an input field with 'Anna' on input >> nth=3
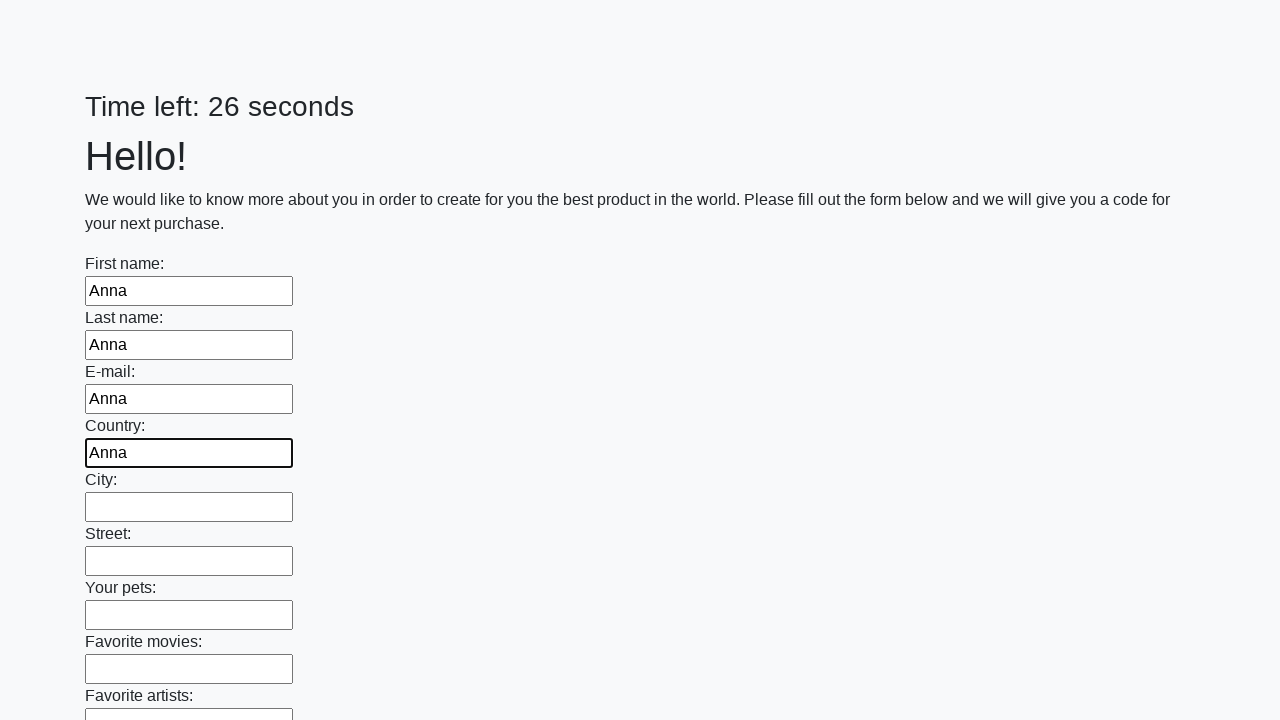

Filled an input field with 'Anna' on input >> nth=4
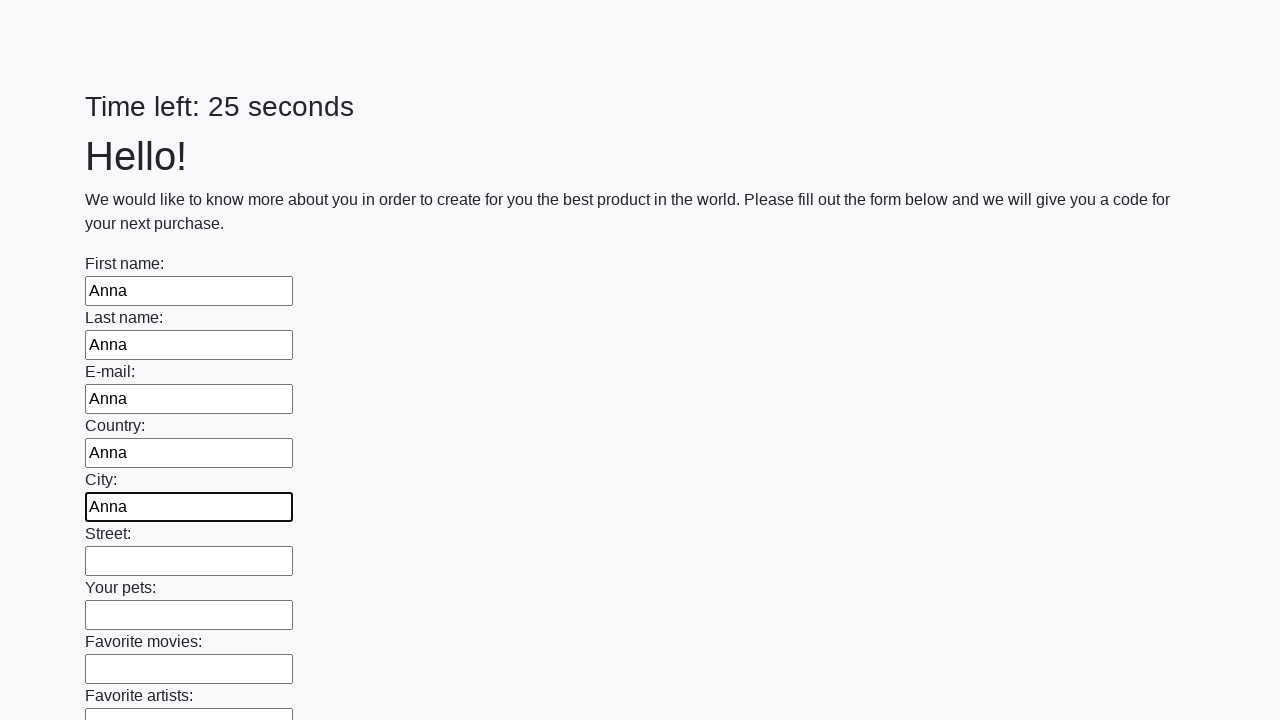

Filled an input field with 'Anna' on input >> nth=5
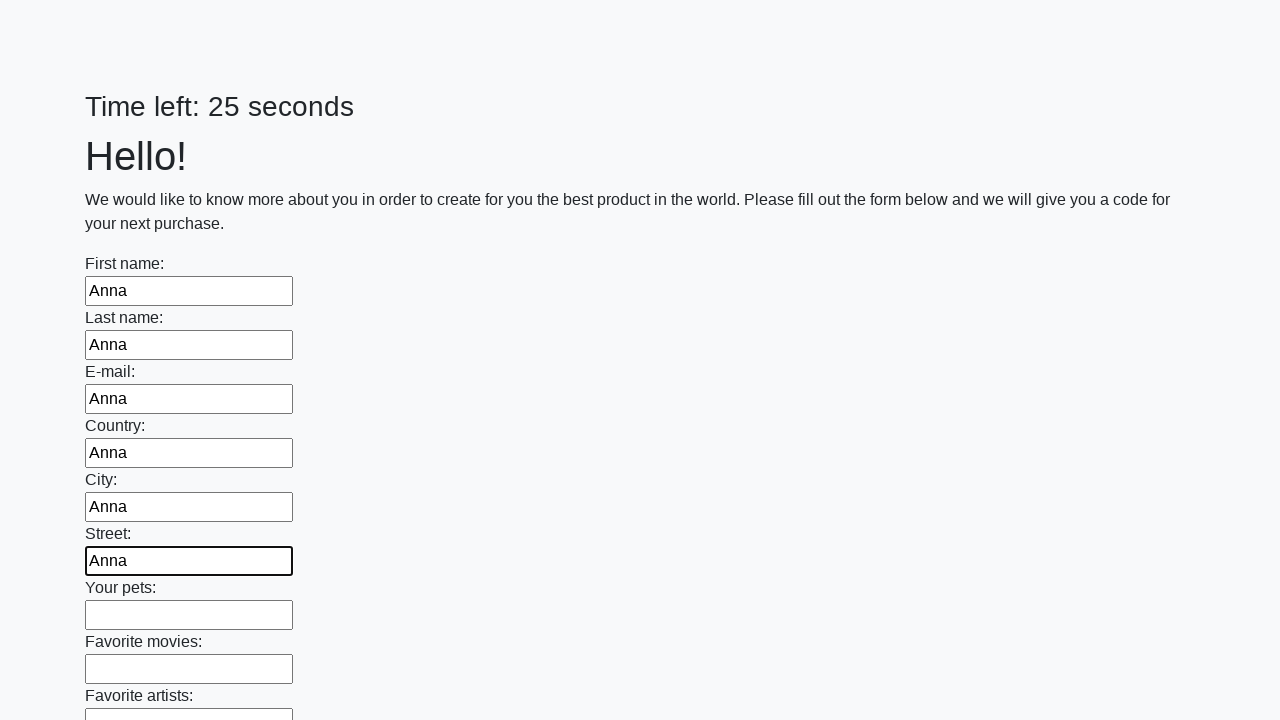

Filled an input field with 'Anna' on input >> nth=6
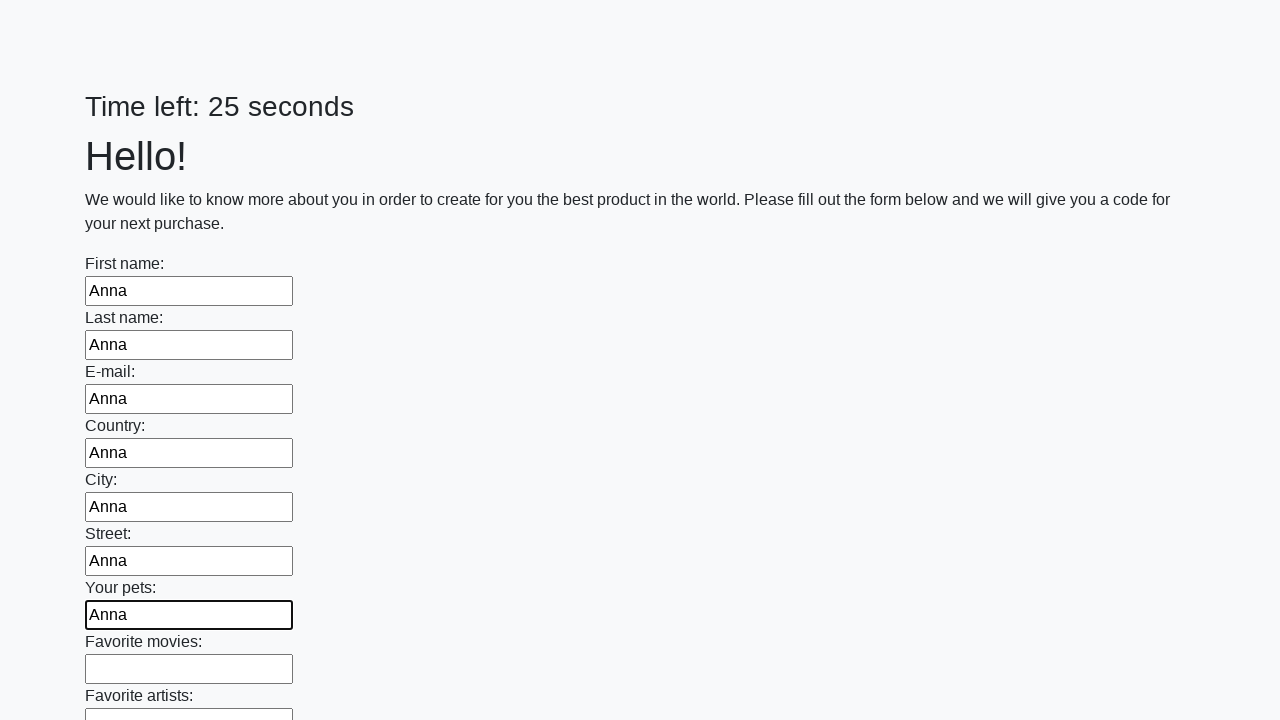

Filled an input field with 'Anna' on input >> nth=7
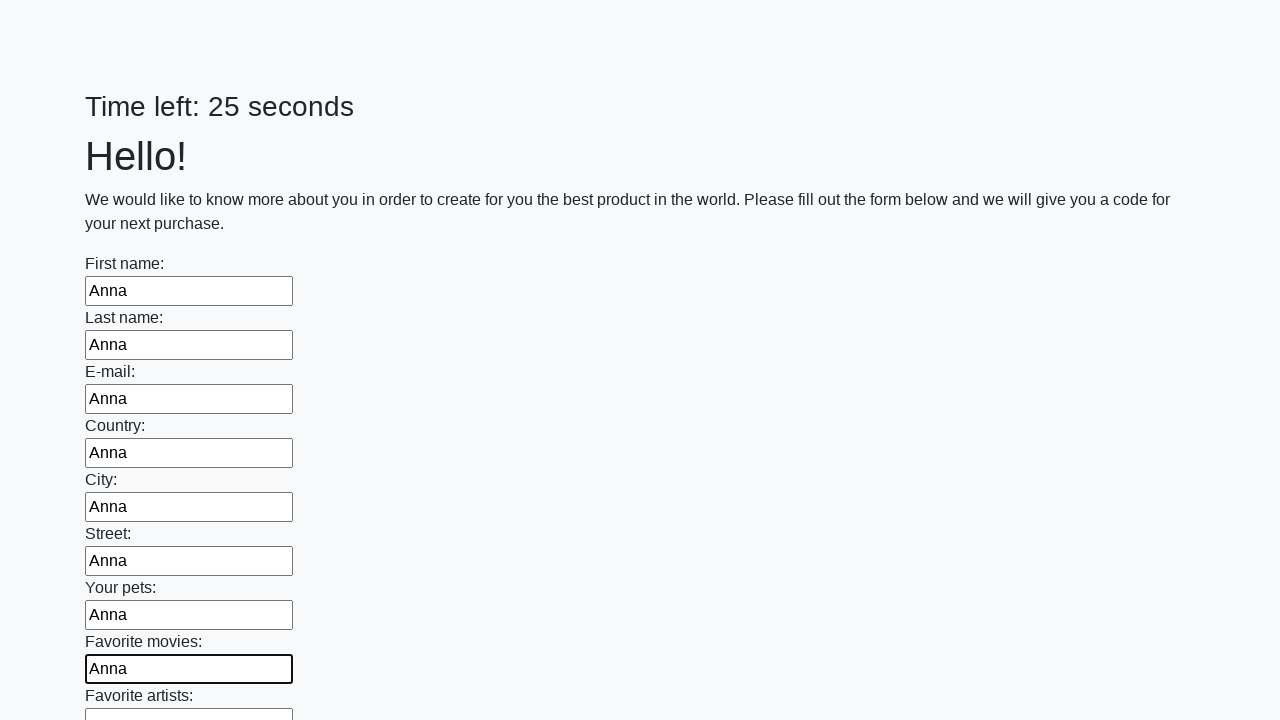

Filled an input field with 'Anna' on input >> nth=8
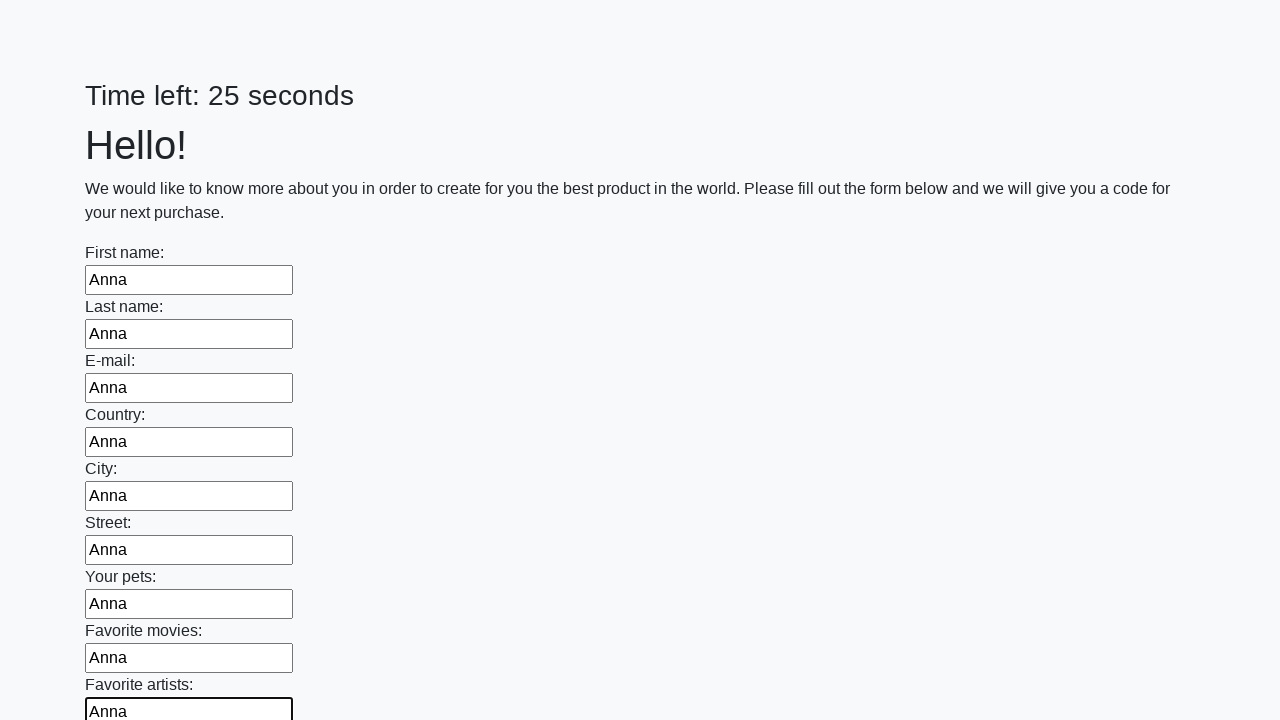

Filled an input field with 'Anna' on input >> nth=9
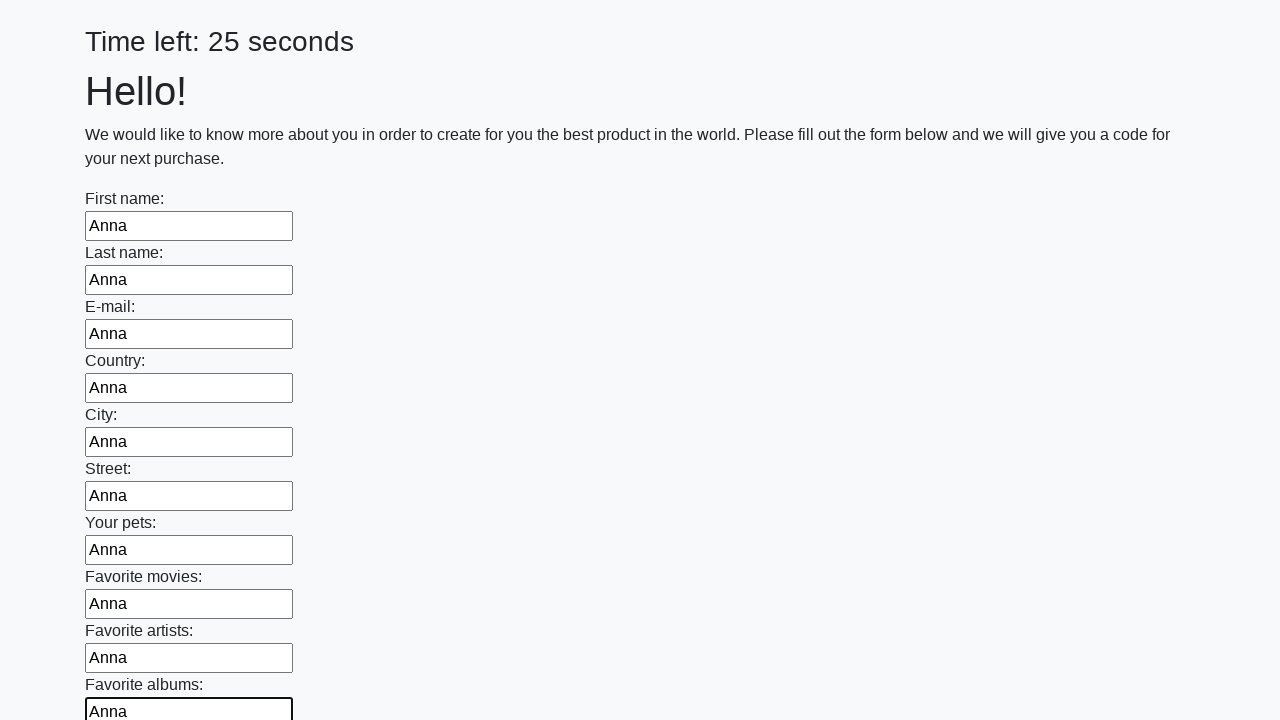

Filled an input field with 'Anna' on input >> nth=10
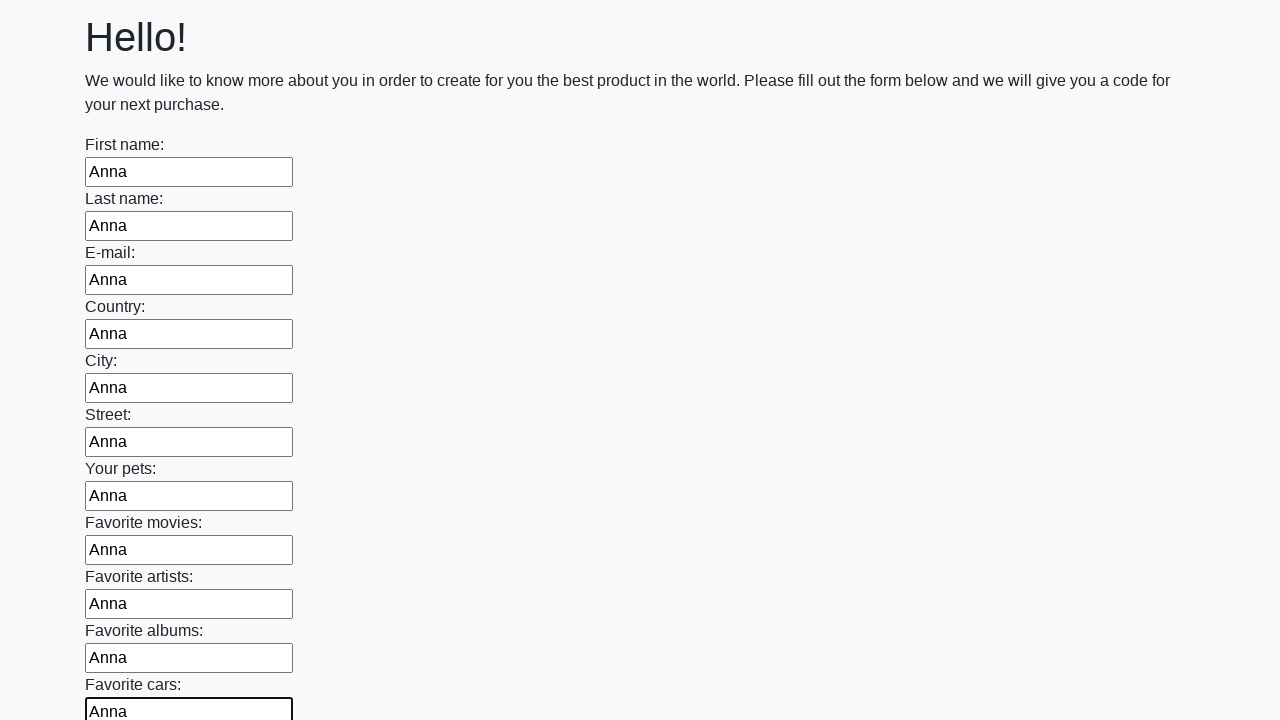

Filled an input field with 'Anna' on input >> nth=11
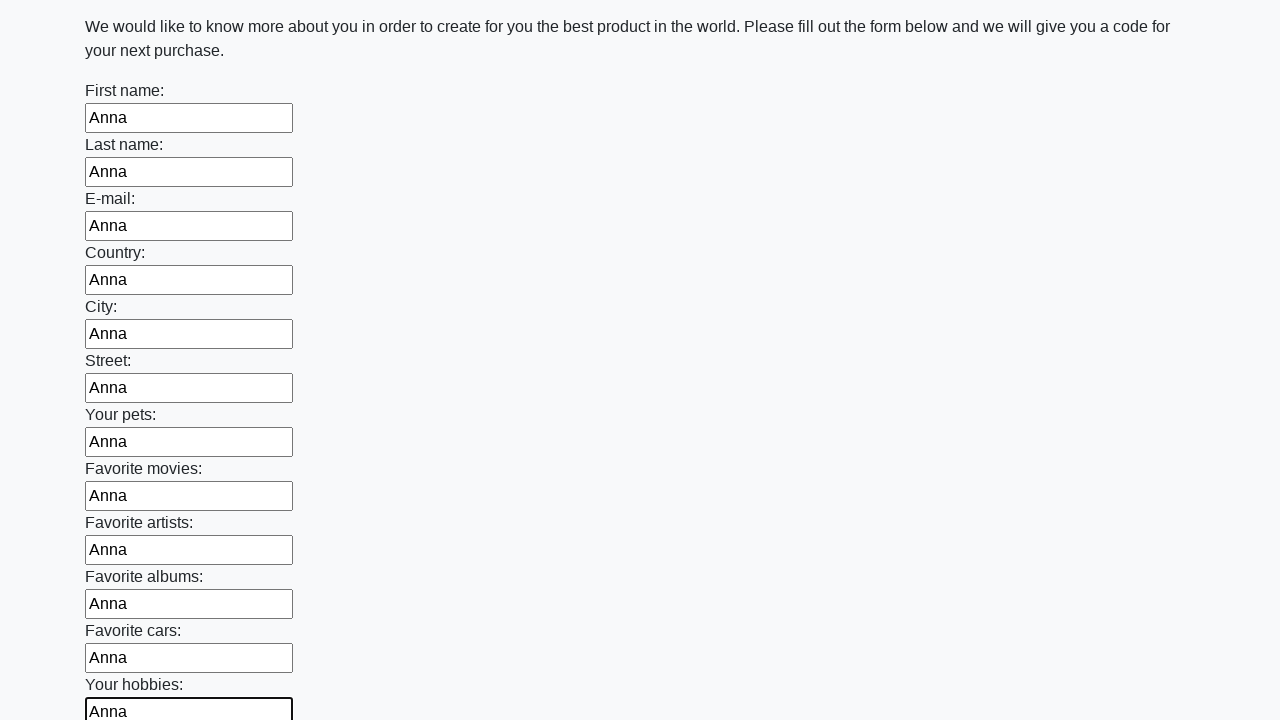

Filled an input field with 'Anna' on input >> nth=12
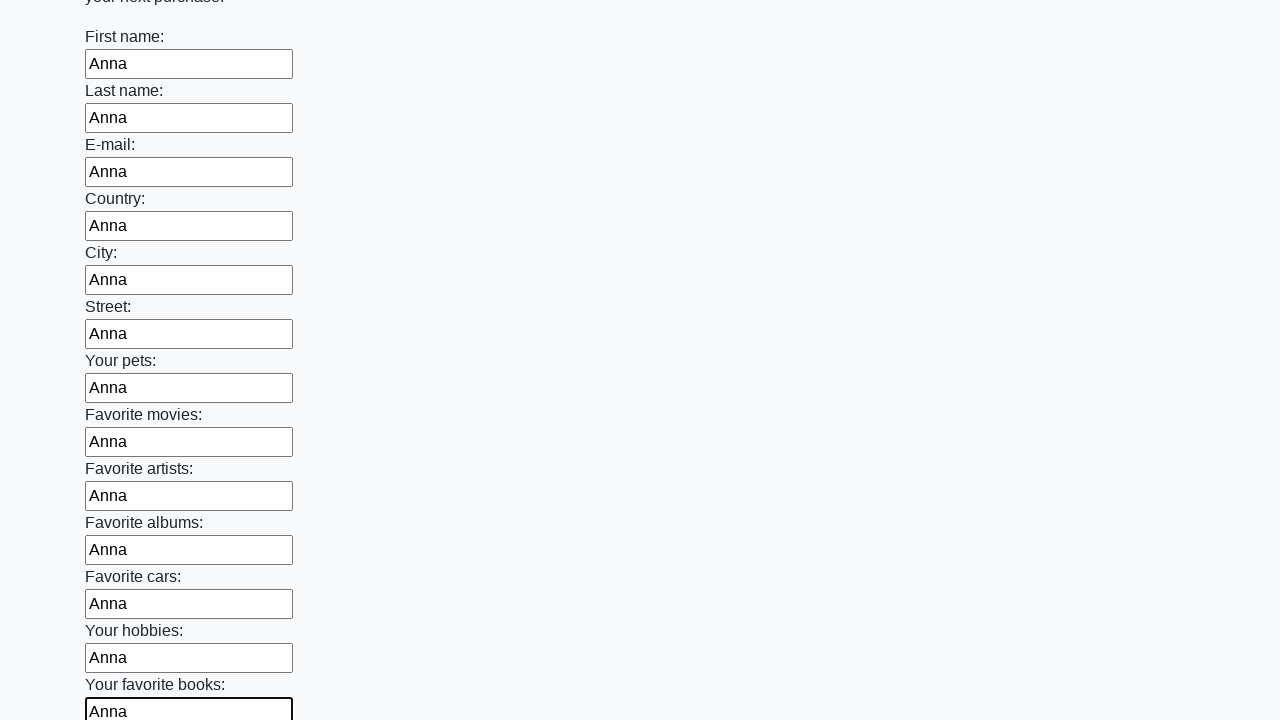

Filled an input field with 'Anna' on input >> nth=13
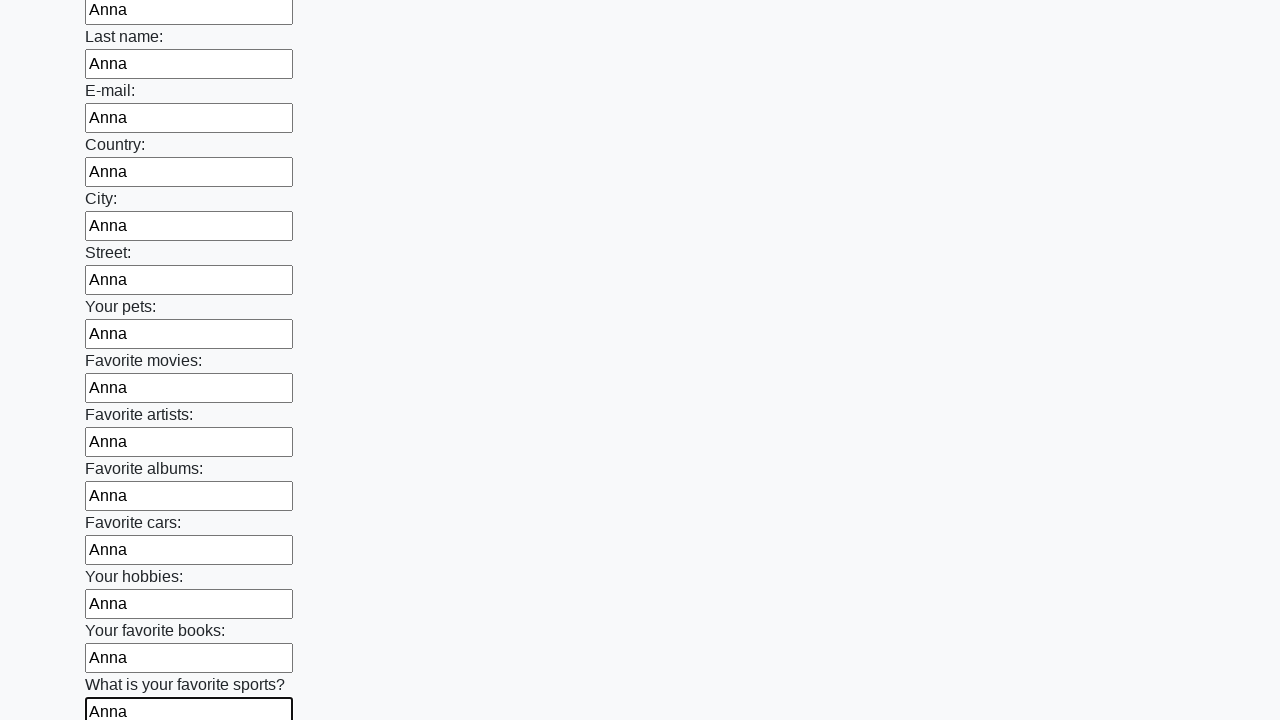

Filled an input field with 'Anna' on input >> nth=14
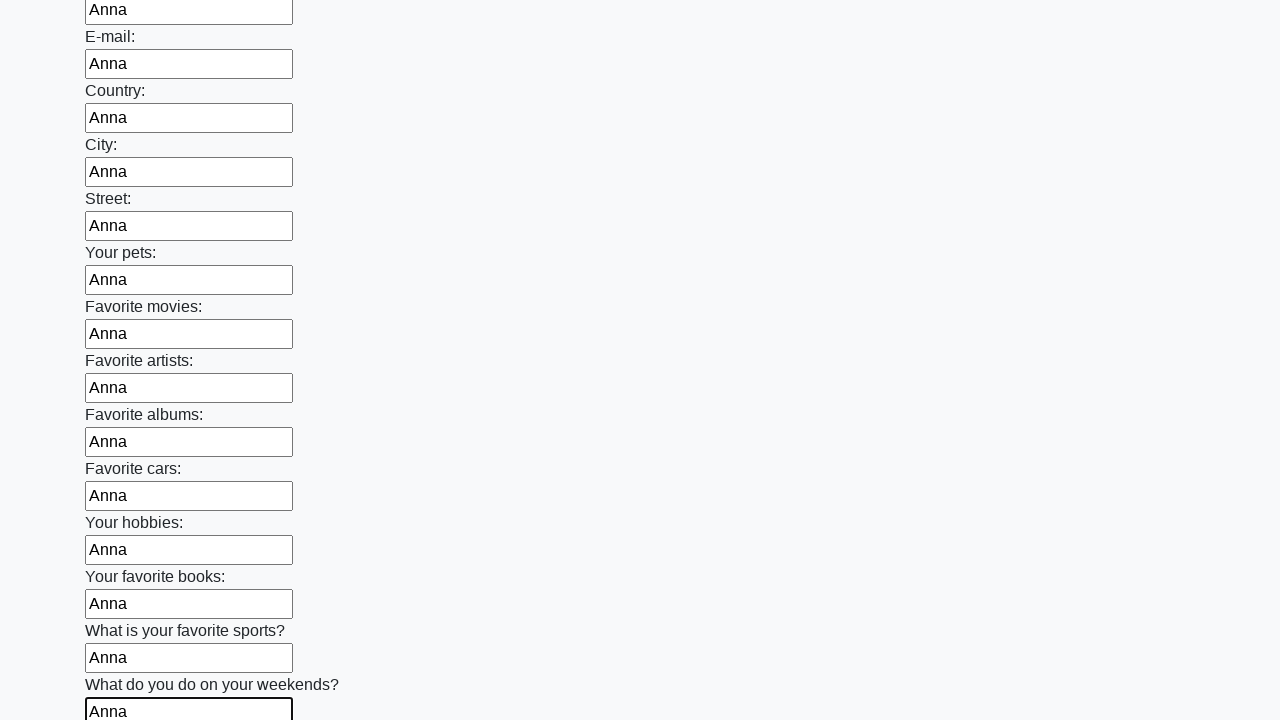

Filled an input field with 'Anna' on input >> nth=15
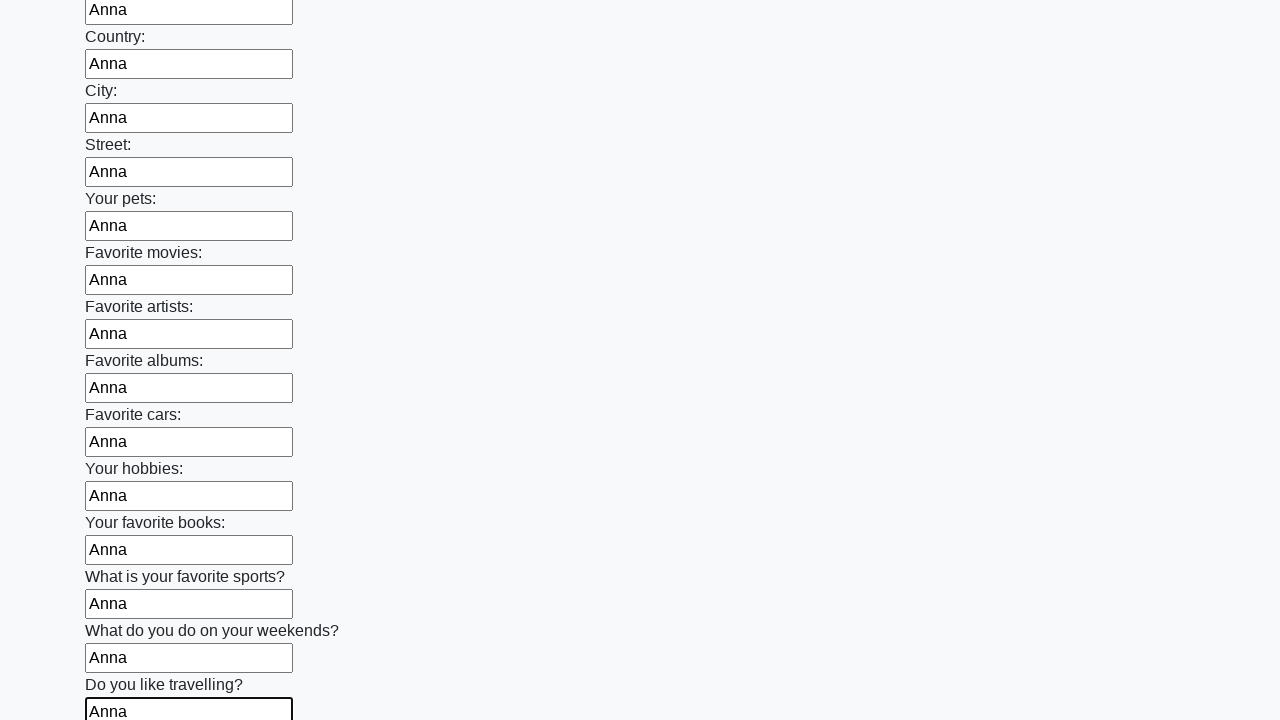

Filled an input field with 'Anna' on input >> nth=16
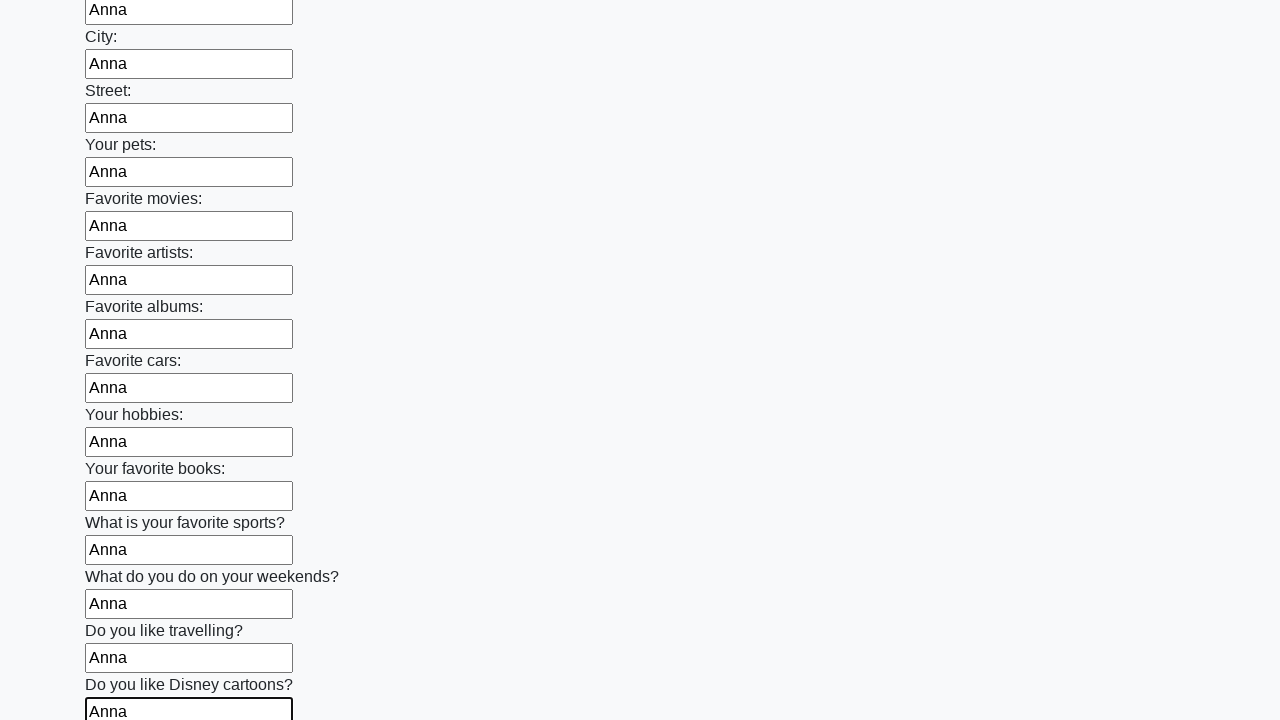

Filled an input field with 'Anna' on input >> nth=17
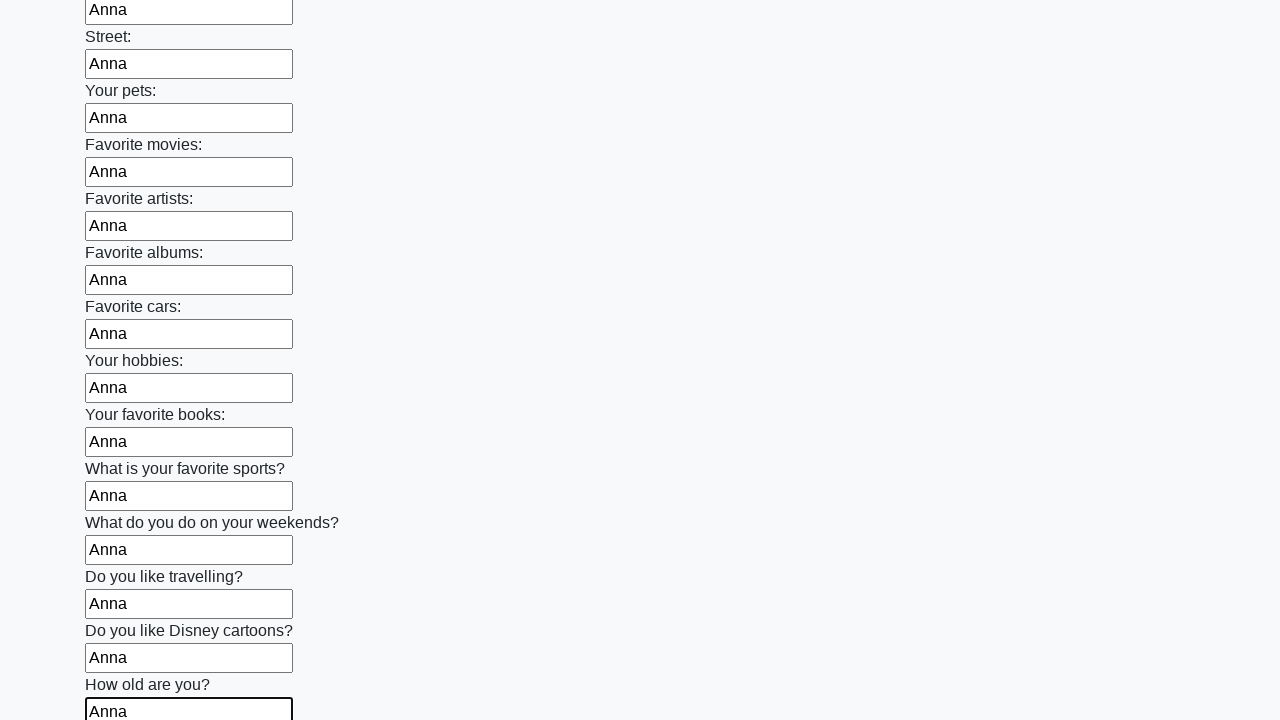

Filled an input field with 'Anna' on input >> nth=18
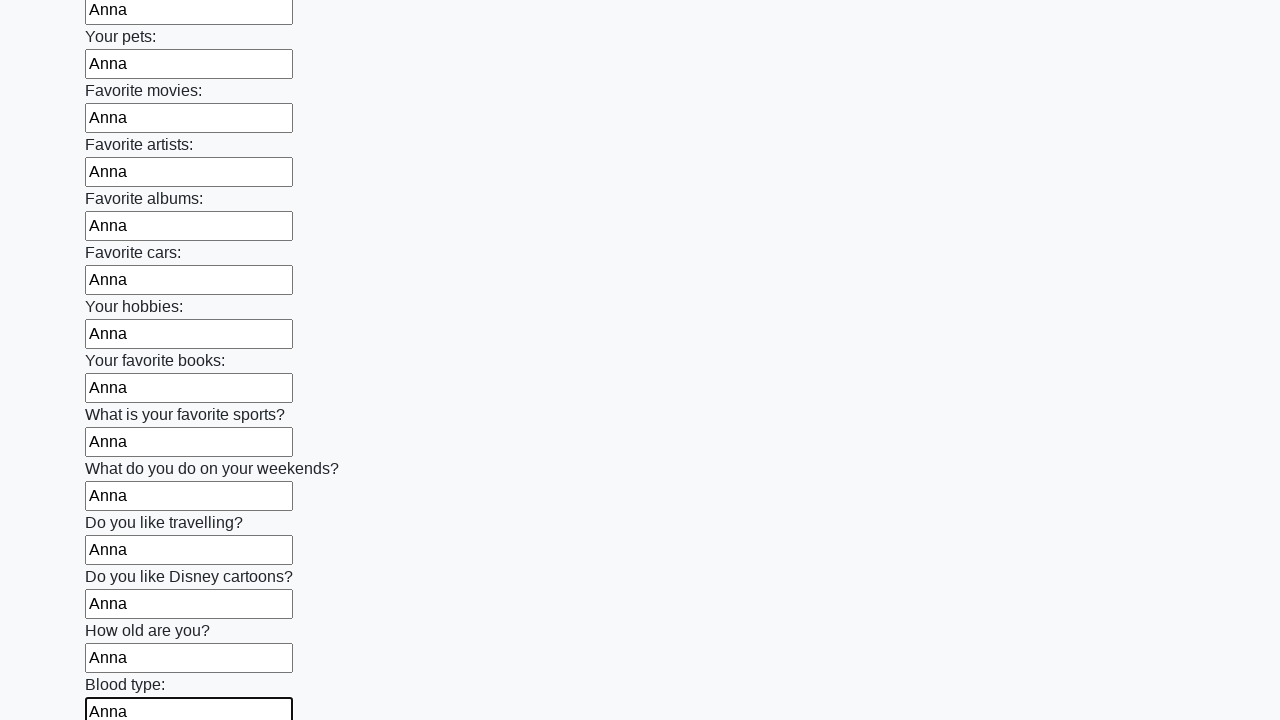

Filled an input field with 'Anna' on input >> nth=19
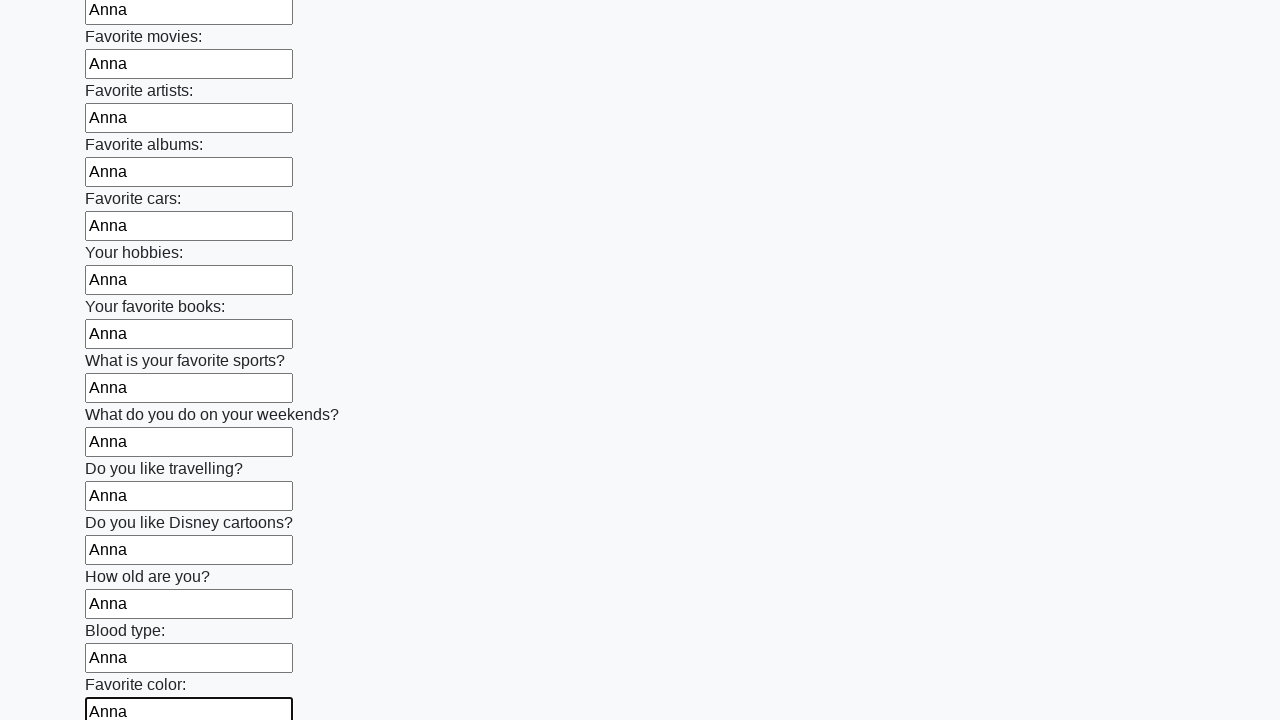

Filled an input field with 'Anna' on input >> nth=20
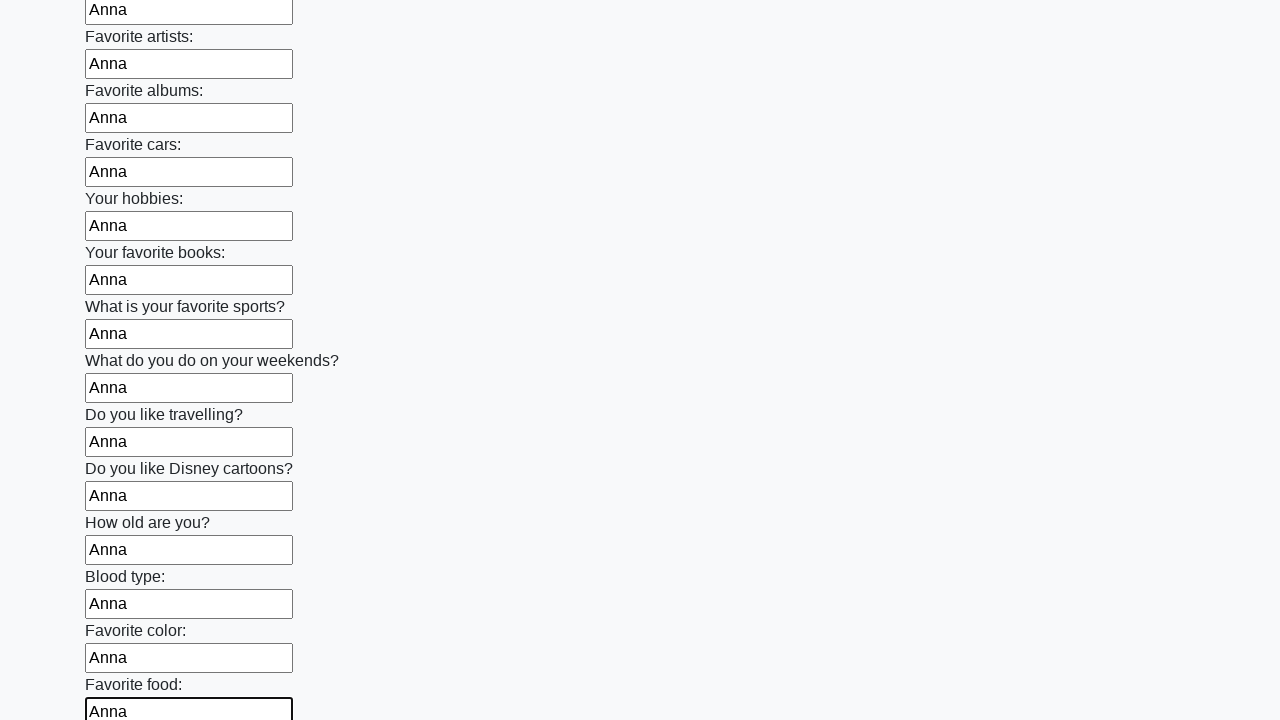

Filled an input field with 'Anna' on input >> nth=21
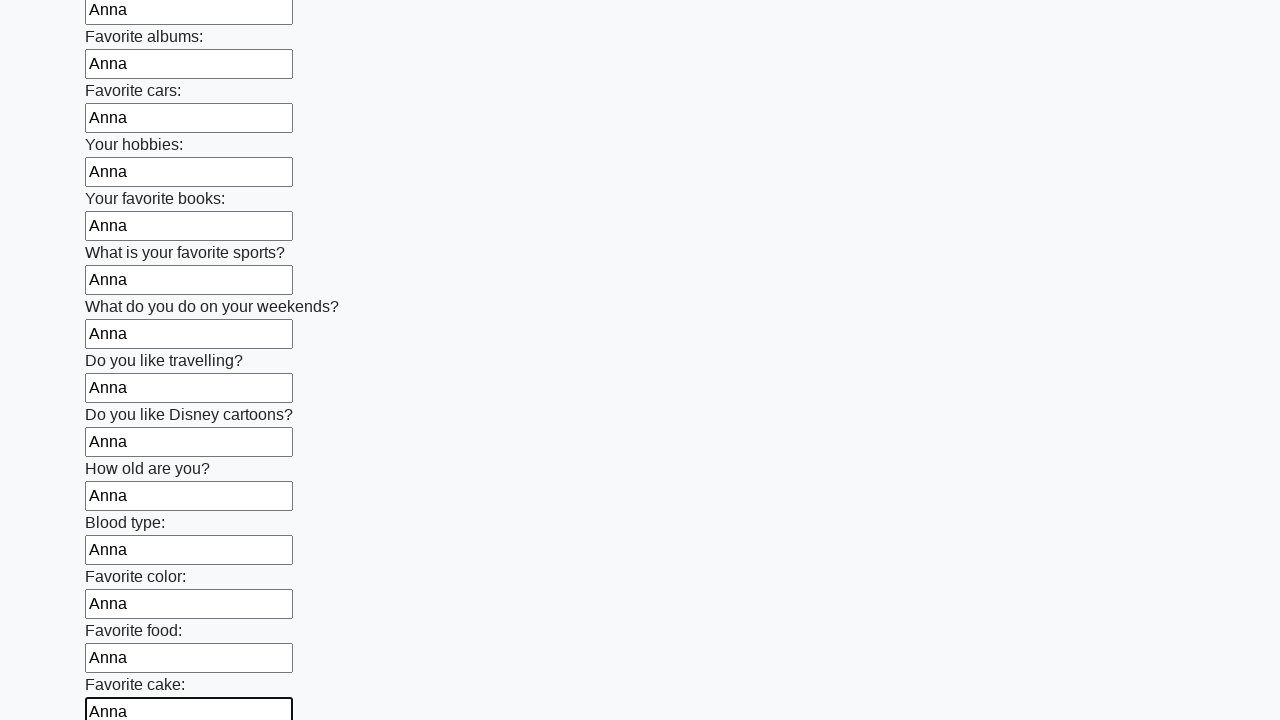

Filled an input field with 'Anna' on input >> nth=22
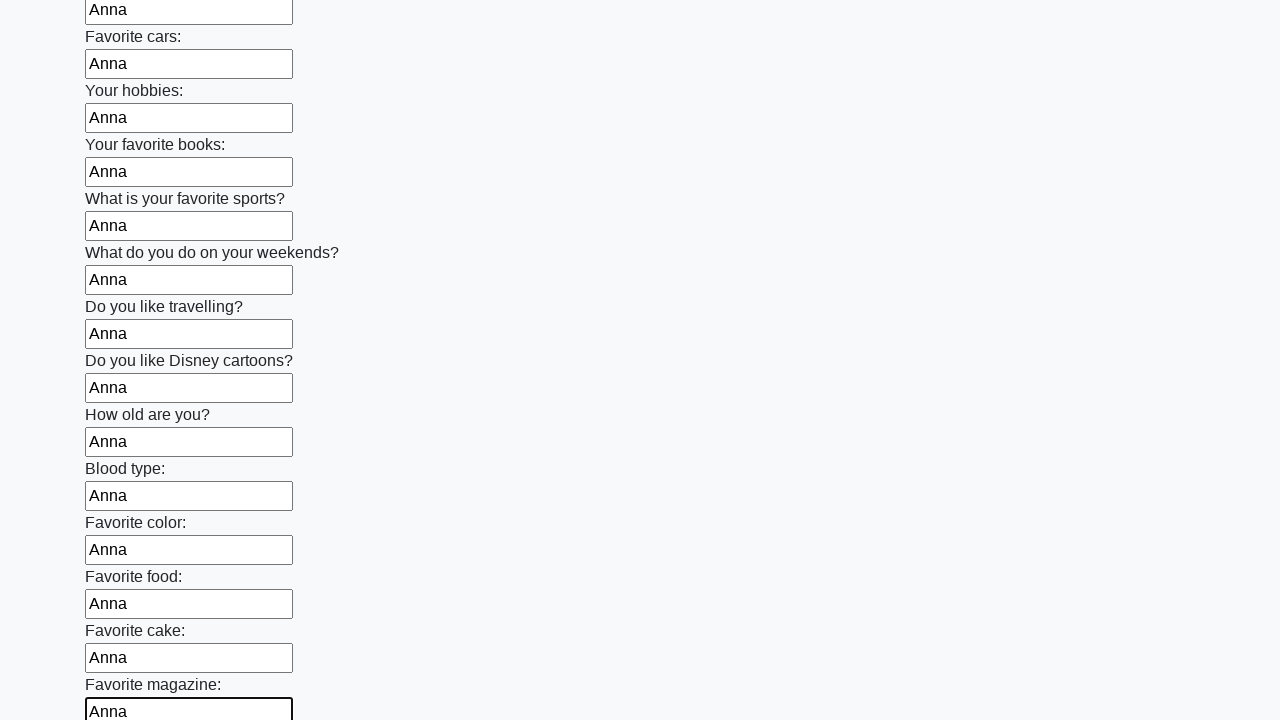

Filled an input field with 'Anna' on input >> nth=23
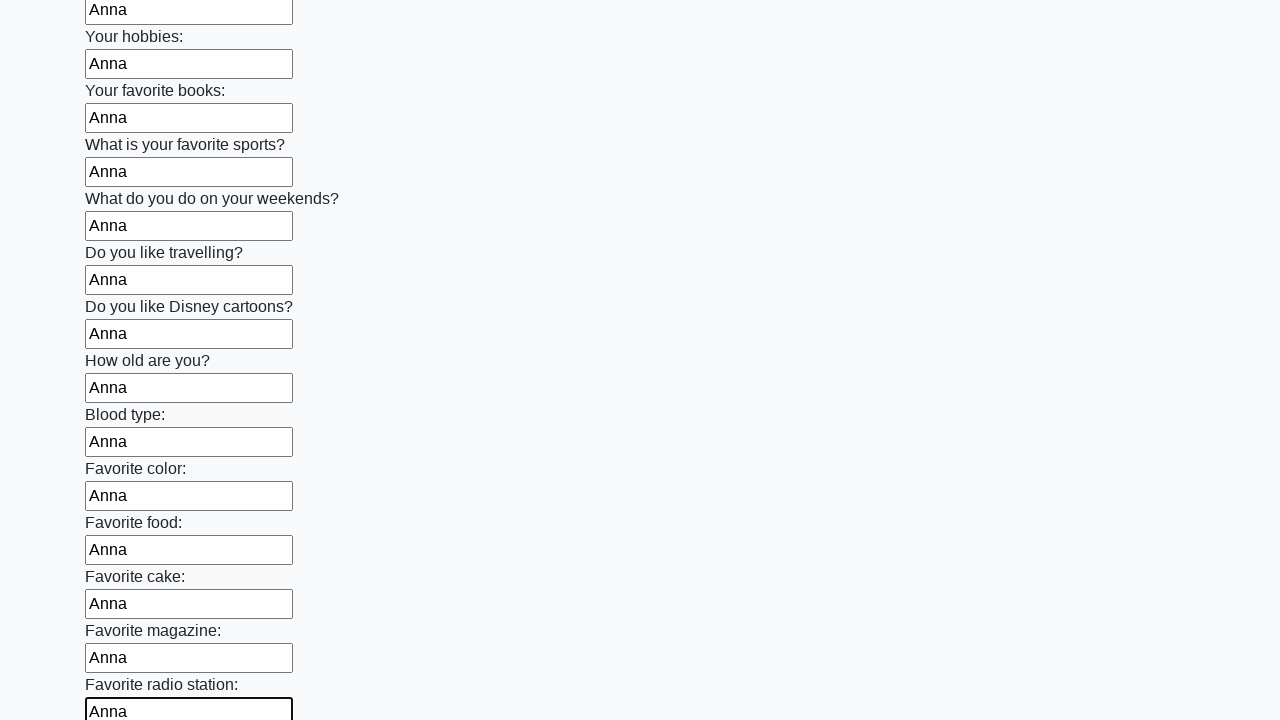

Filled an input field with 'Anna' on input >> nth=24
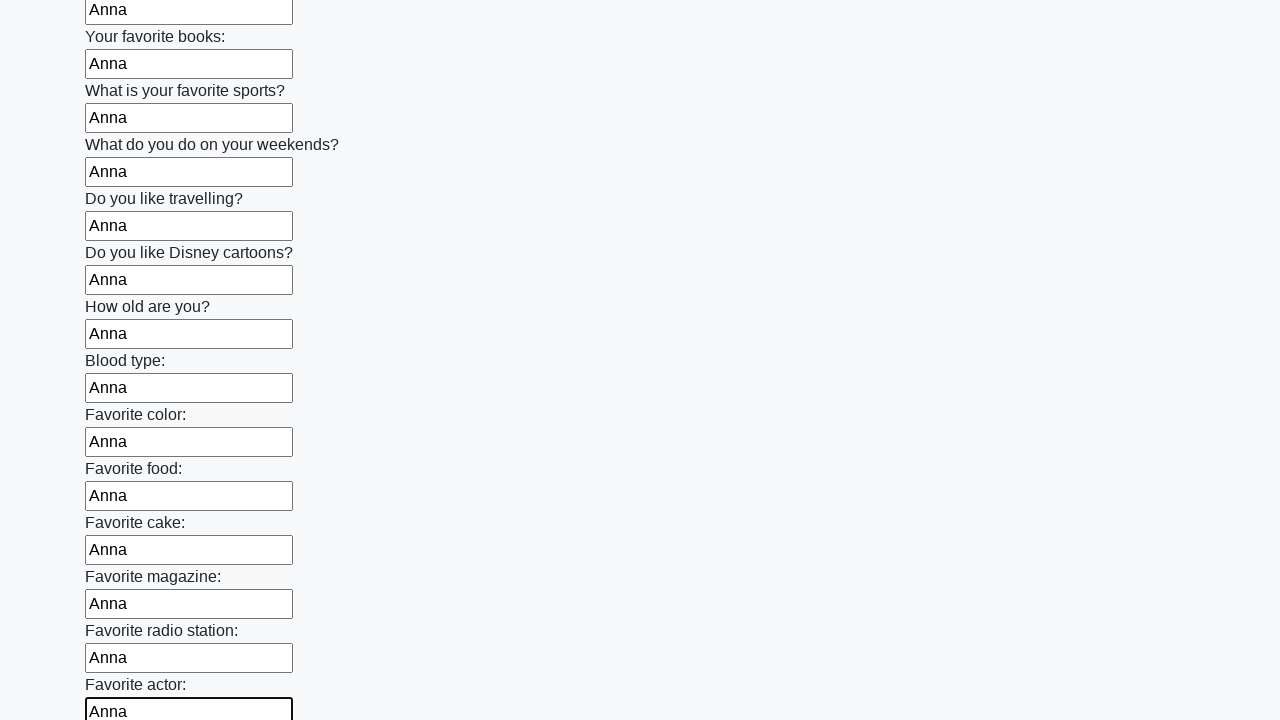

Filled an input field with 'Anna' on input >> nth=25
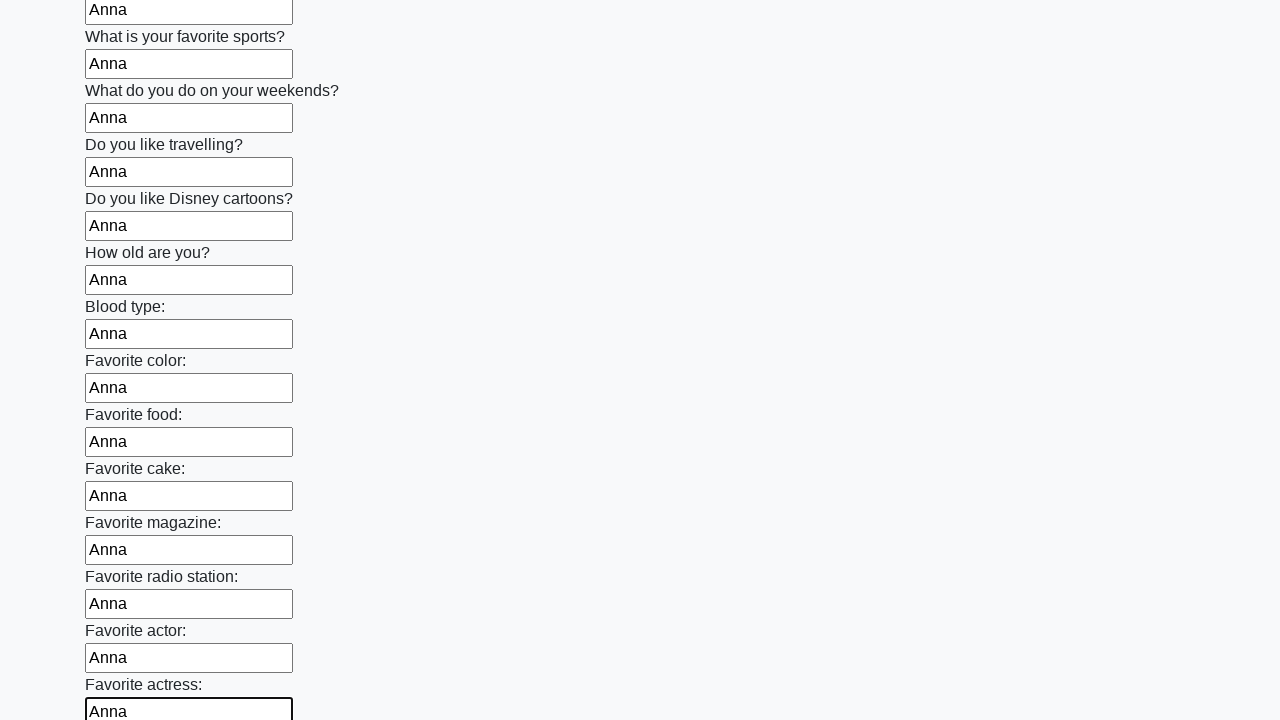

Filled an input field with 'Anna' on input >> nth=26
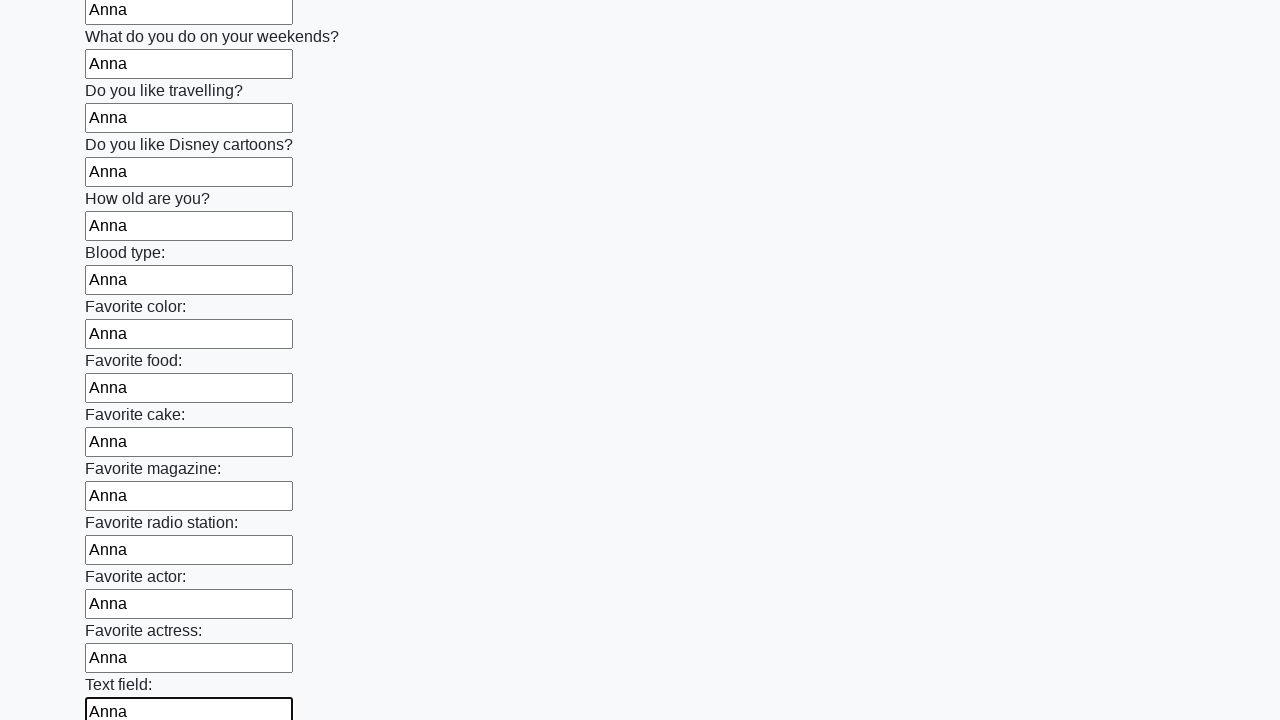

Filled an input field with 'Anna' on input >> nth=27
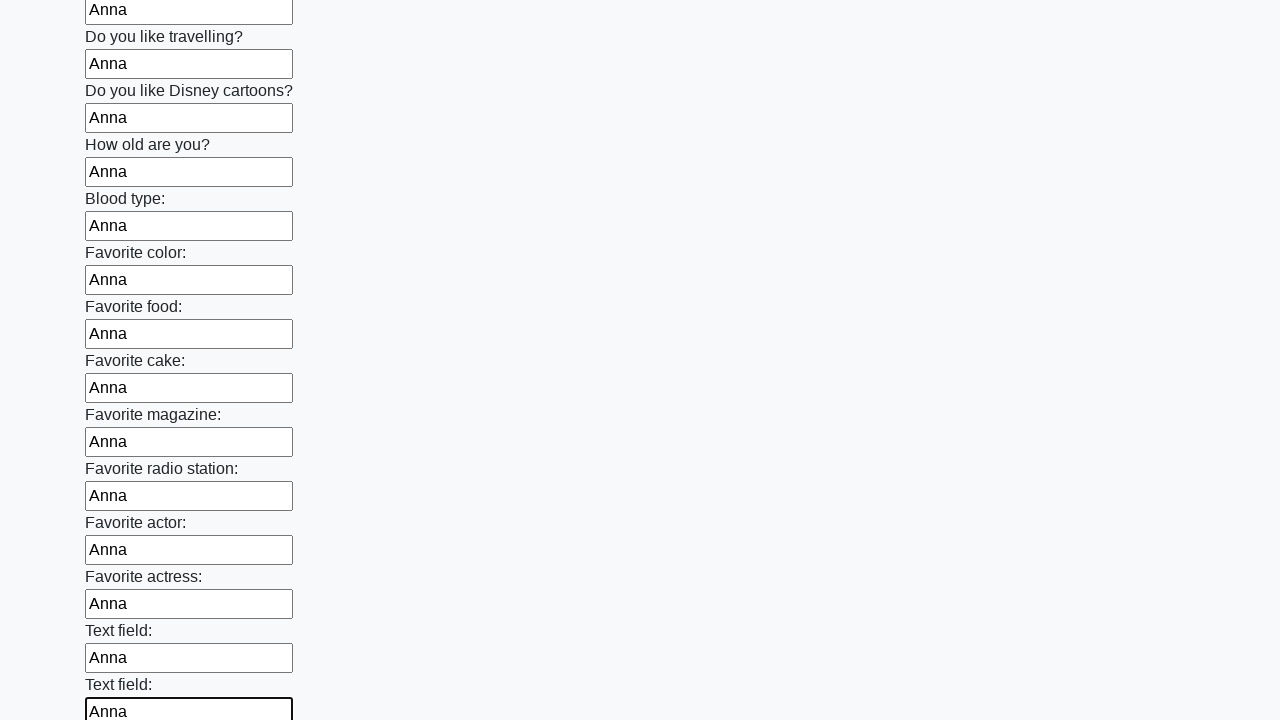

Filled an input field with 'Anna' on input >> nth=28
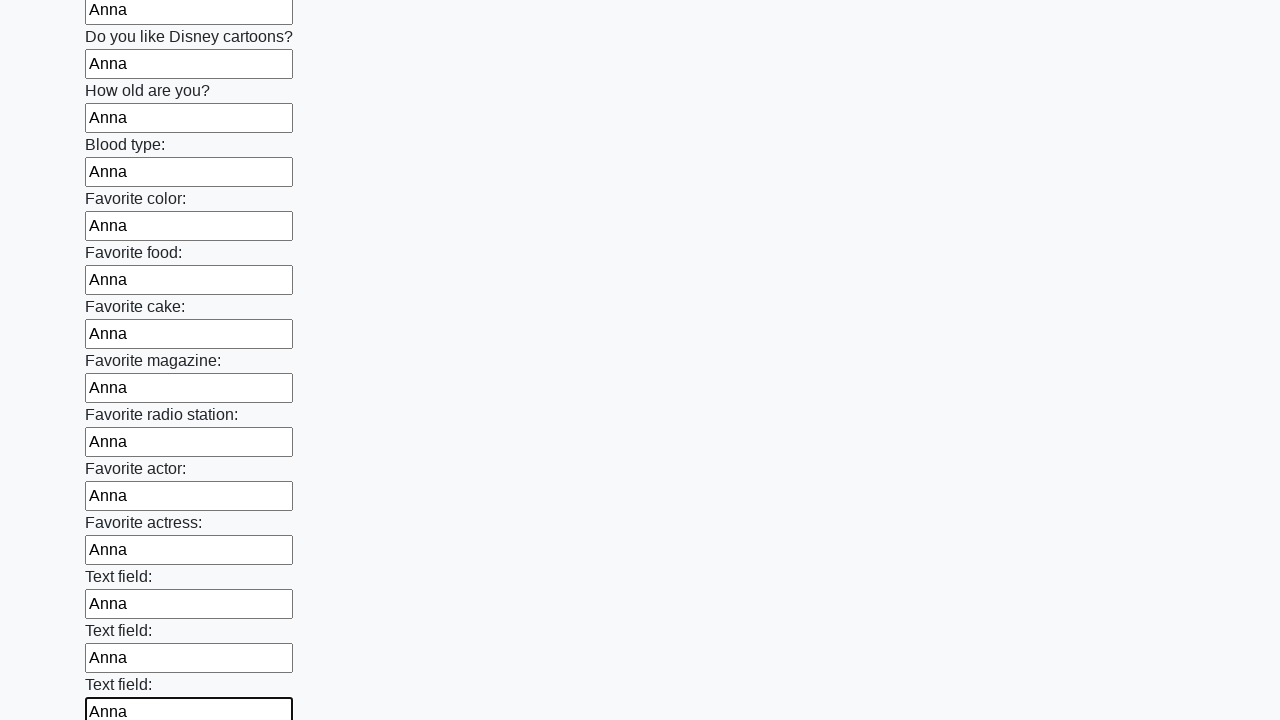

Filled an input field with 'Anna' on input >> nth=29
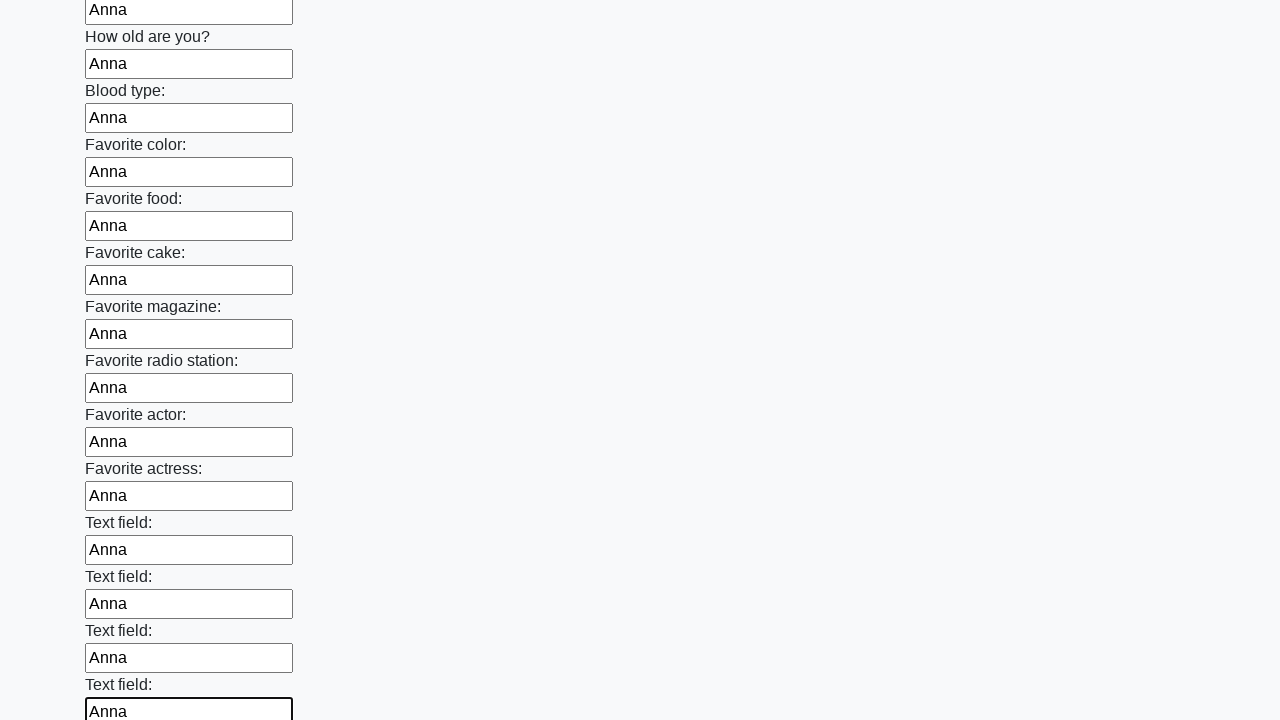

Filled an input field with 'Anna' on input >> nth=30
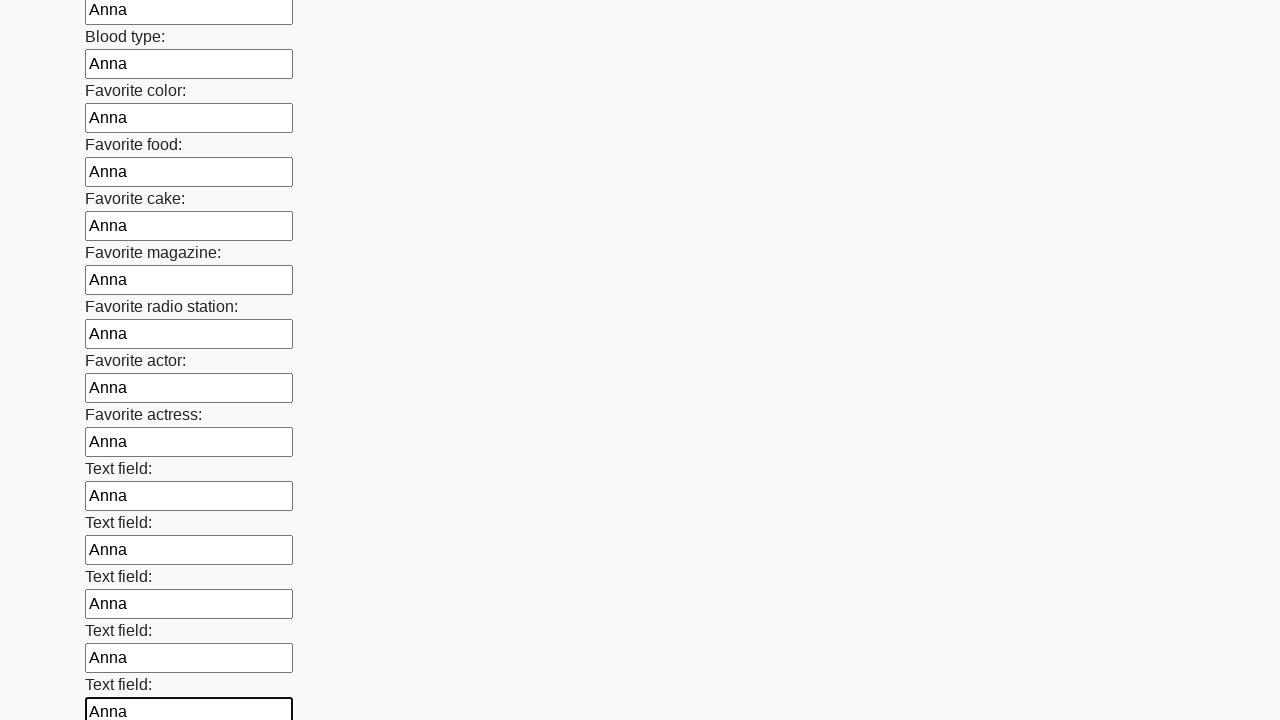

Filled an input field with 'Anna' on input >> nth=31
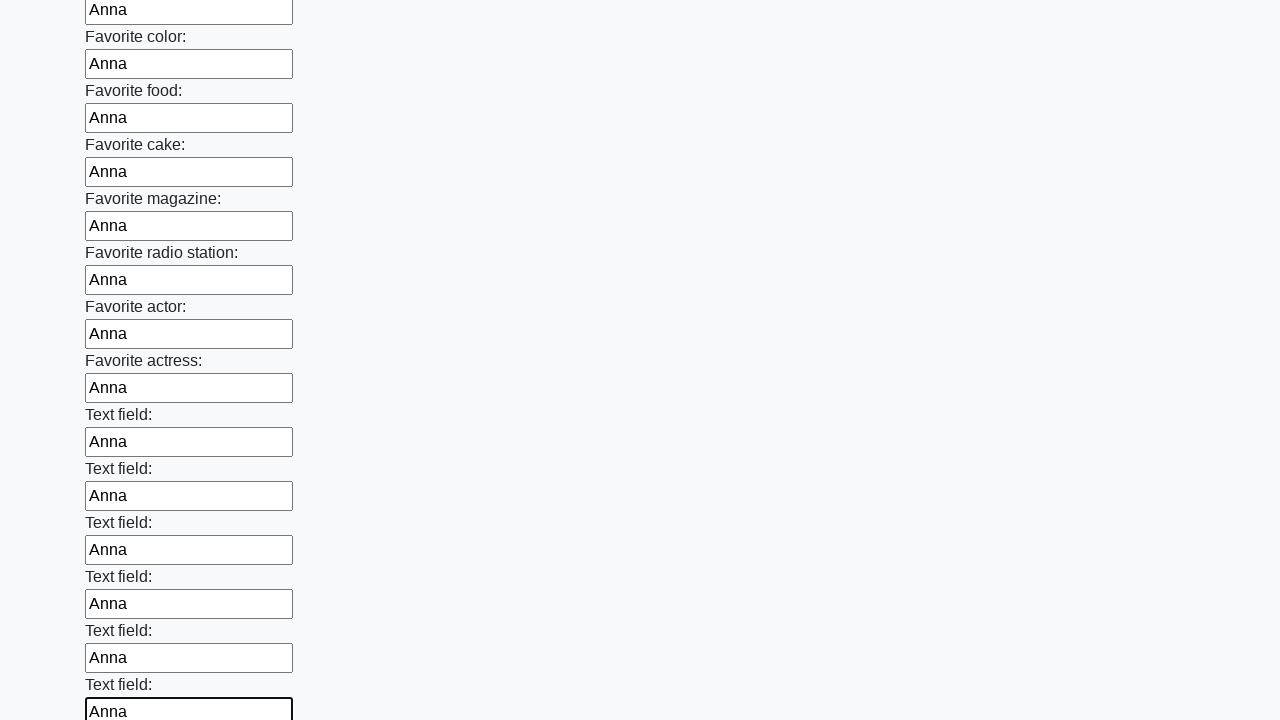

Filled an input field with 'Anna' on input >> nth=32
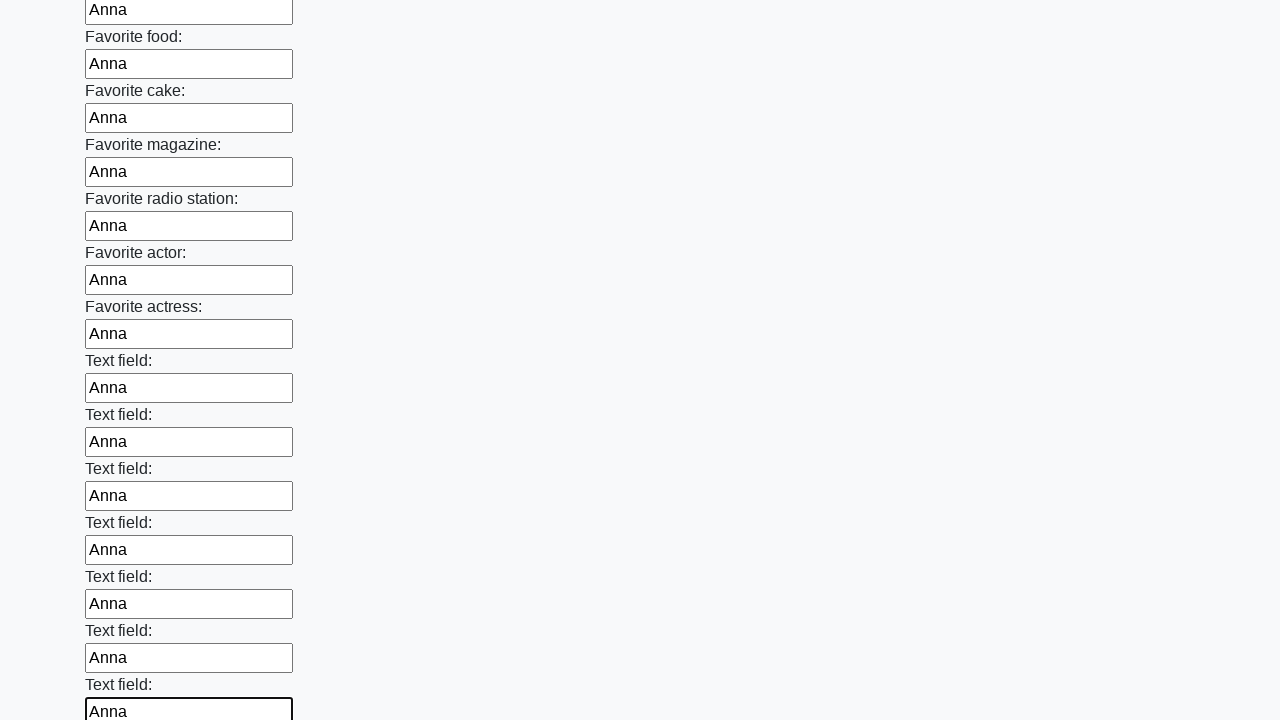

Filled an input field with 'Anna' on input >> nth=33
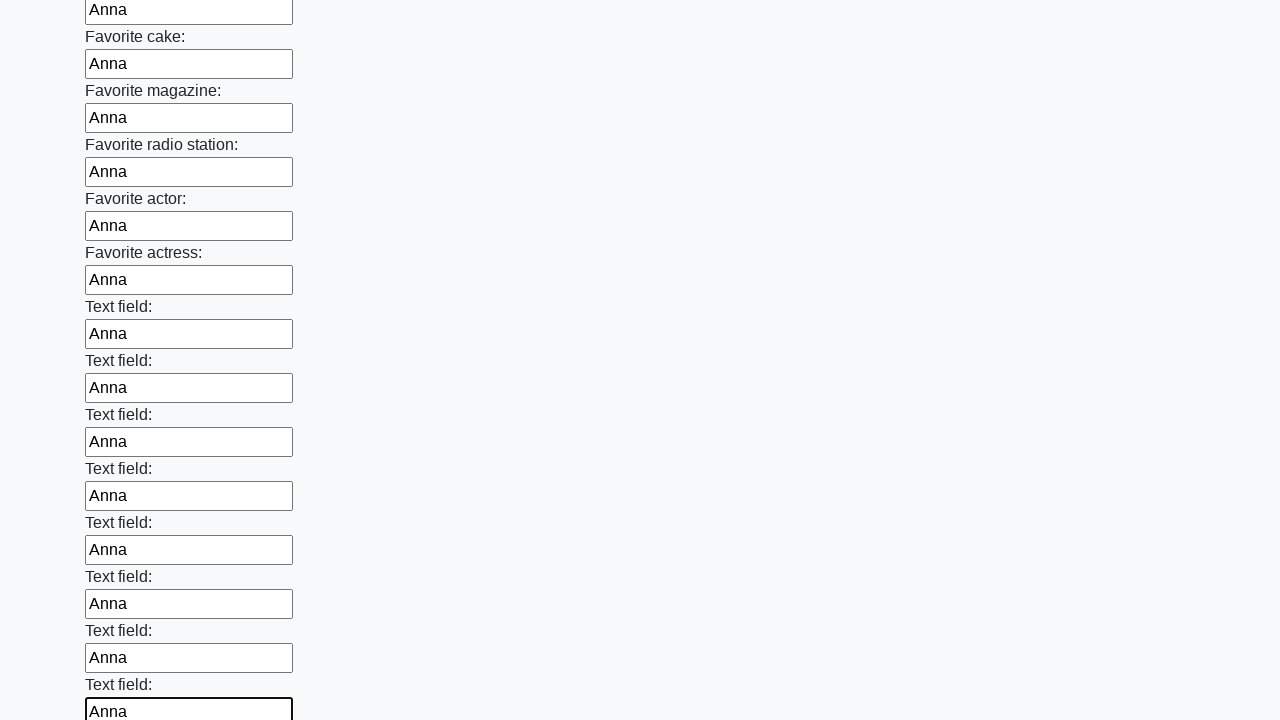

Filled an input field with 'Anna' on input >> nth=34
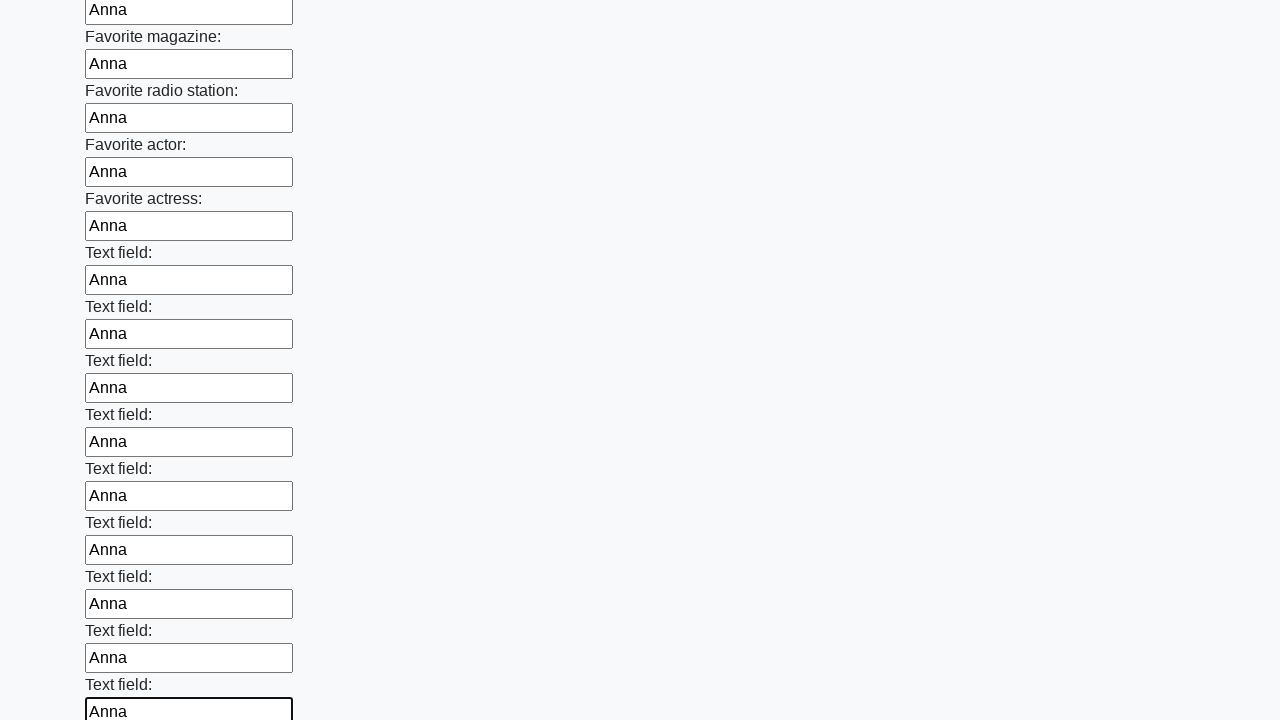

Filled an input field with 'Anna' on input >> nth=35
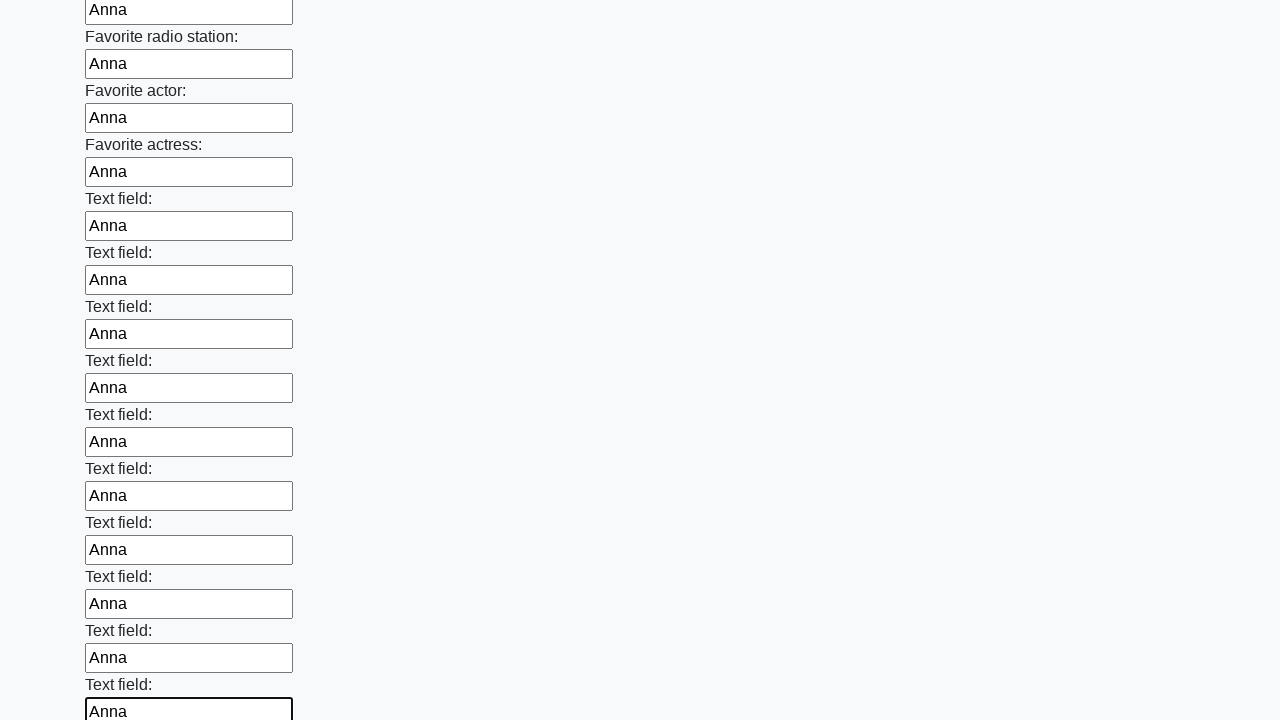

Filled an input field with 'Anna' on input >> nth=36
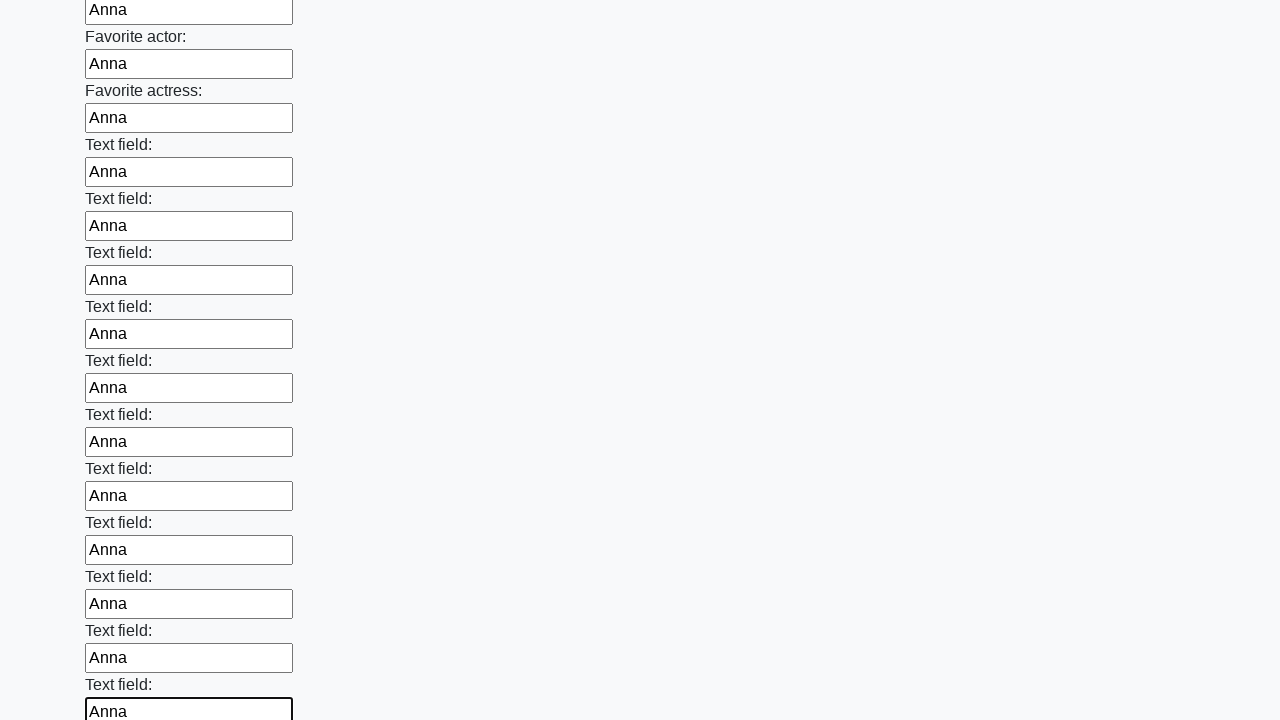

Filled an input field with 'Anna' on input >> nth=37
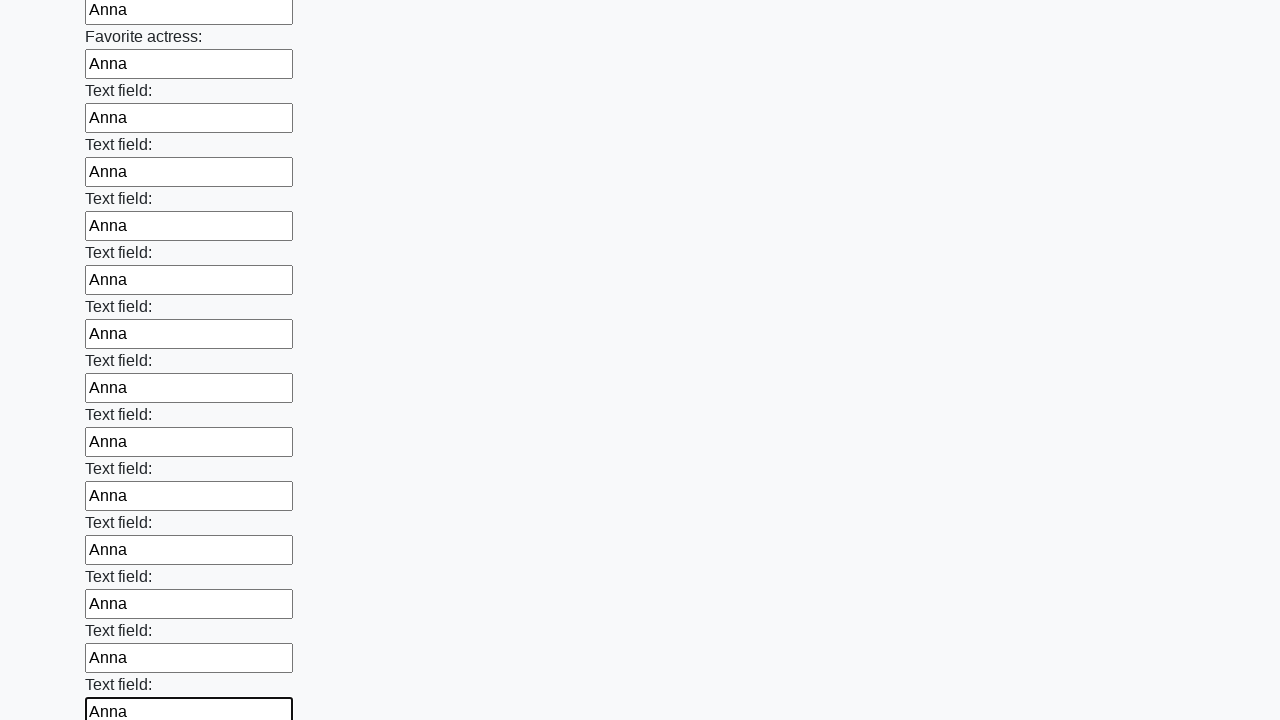

Filled an input field with 'Anna' on input >> nth=38
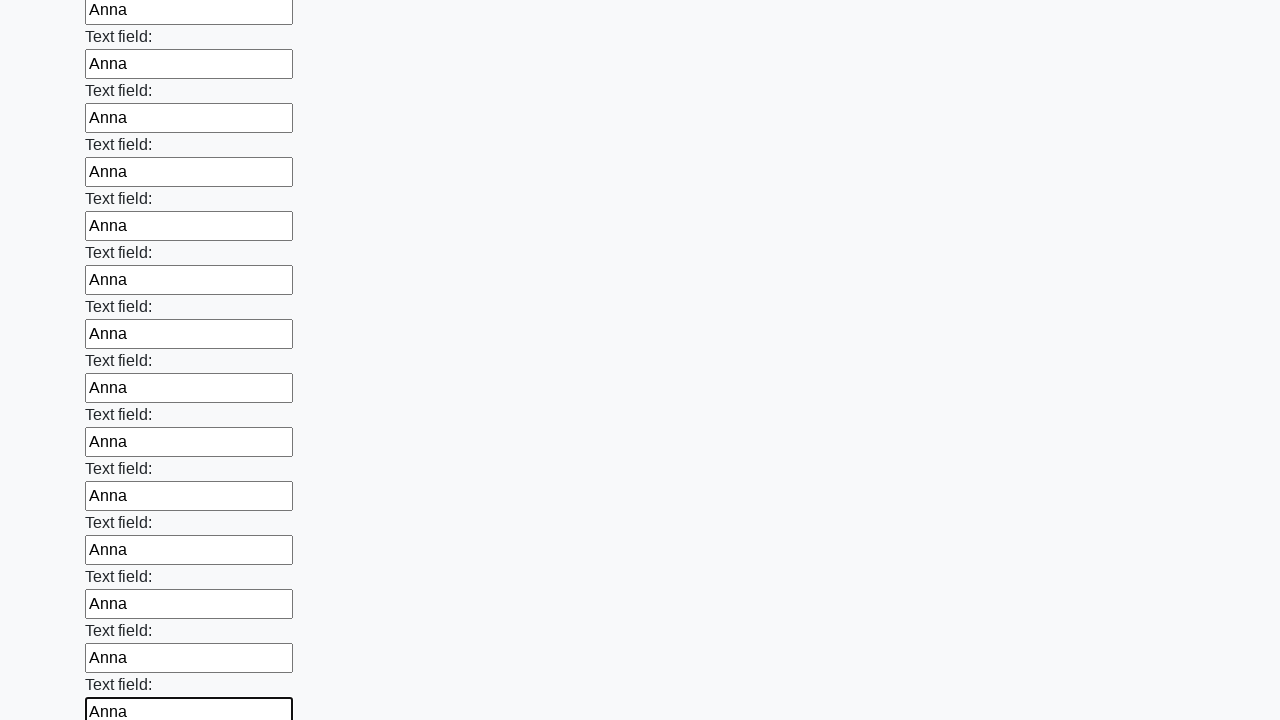

Filled an input field with 'Anna' on input >> nth=39
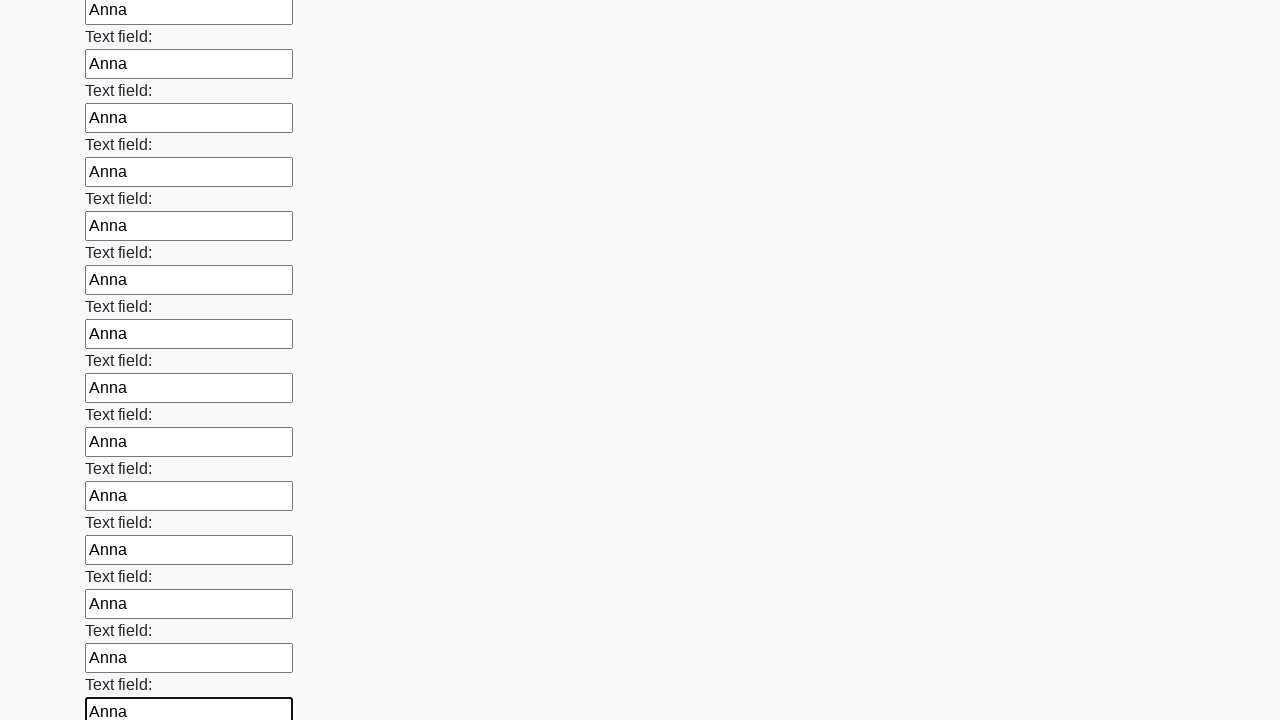

Filled an input field with 'Anna' on input >> nth=40
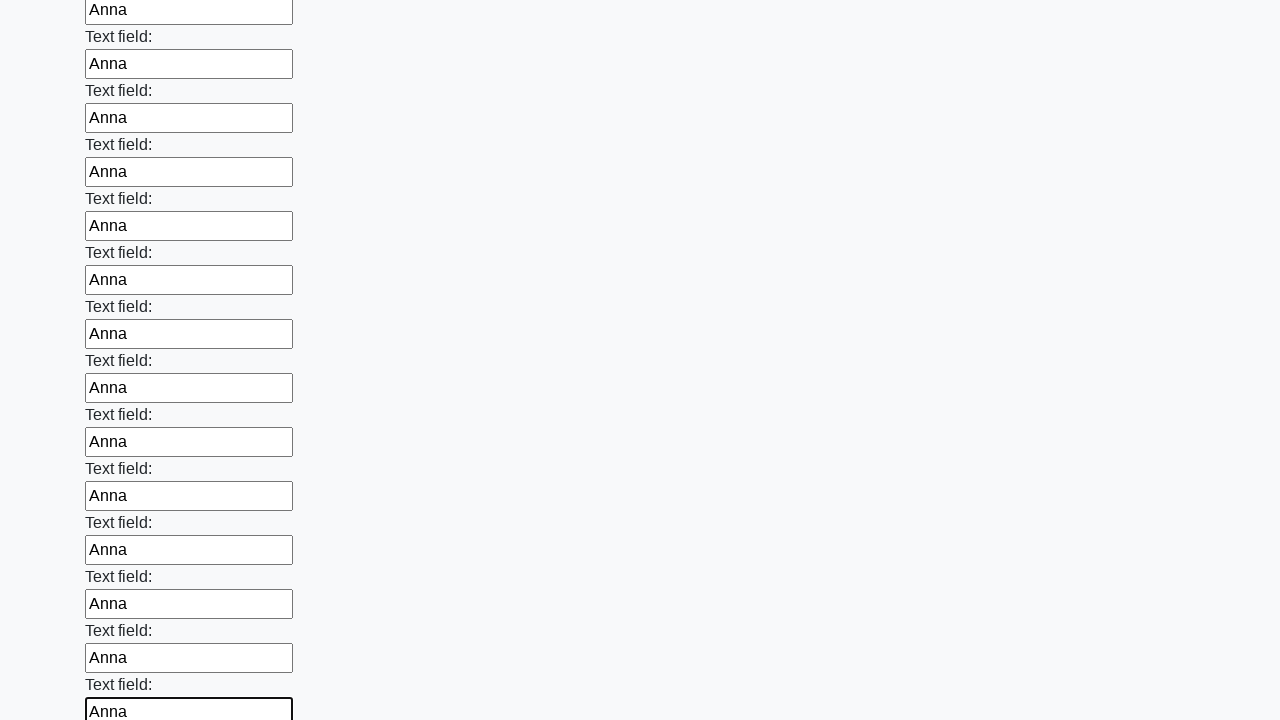

Filled an input field with 'Anna' on input >> nth=41
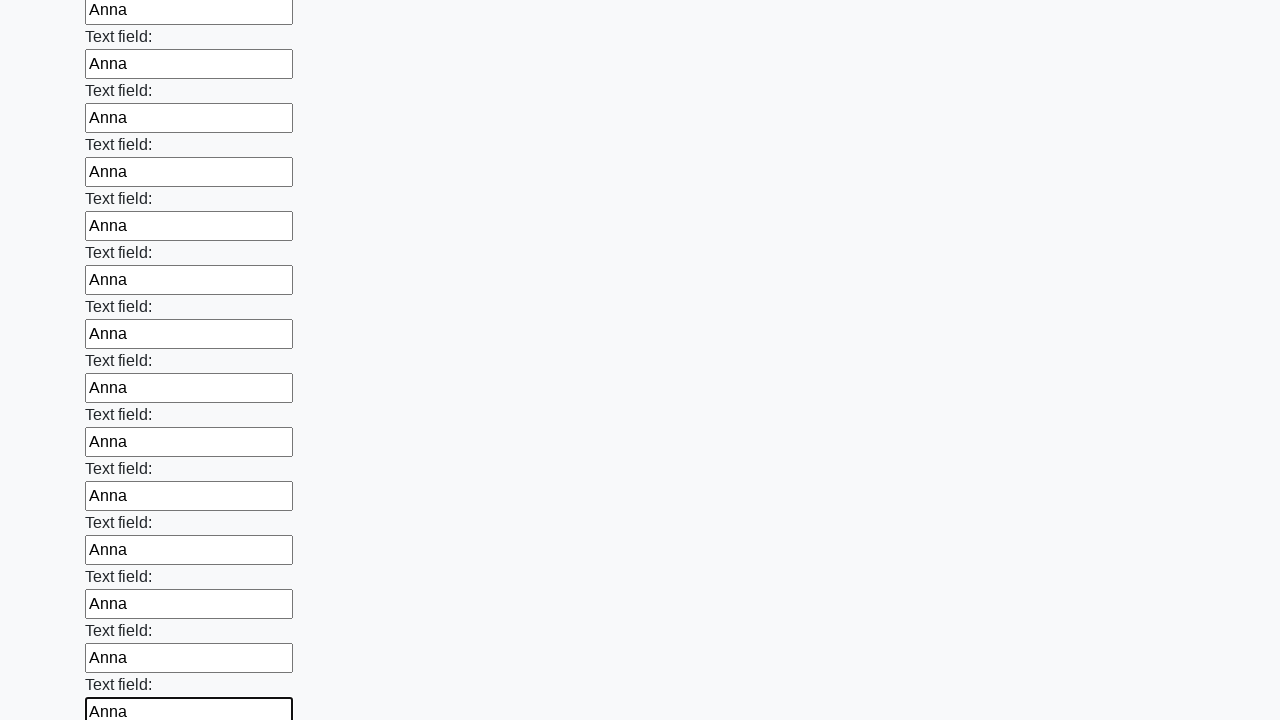

Filled an input field with 'Anna' on input >> nth=42
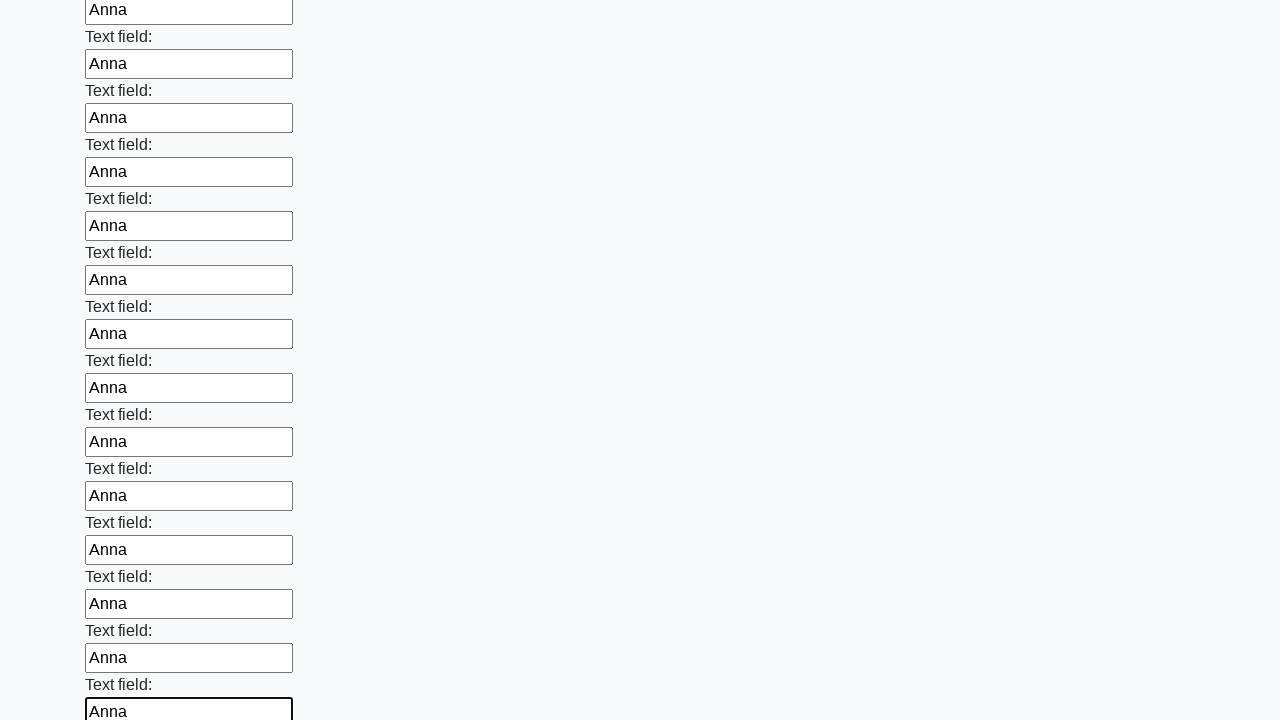

Filled an input field with 'Anna' on input >> nth=43
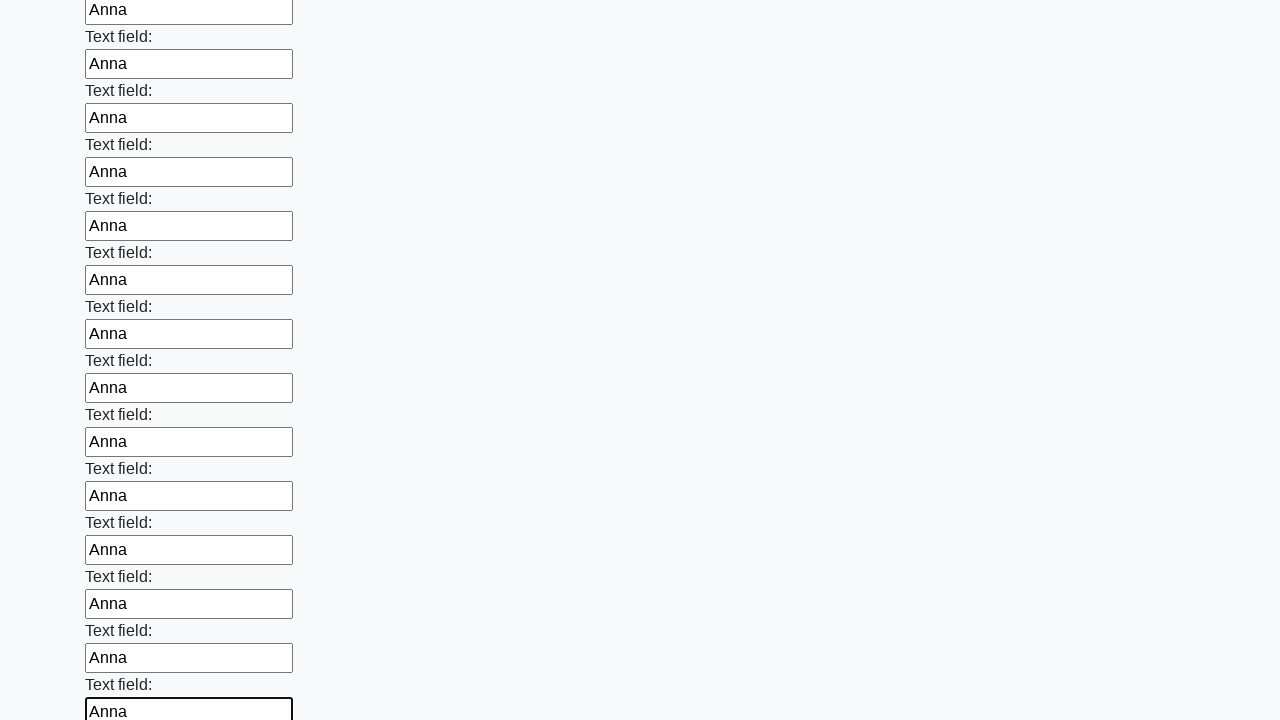

Filled an input field with 'Anna' on input >> nth=44
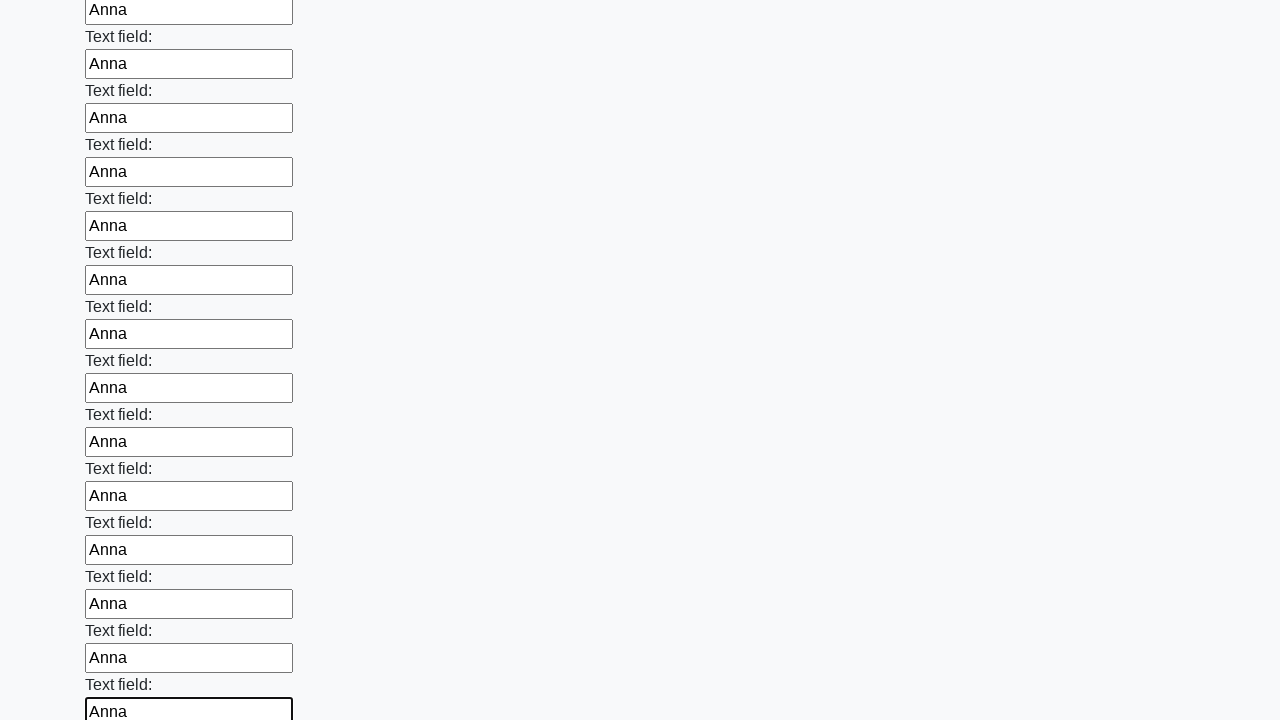

Filled an input field with 'Anna' on input >> nth=45
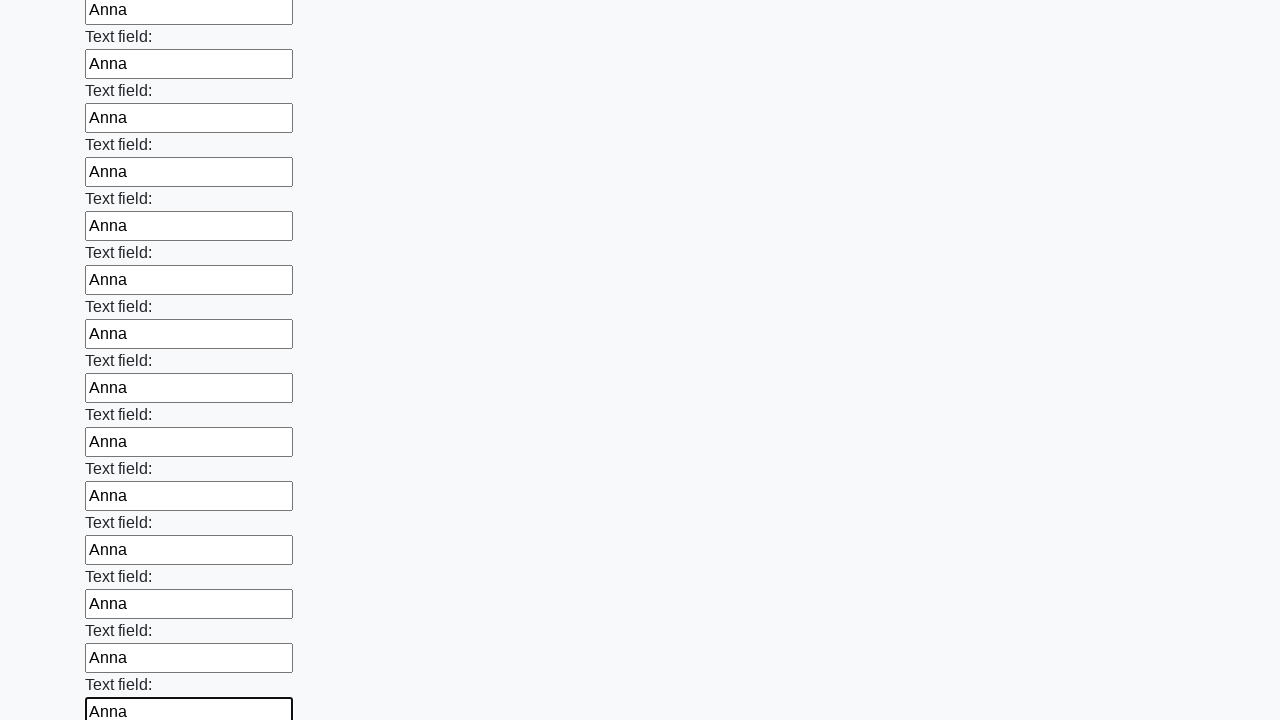

Filled an input field with 'Anna' on input >> nth=46
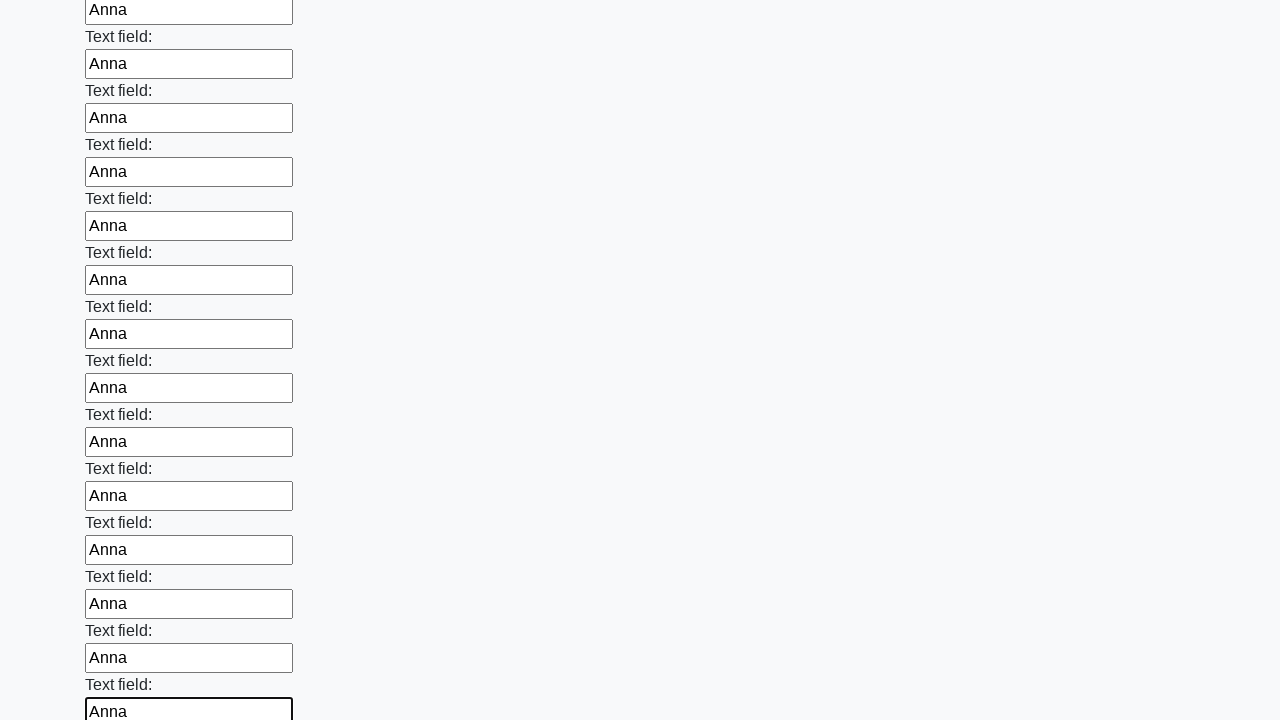

Filled an input field with 'Anna' on input >> nth=47
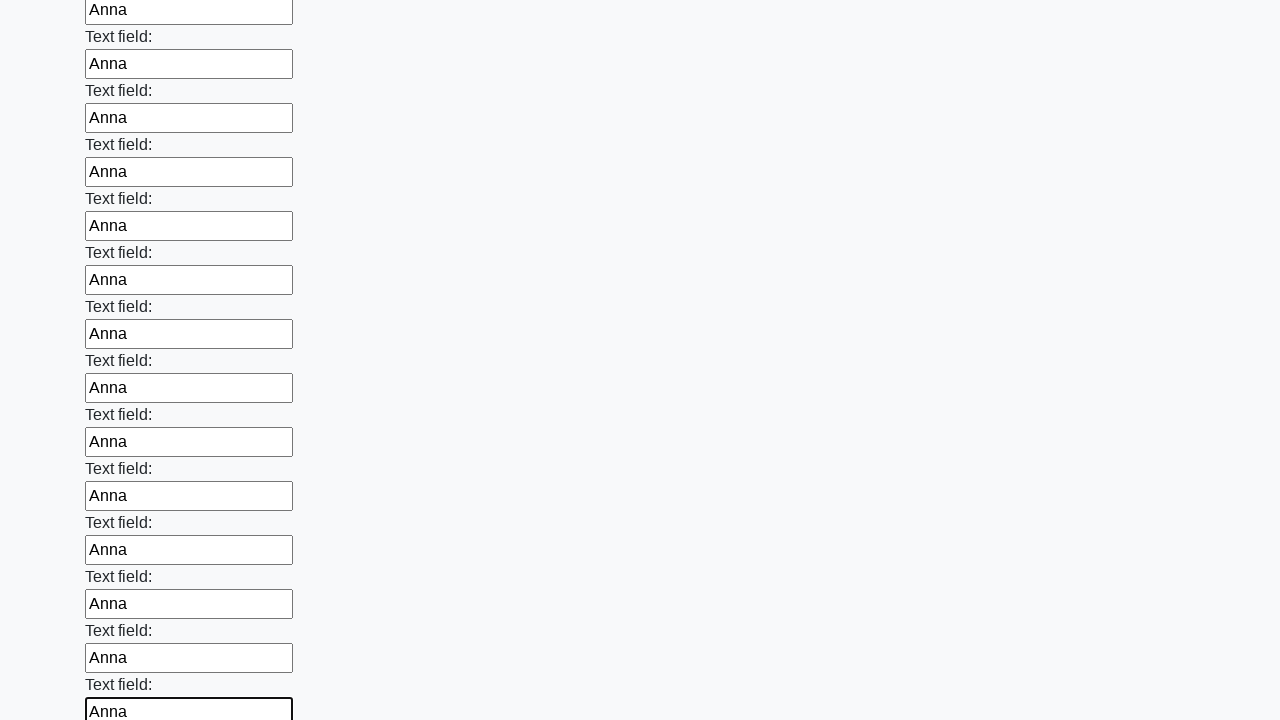

Filled an input field with 'Anna' on input >> nth=48
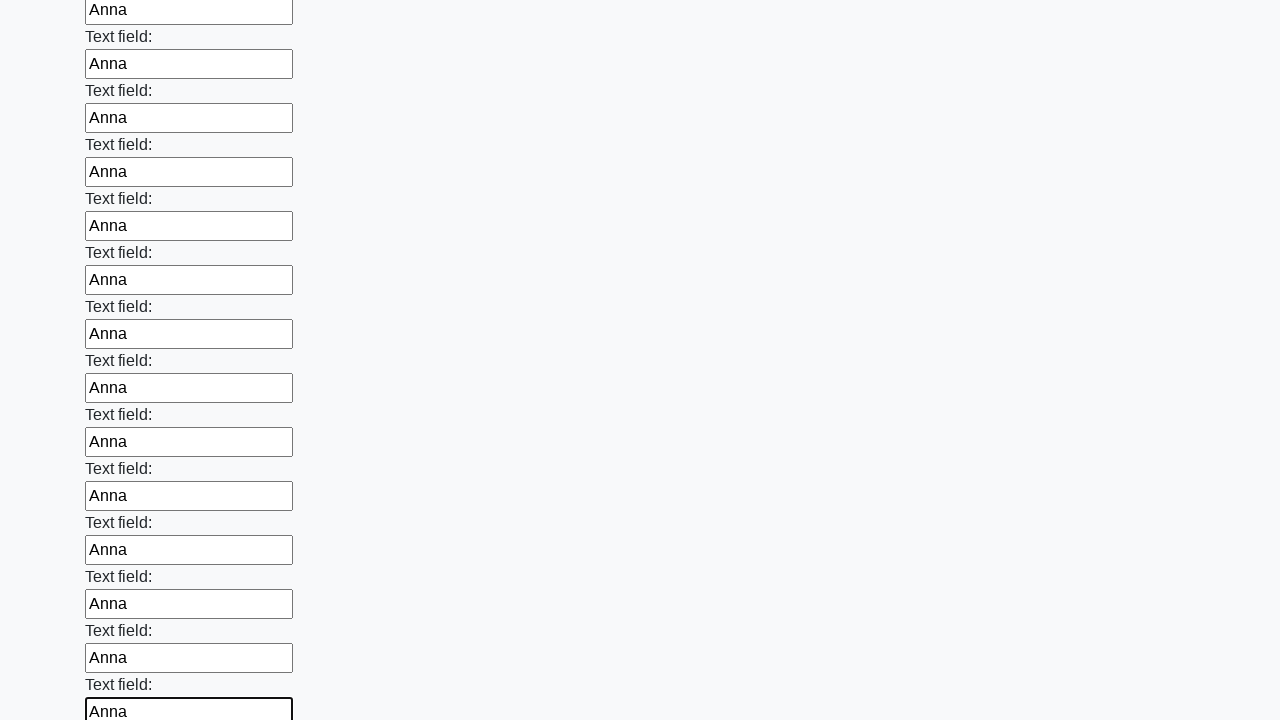

Filled an input field with 'Anna' on input >> nth=49
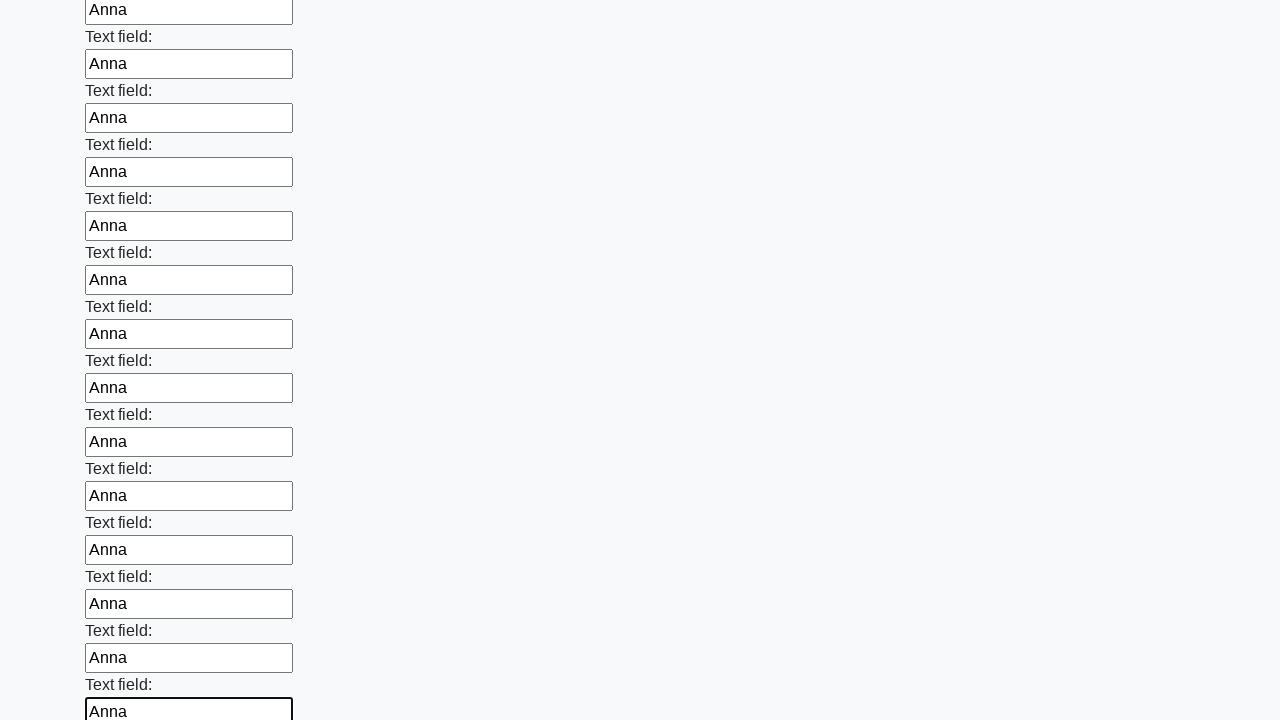

Filled an input field with 'Anna' on input >> nth=50
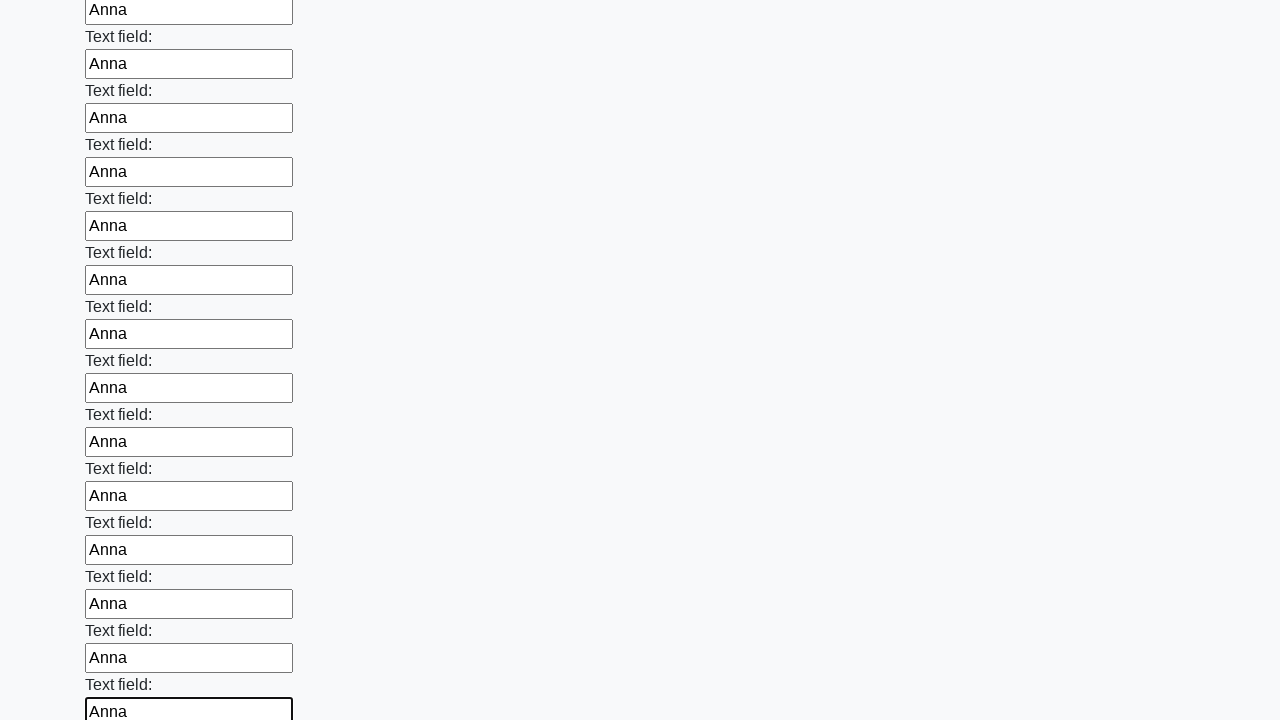

Filled an input field with 'Anna' on input >> nth=51
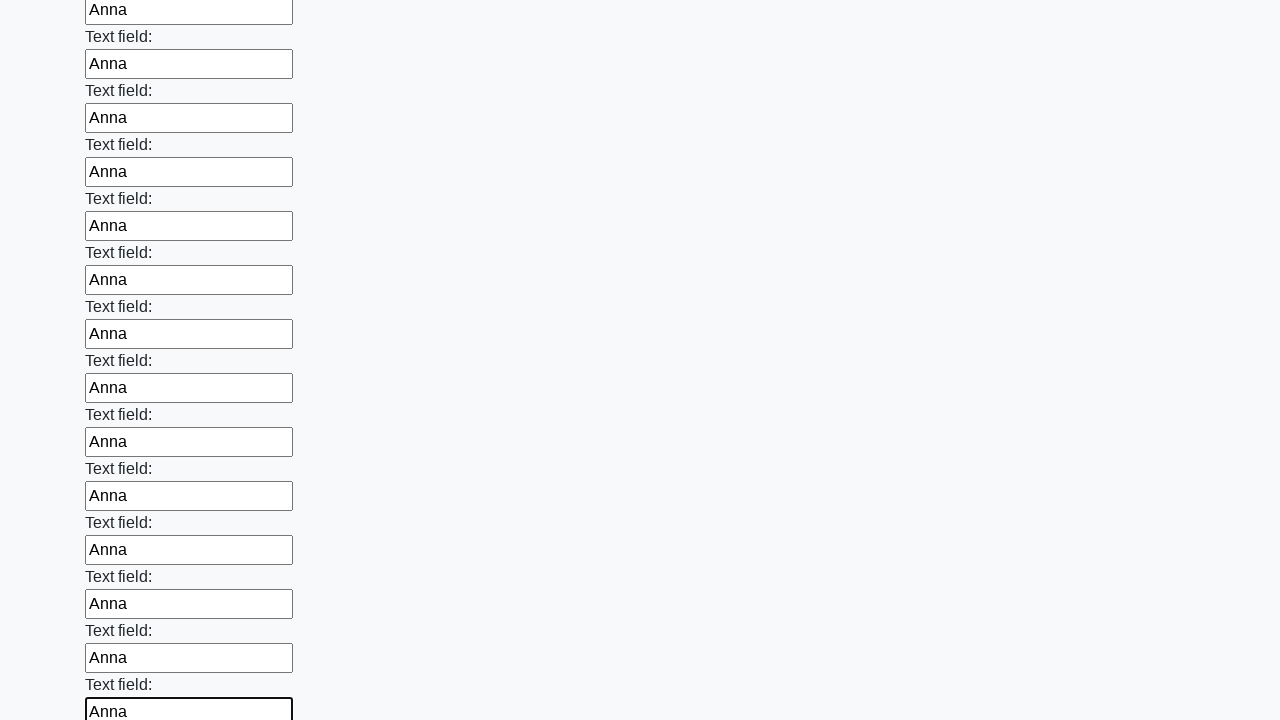

Filled an input field with 'Anna' on input >> nth=52
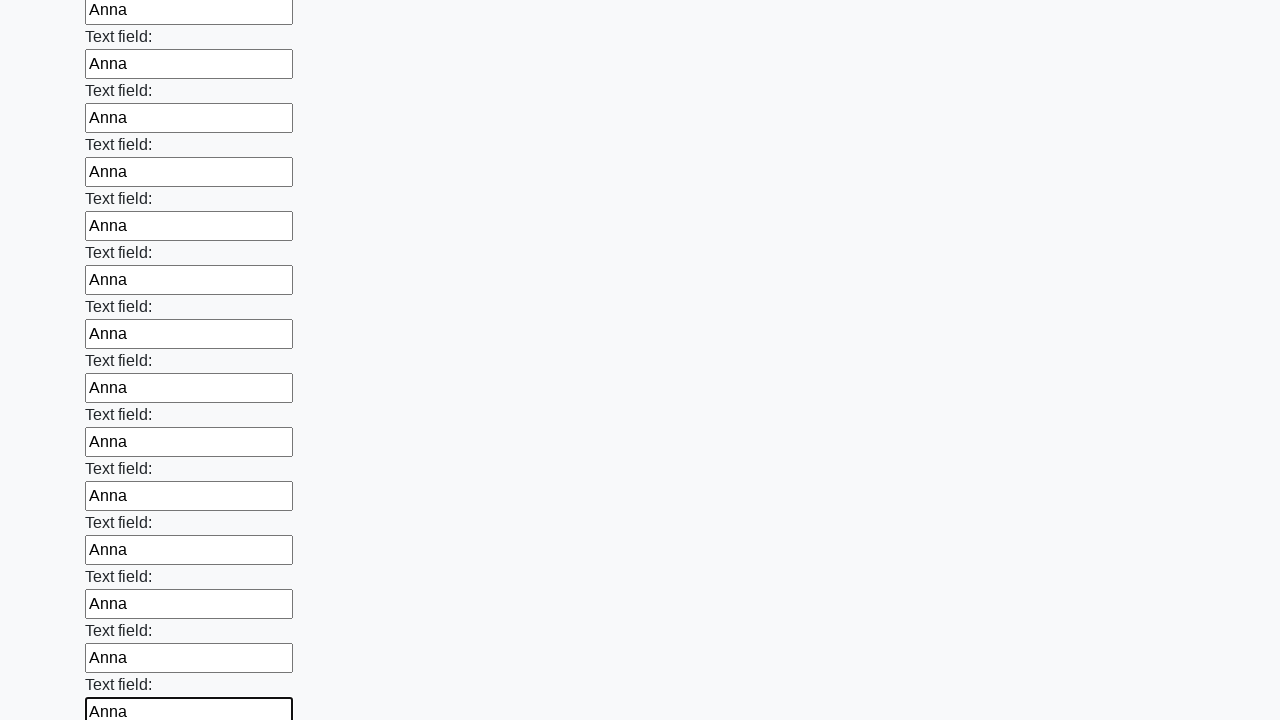

Filled an input field with 'Anna' on input >> nth=53
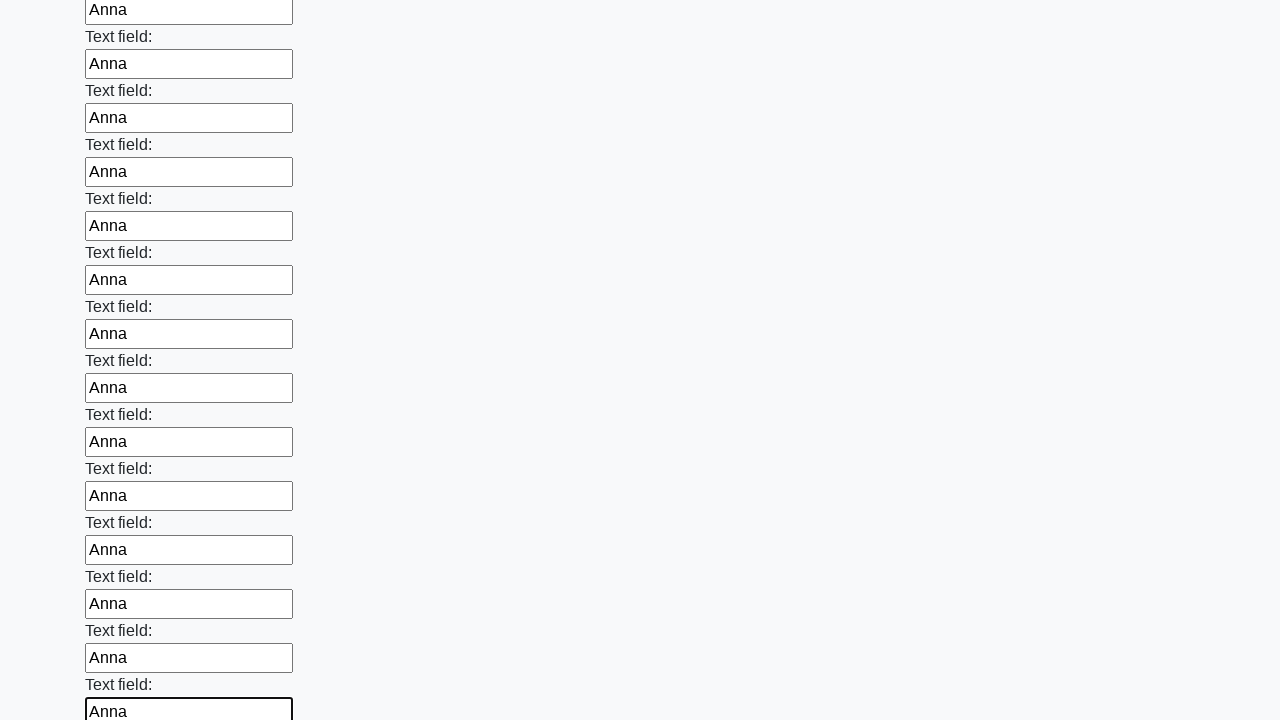

Filled an input field with 'Anna' on input >> nth=54
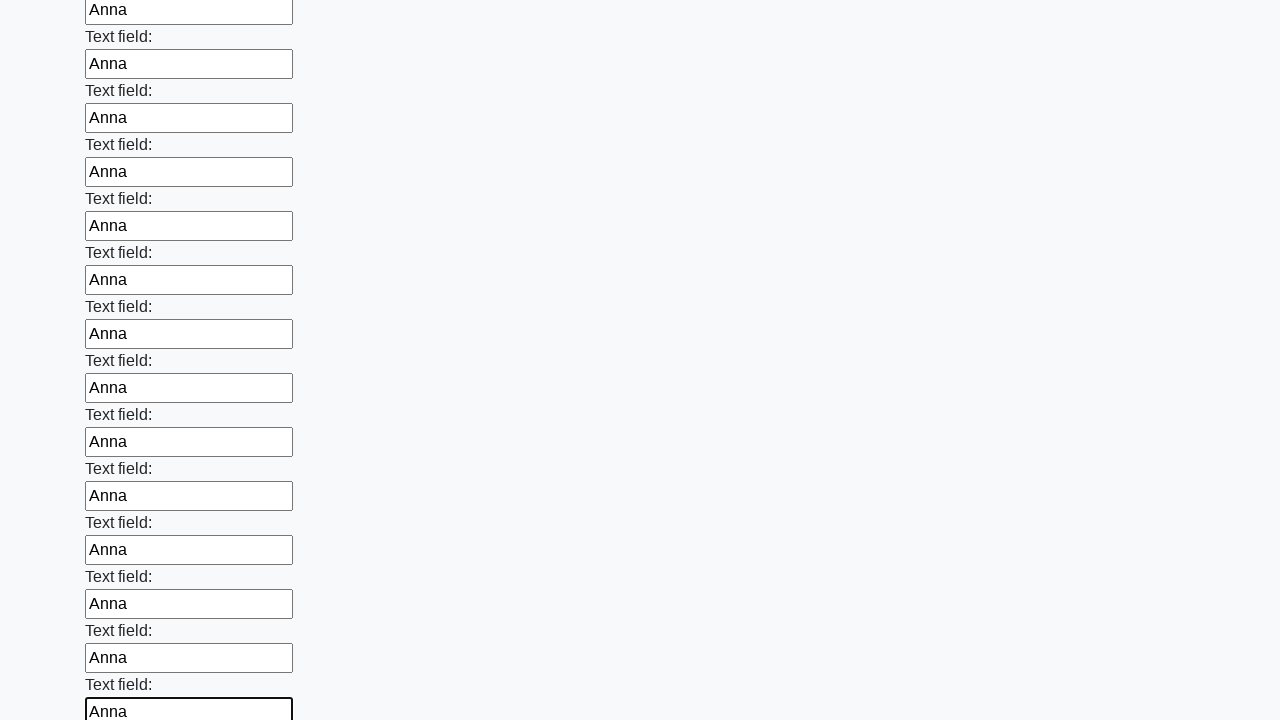

Filled an input field with 'Anna' on input >> nth=55
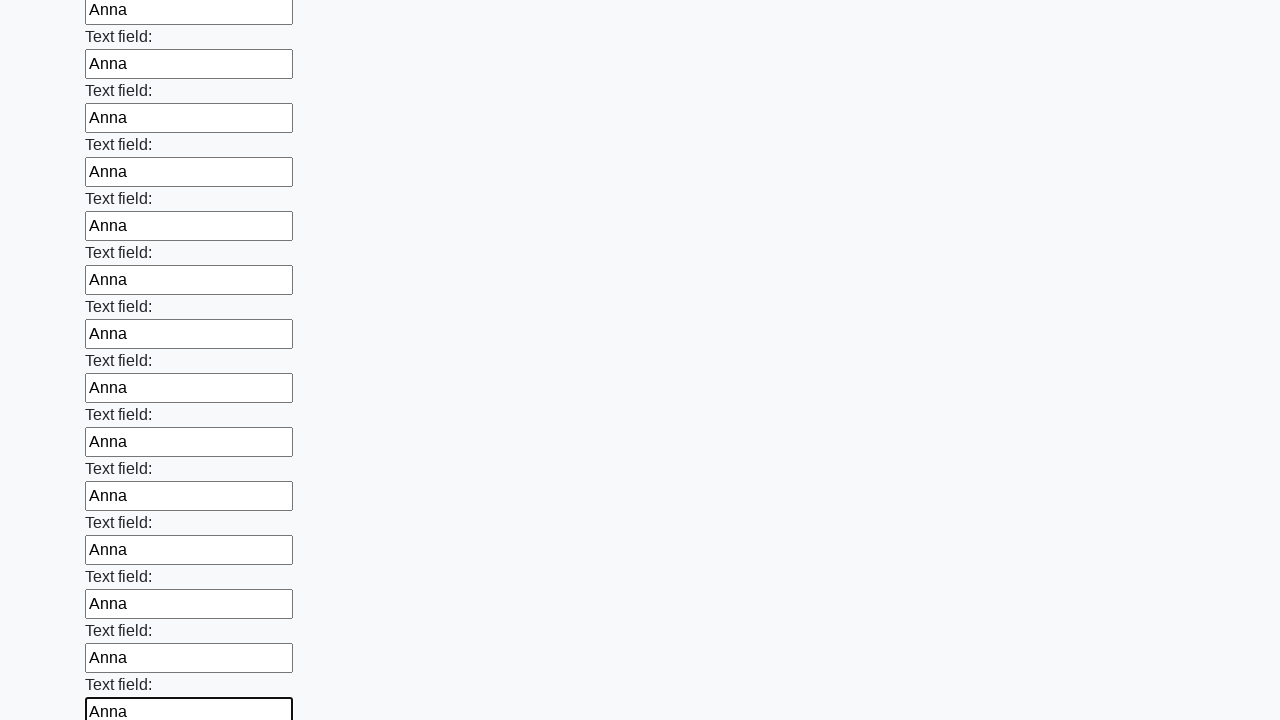

Filled an input field with 'Anna' on input >> nth=56
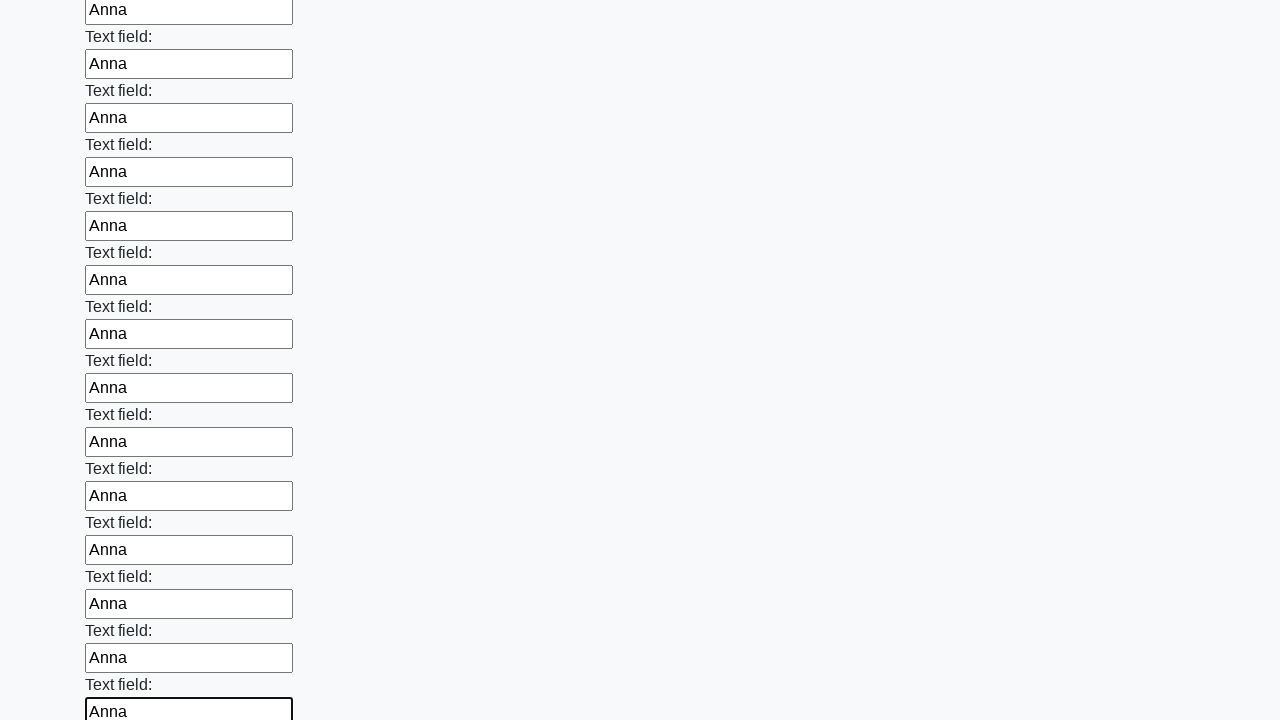

Filled an input field with 'Anna' on input >> nth=57
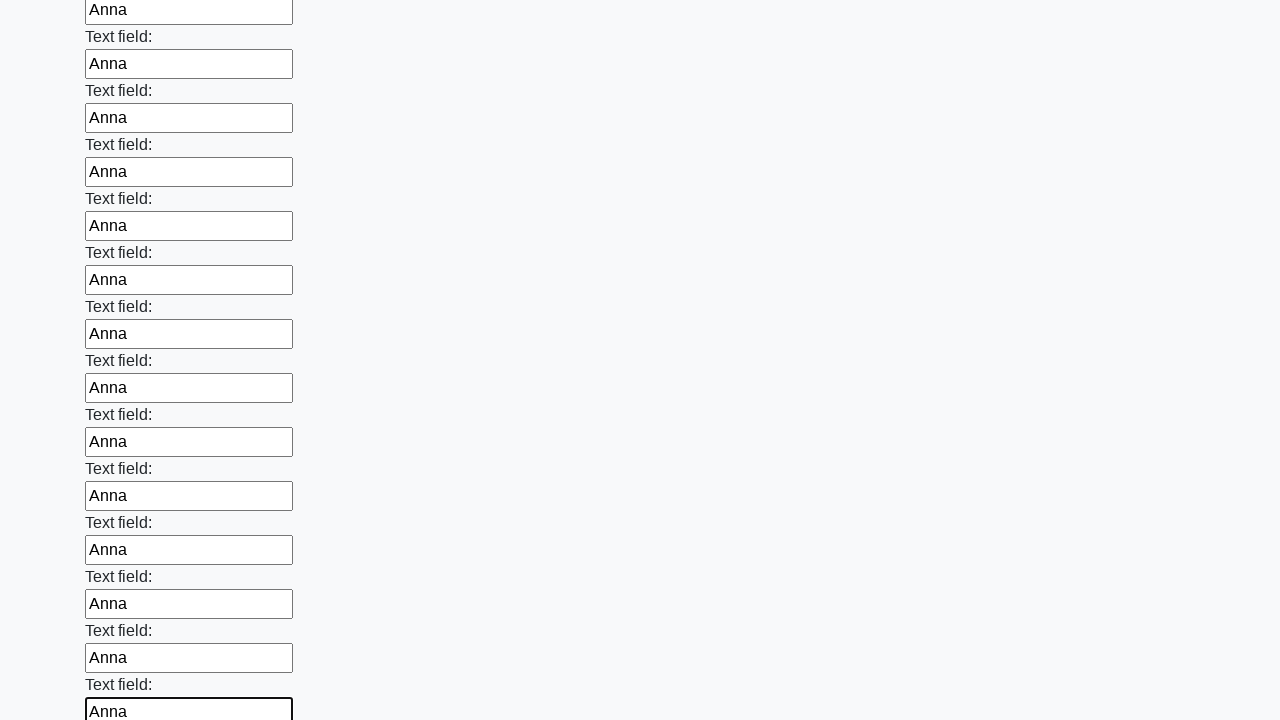

Filled an input field with 'Anna' on input >> nth=58
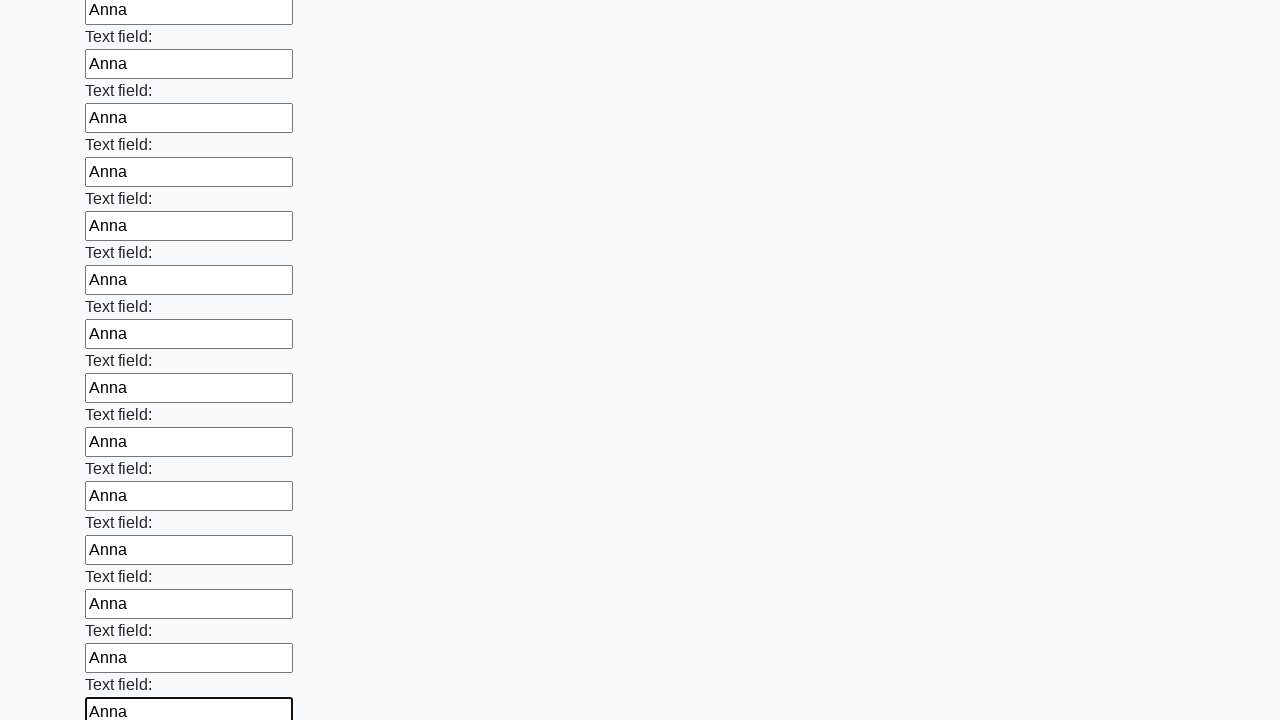

Filled an input field with 'Anna' on input >> nth=59
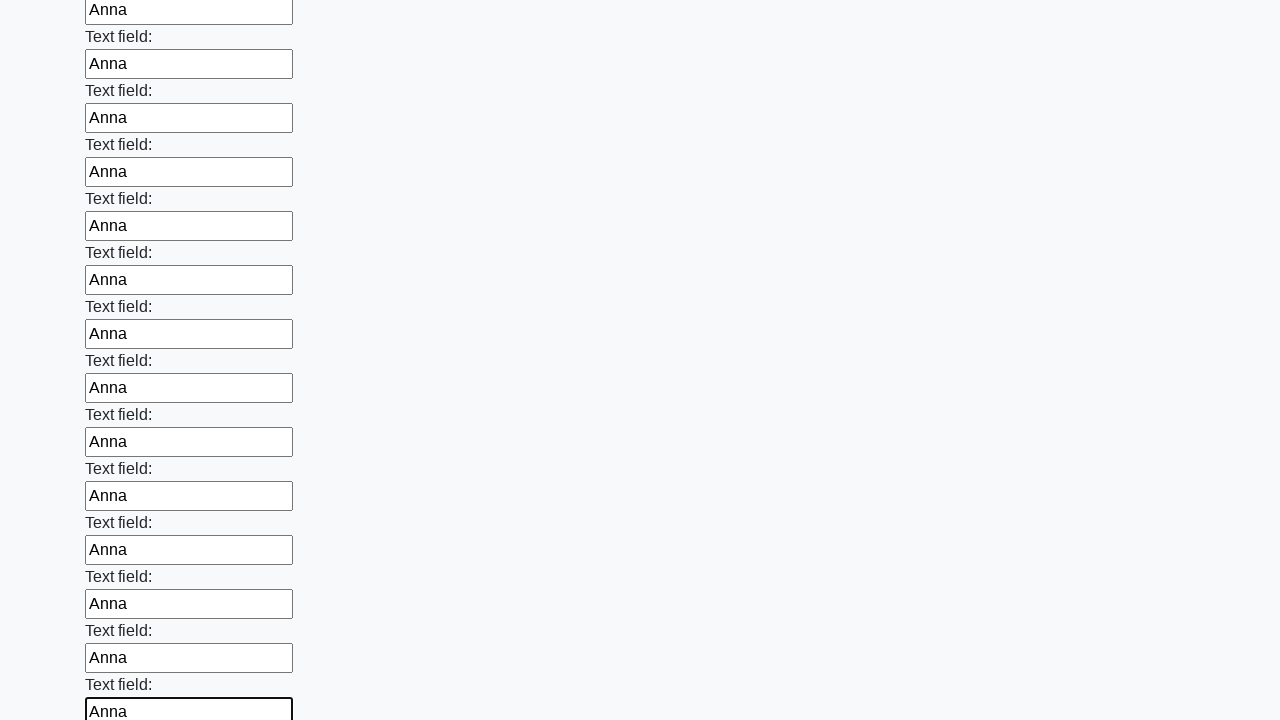

Filled an input field with 'Anna' on input >> nth=60
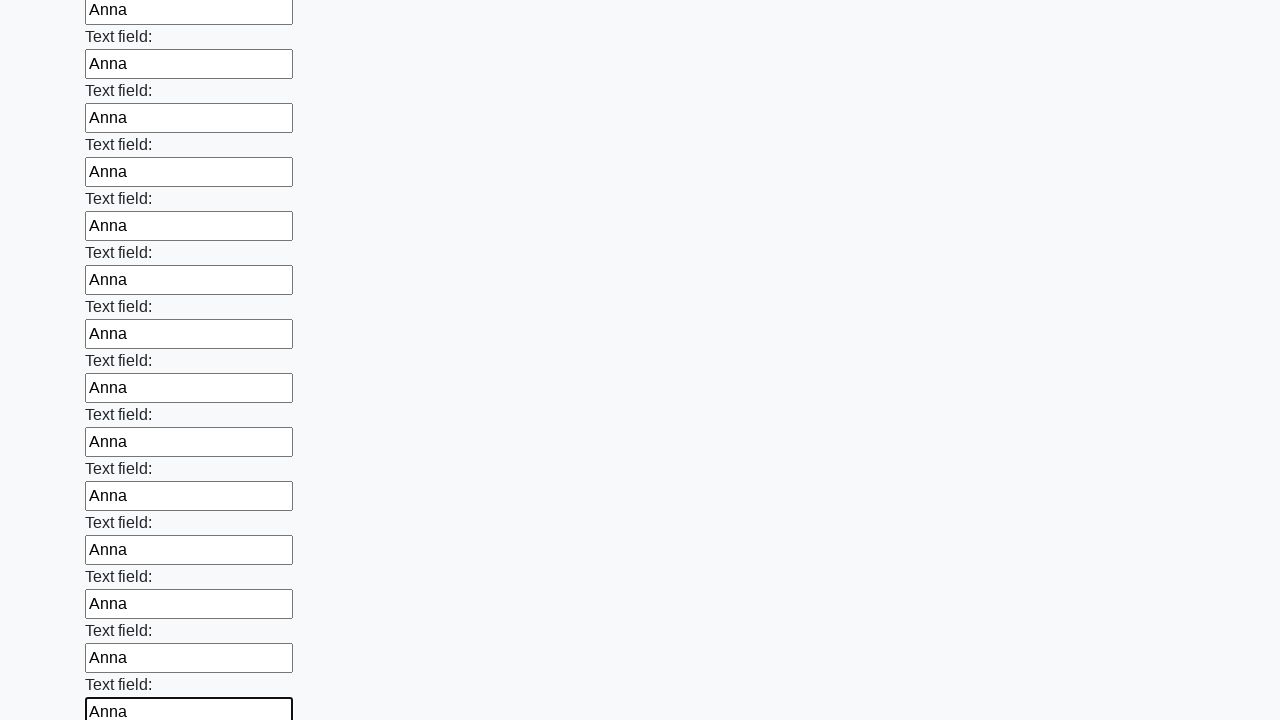

Filled an input field with 'Anna' on input >> nth=61
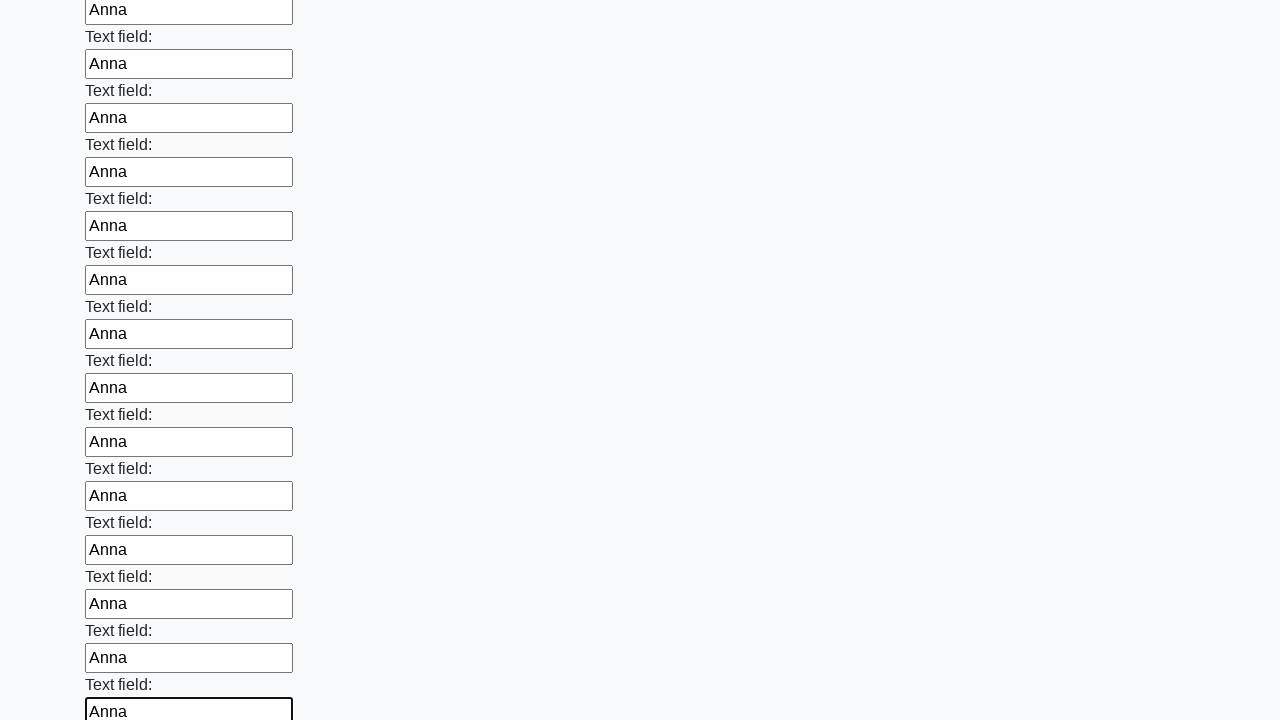

Filled an input field with 'Anna' on input >> nth=62
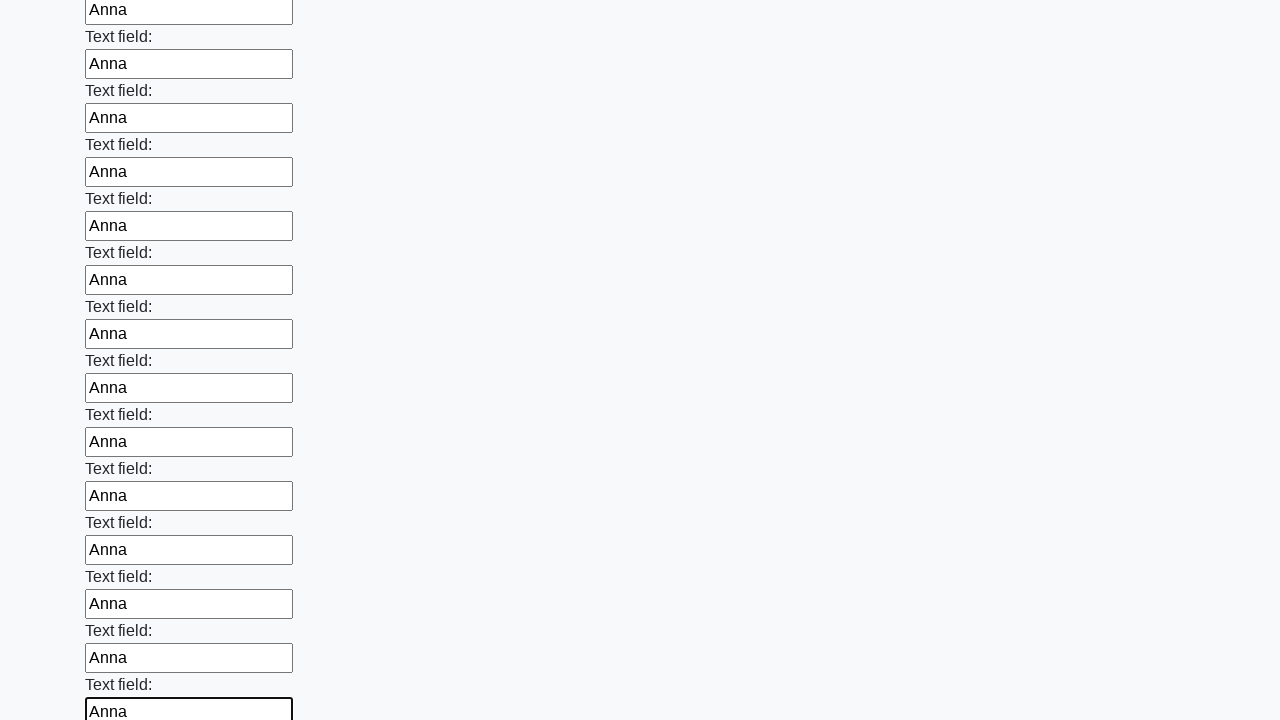

Filled an input field with 'Anna' on input >> nth=63
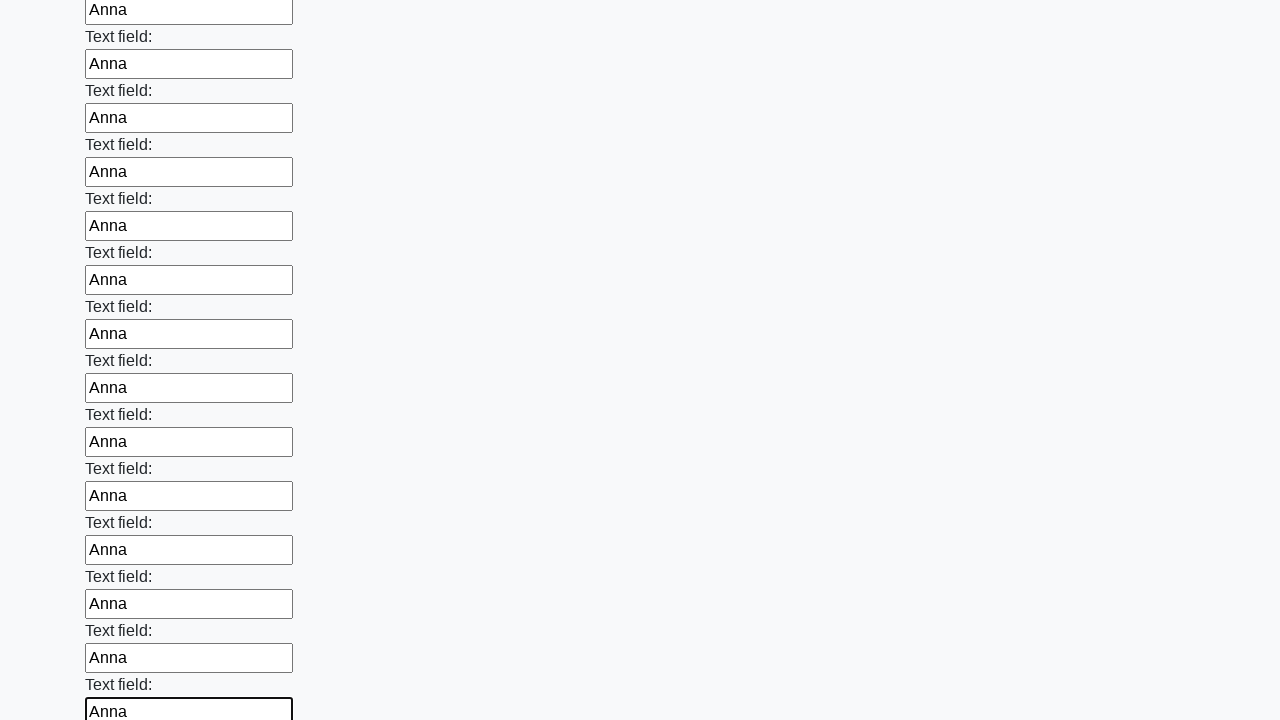

Filled an input field with 'Anna' on input >> nth=64
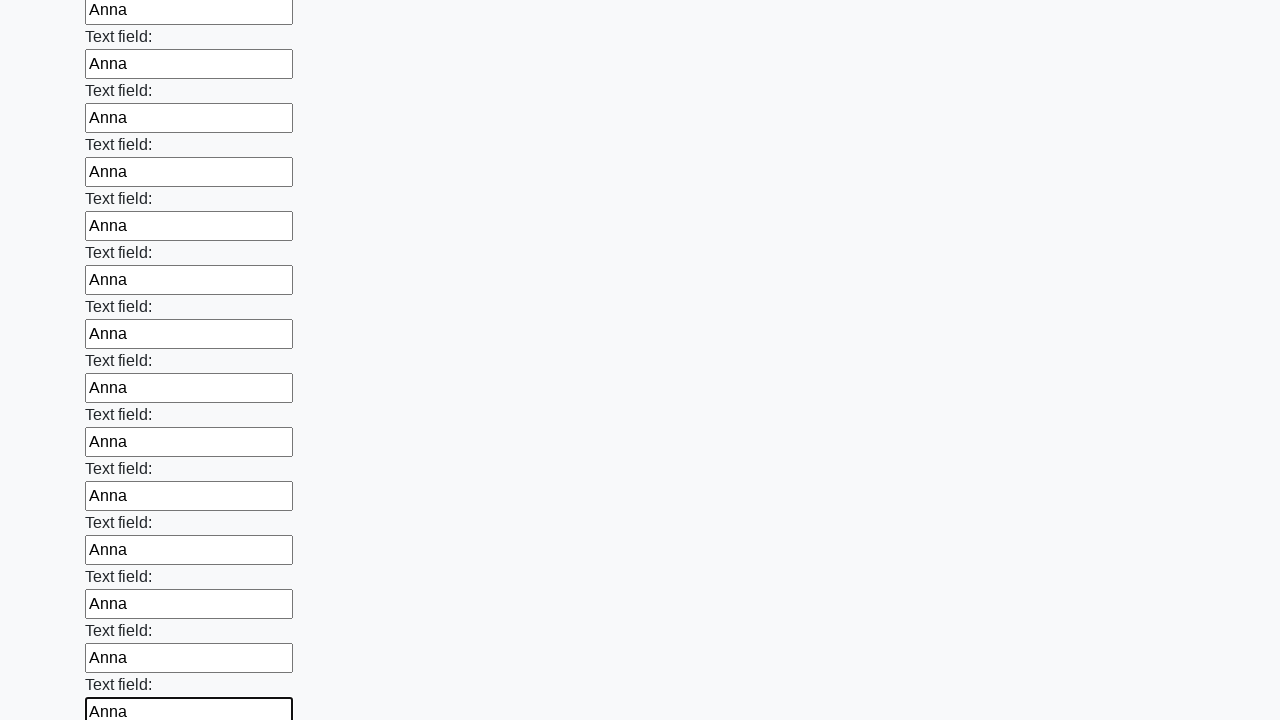

Filled an input field with 'Anna' on input >> nth=65
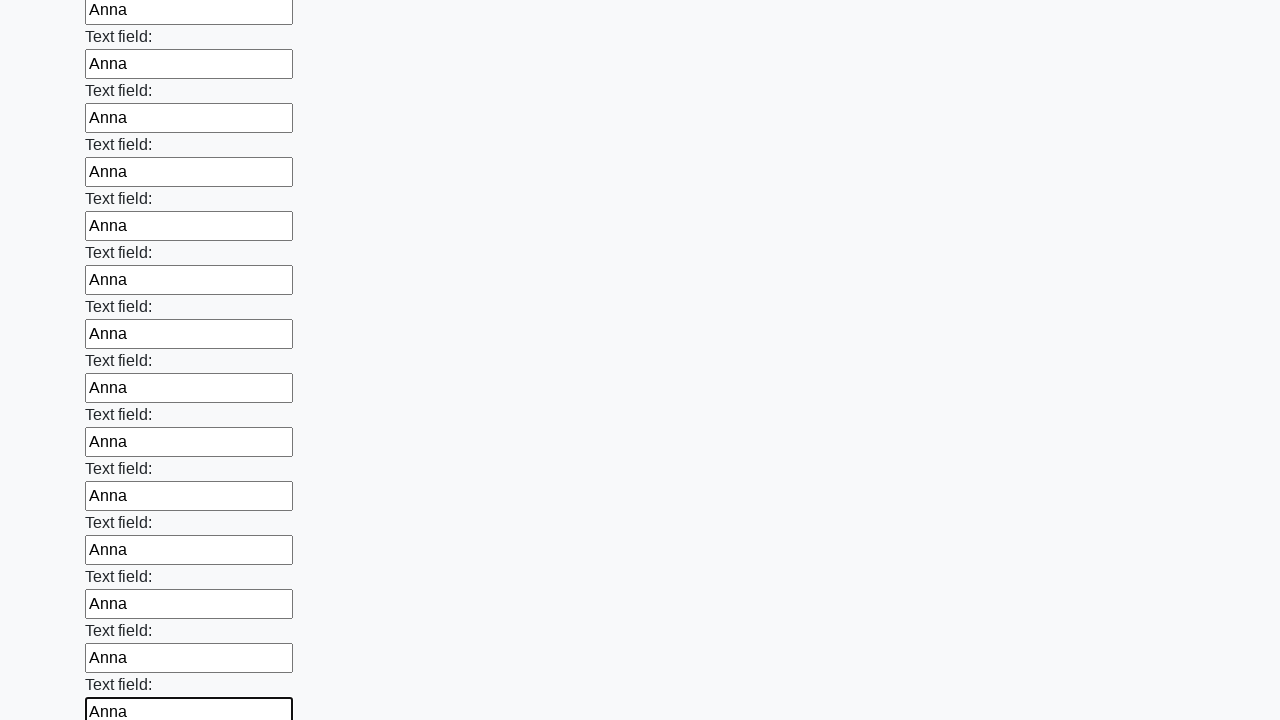

Filled an input field with 'Anna' on input >> nth=66
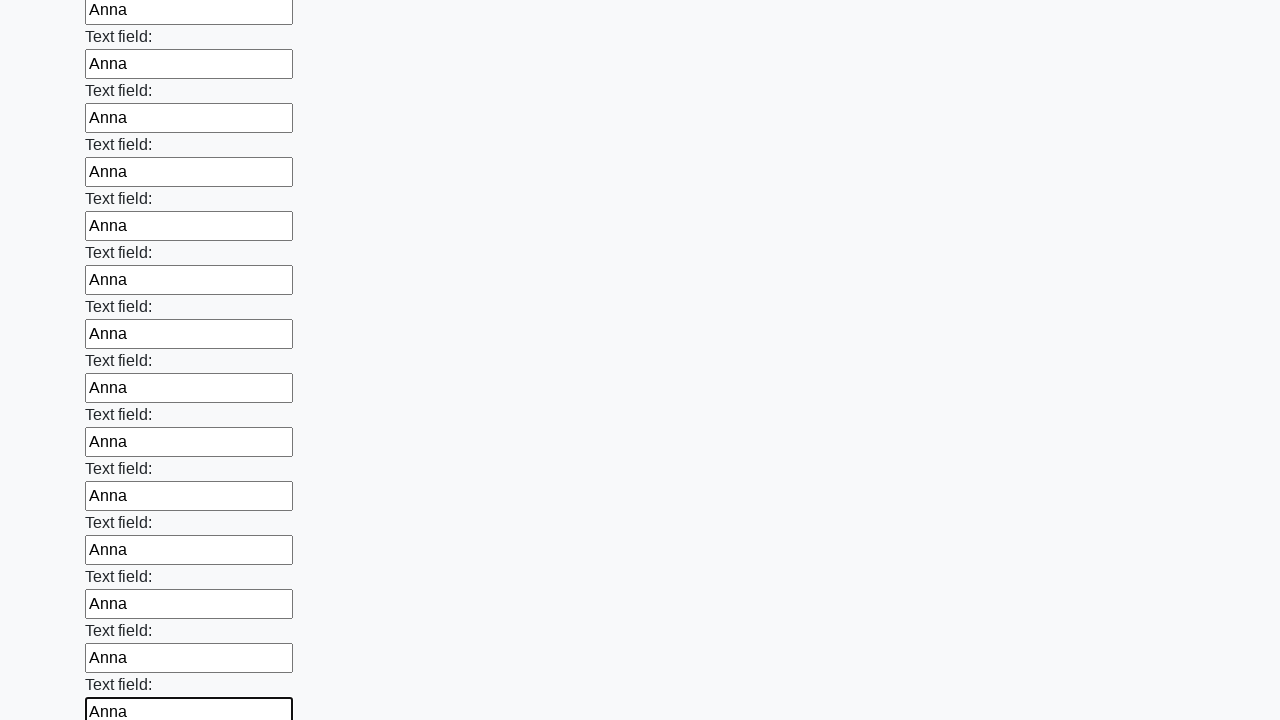

Filled an input field with 'Anna' on input >> nth=67
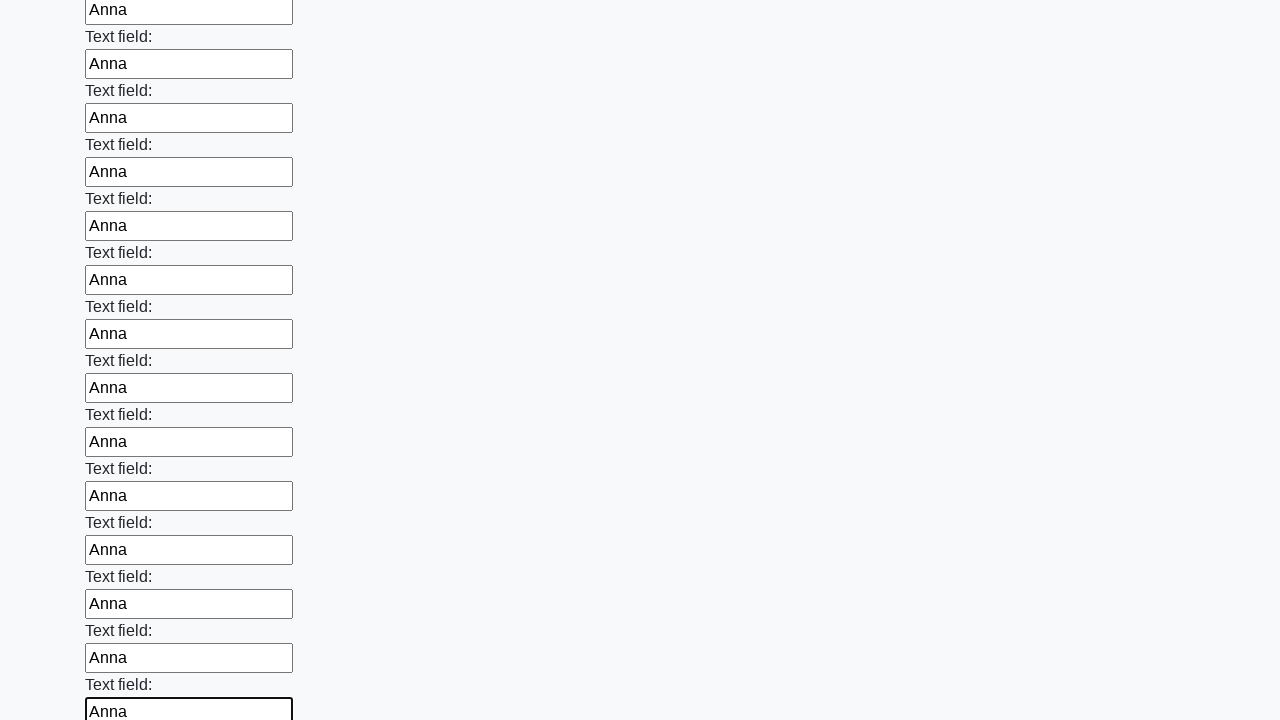

Filled an input field with 'Anna' on input >> nth=68
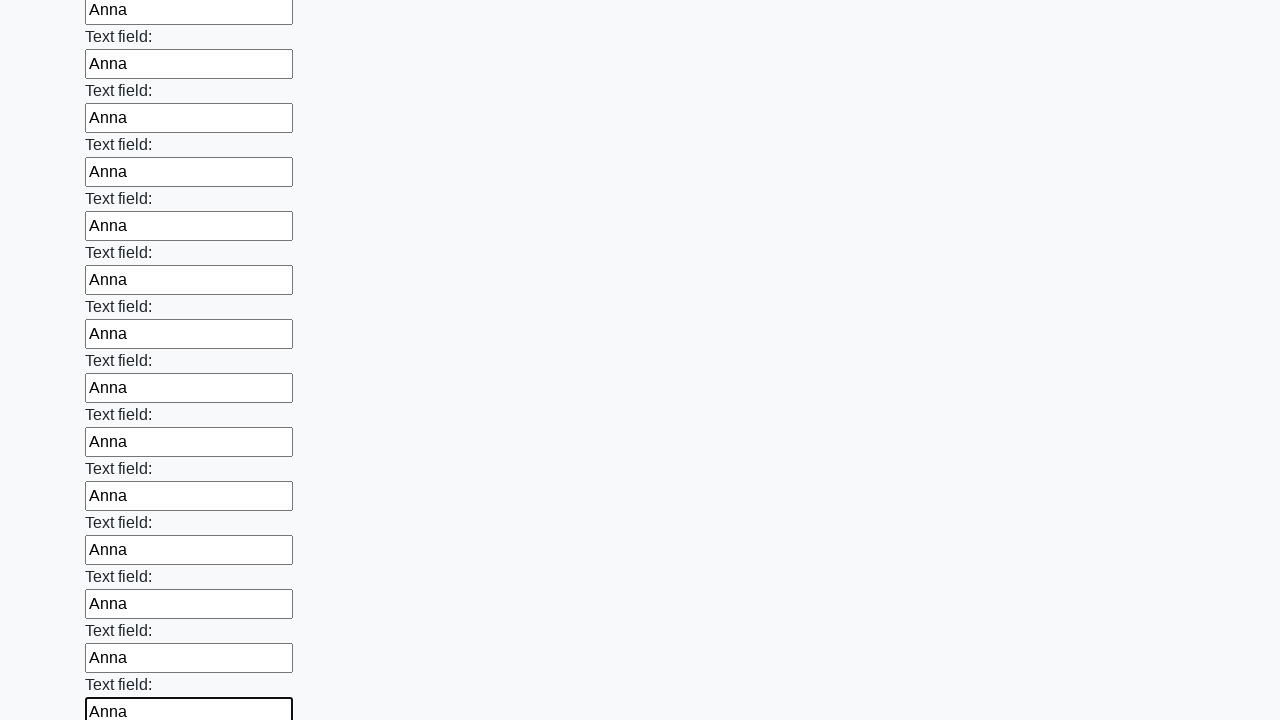

Filled an input field with 'Anna' on input >> nth=69
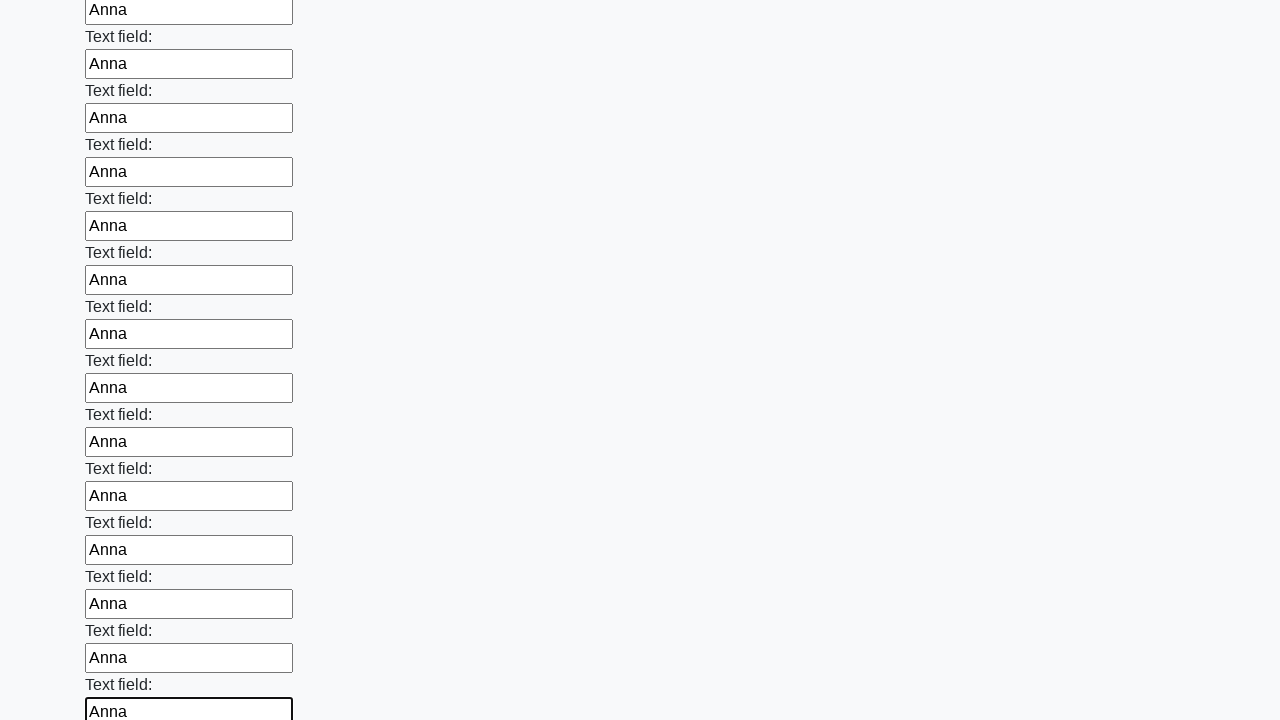

Filled an input field with 'Anna' on input >> nth=70
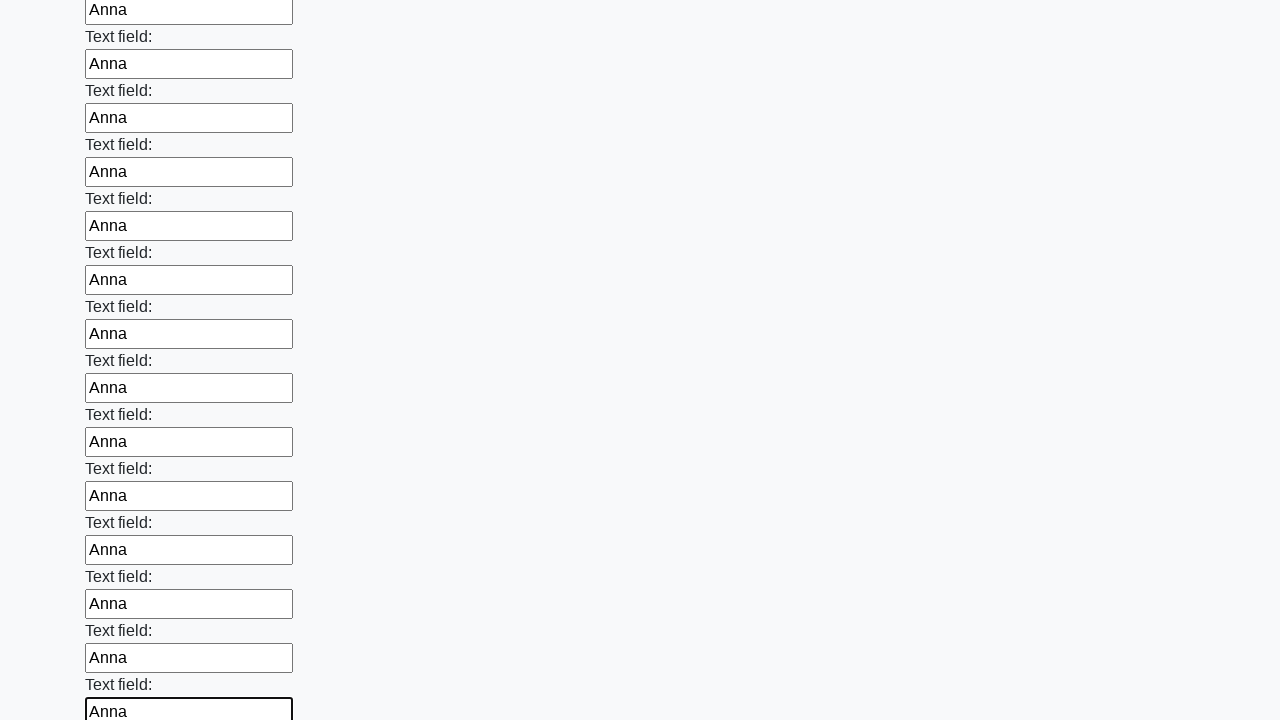

Filled an input field with 'Anna' on input >> nth=71
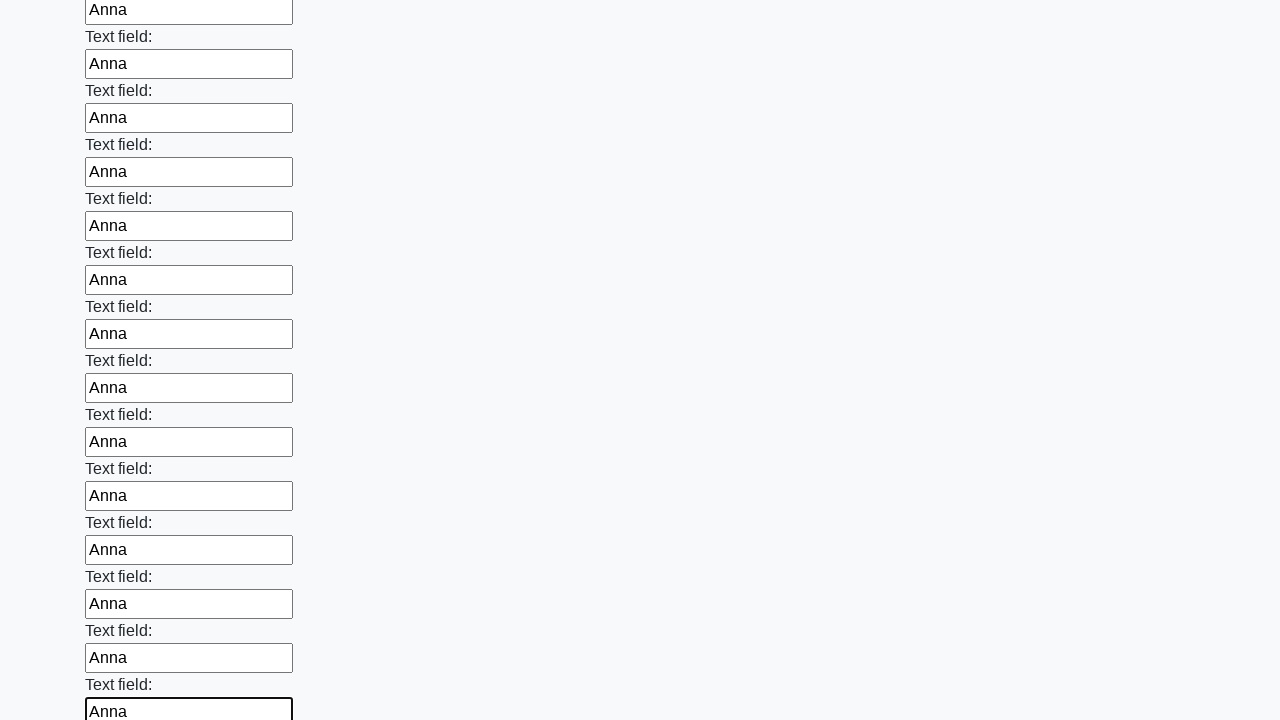

Filled an input field with 'Anna' on input >> nth=72
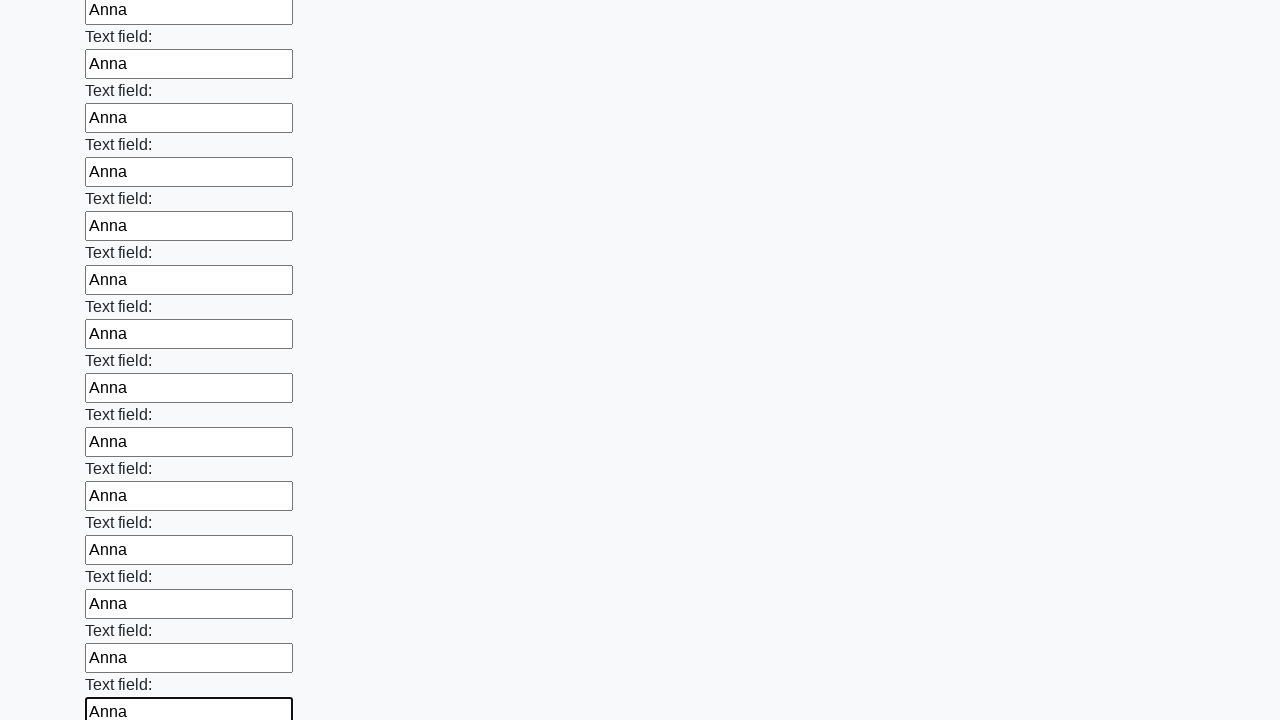

Filled an input field with 'Anna' on input >> nth=73
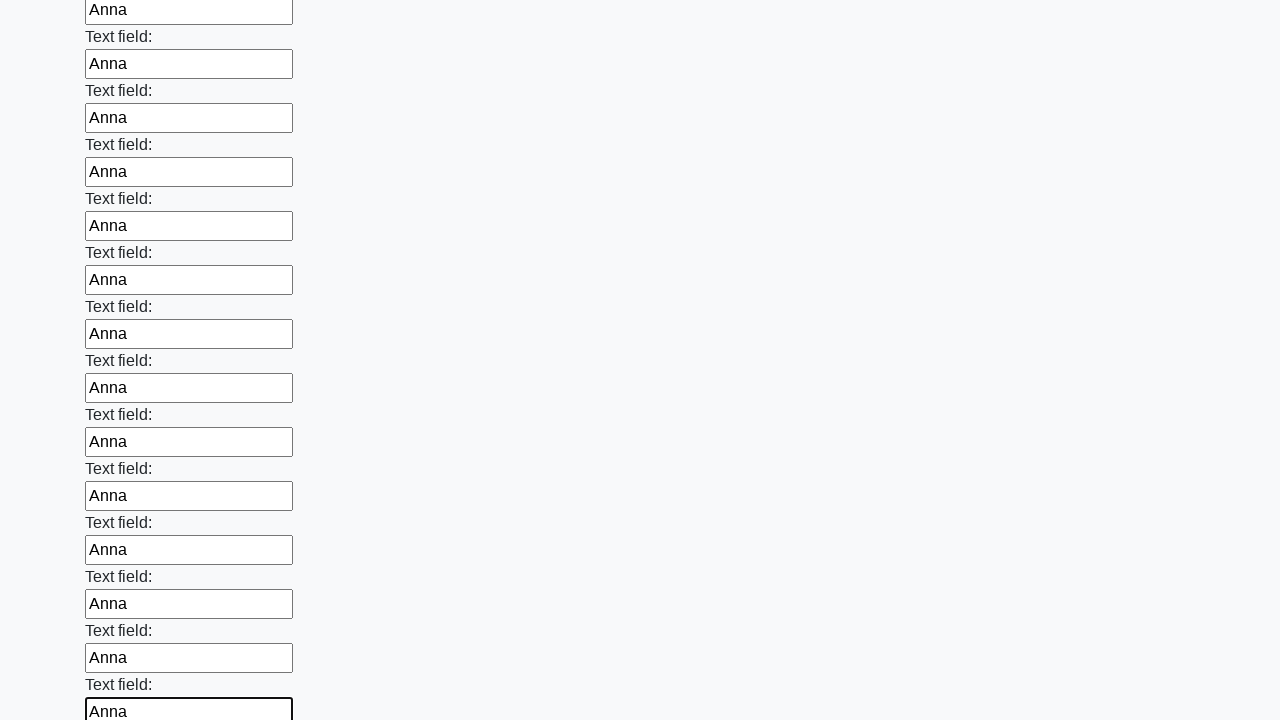

Filled an input field with 'Anna' on input >> nth=74
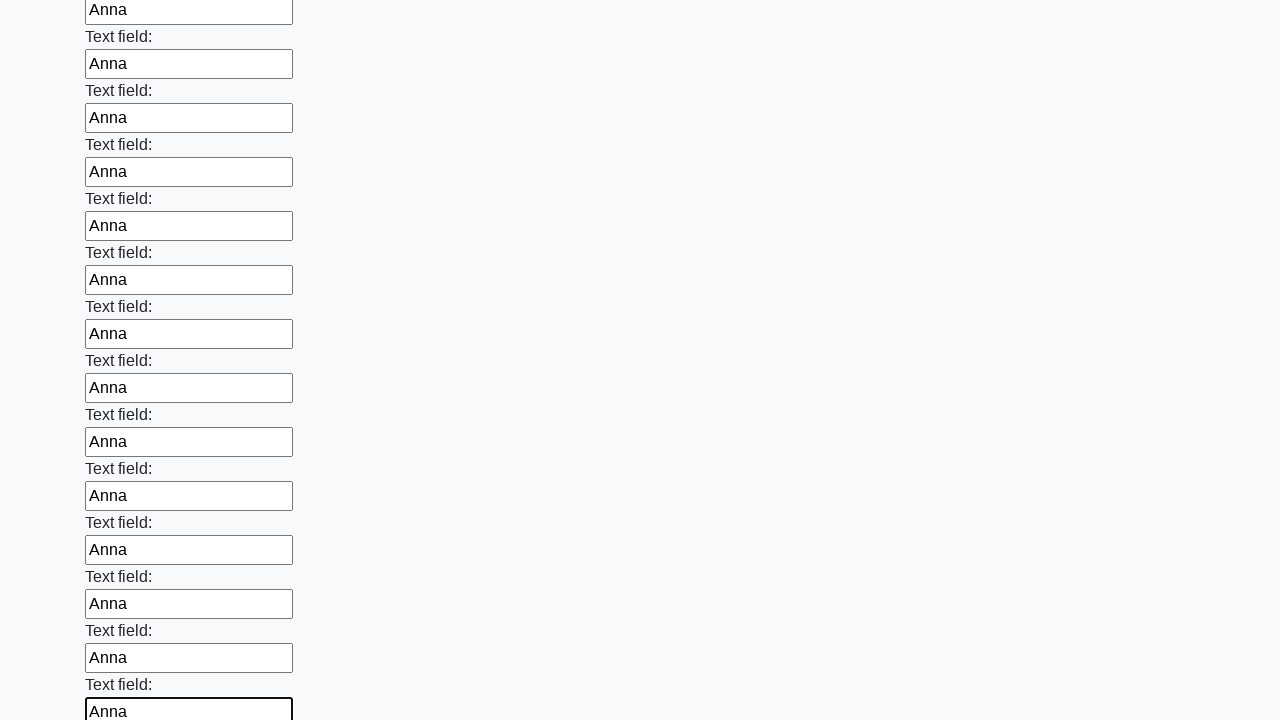

Filled an input field with 'Anna' on input >> nth=75
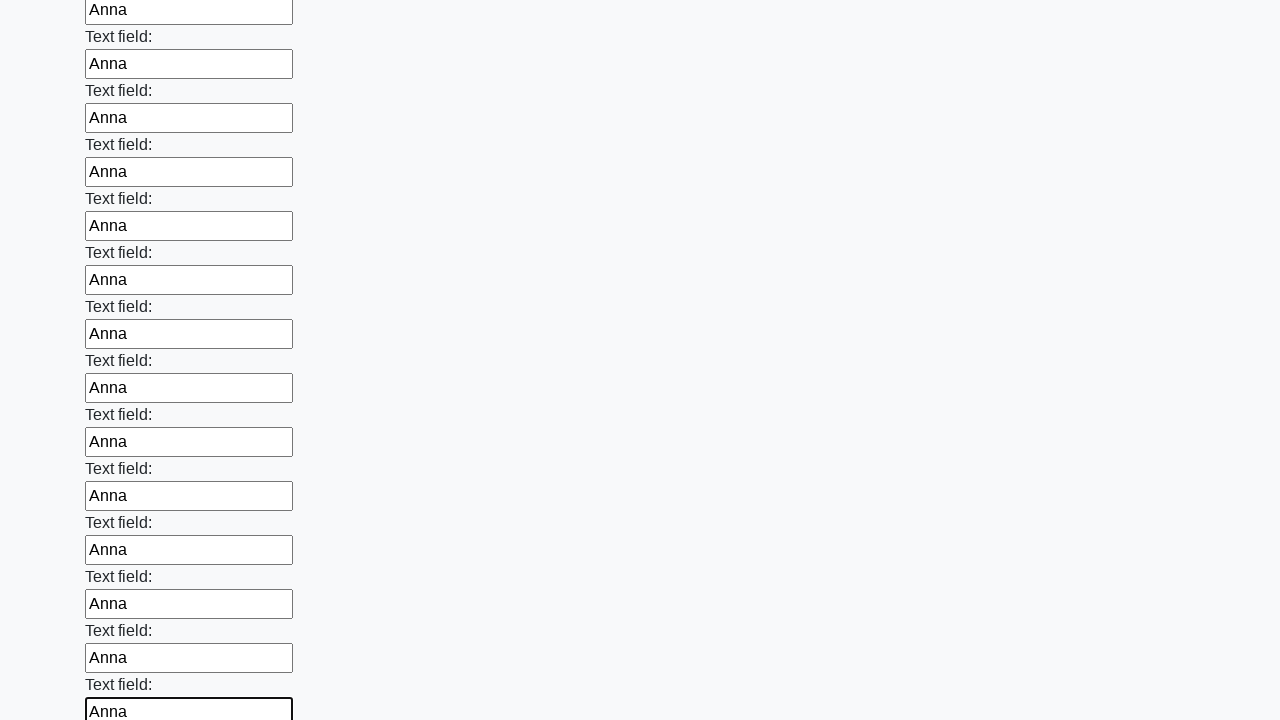

Filled an input field with 'Anna' on input >> nth=76
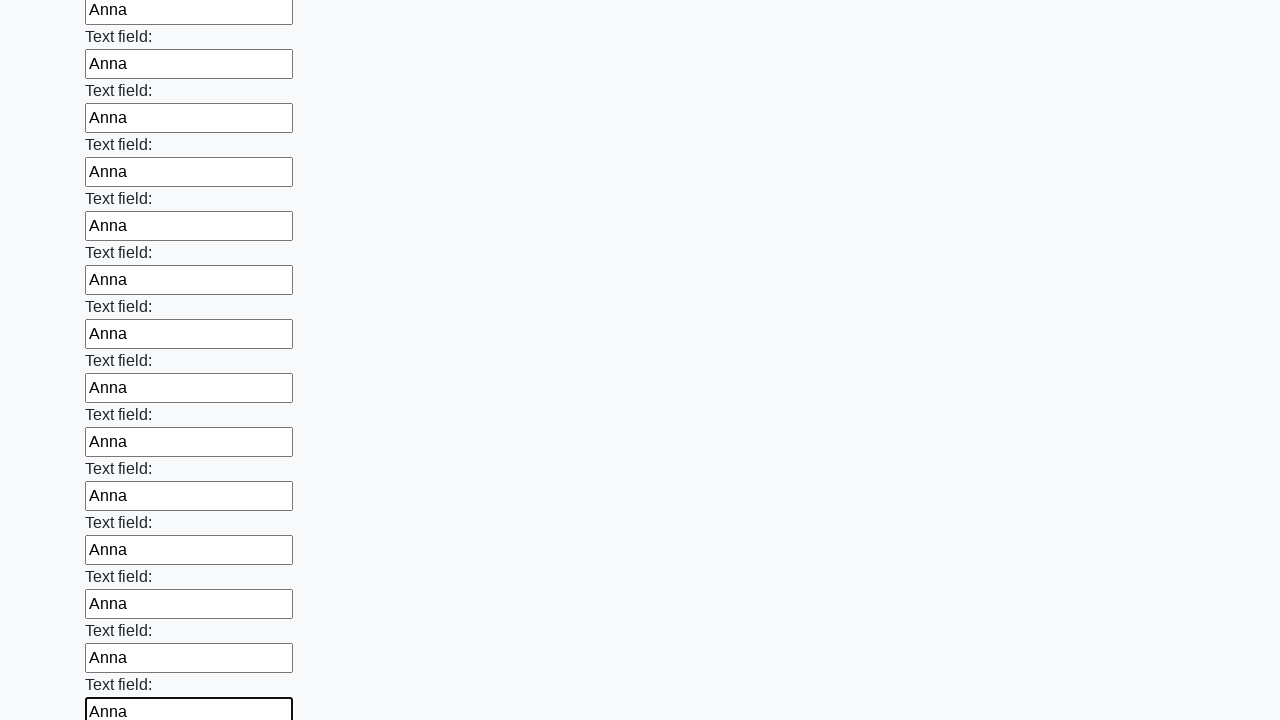

Filled an input field with 'Anna' on input >> nth=77
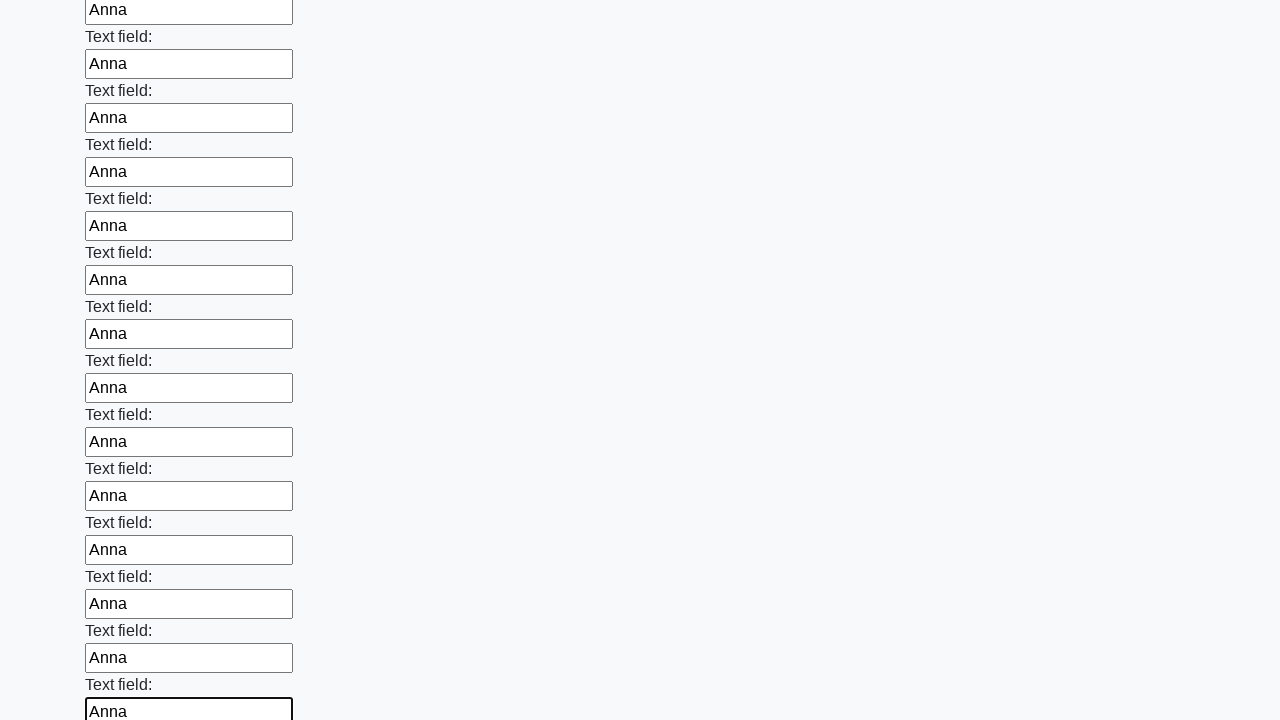

Filled an input field with 'Anna' on input >> nth=78
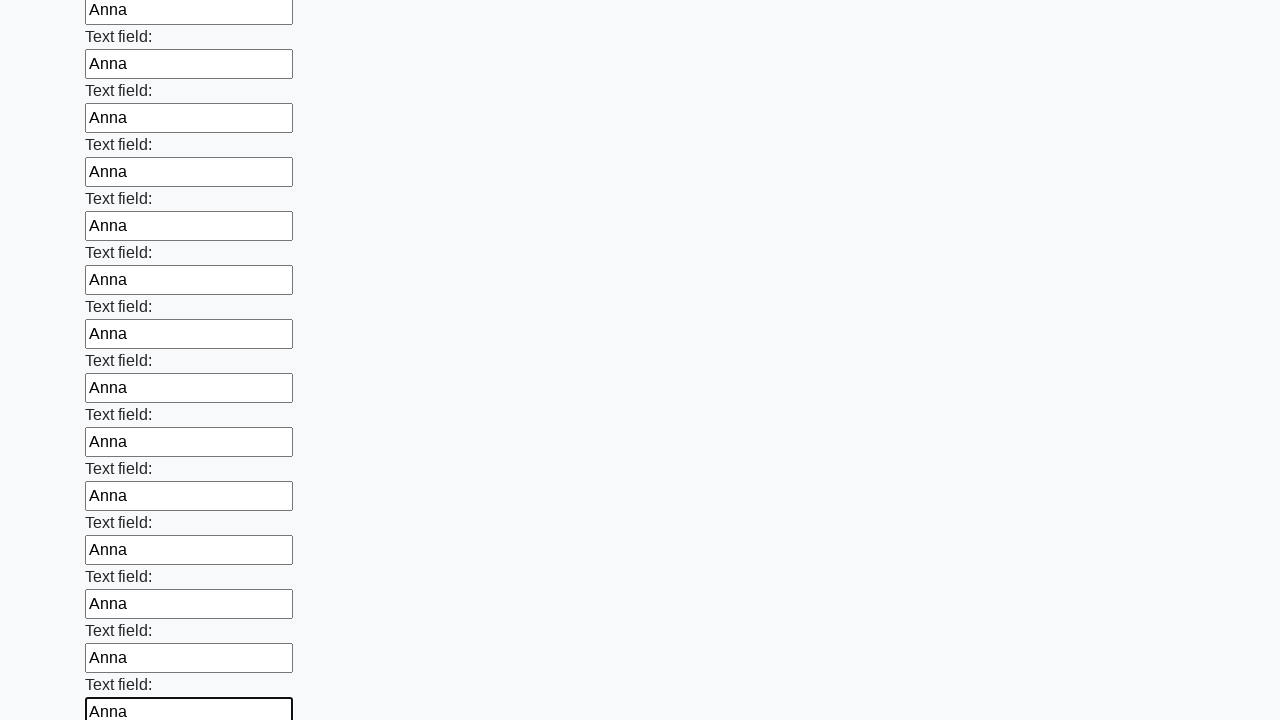

Filled an input field with 'Anna' on input >> nth=79
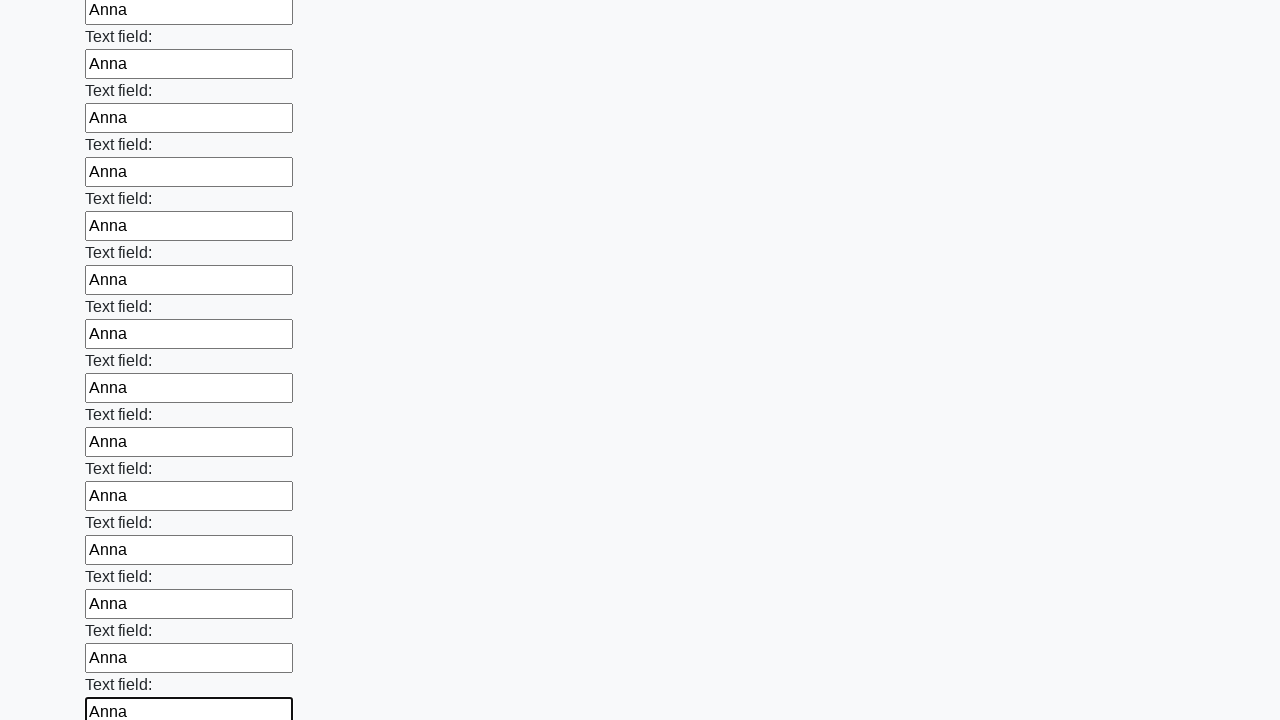

Filled an input field with 'Anna' on input >> nth=80
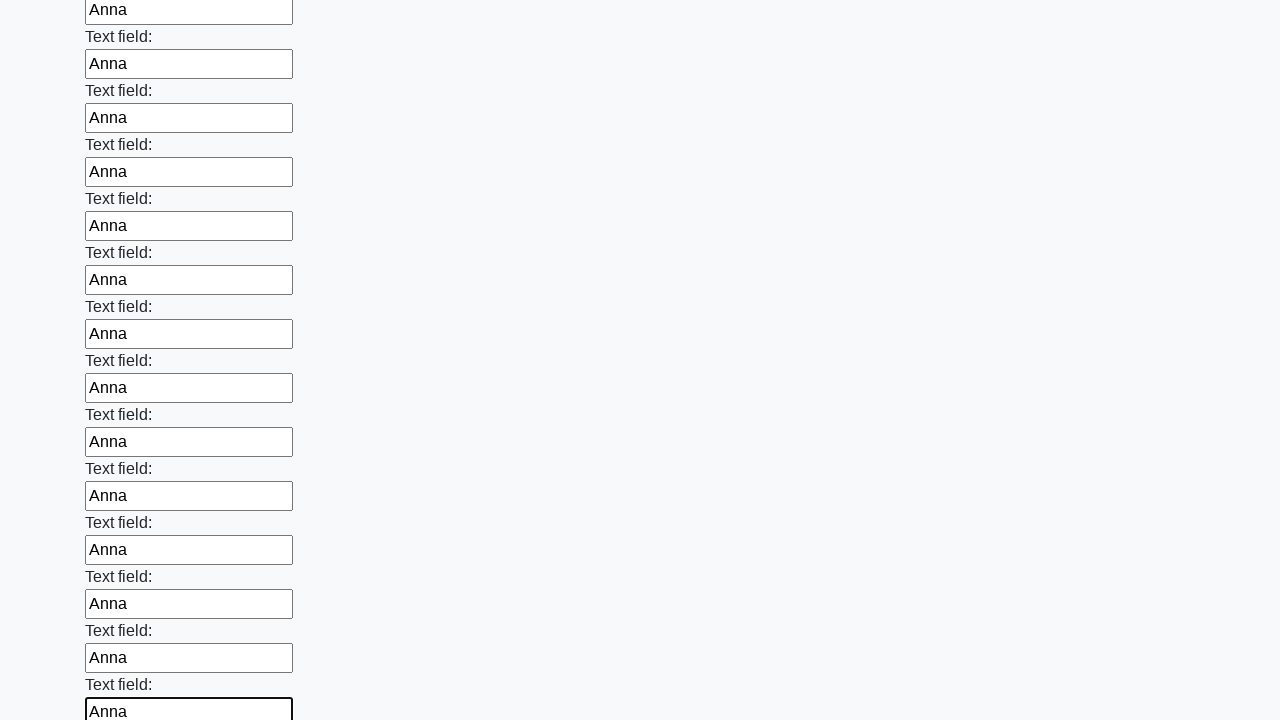

Filled an input field with 'Anna' on input >> nth=81
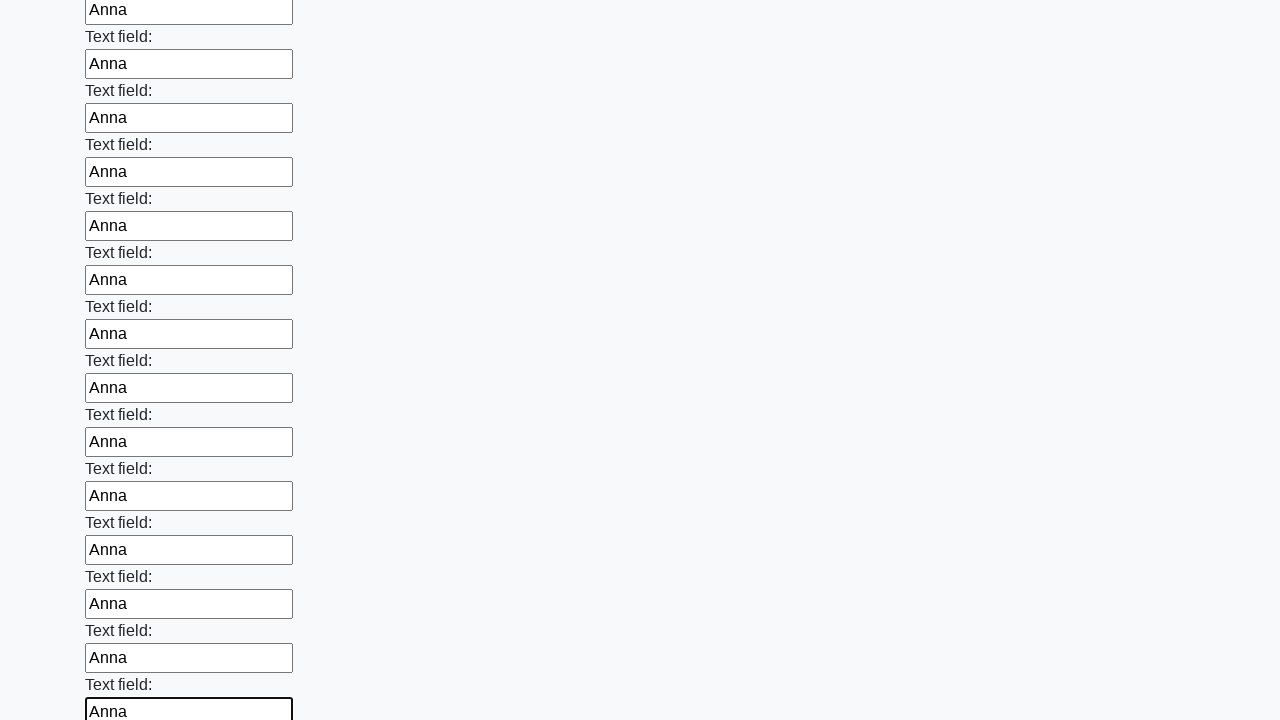

Filled an input field with 'Anna' on input >> nth=82
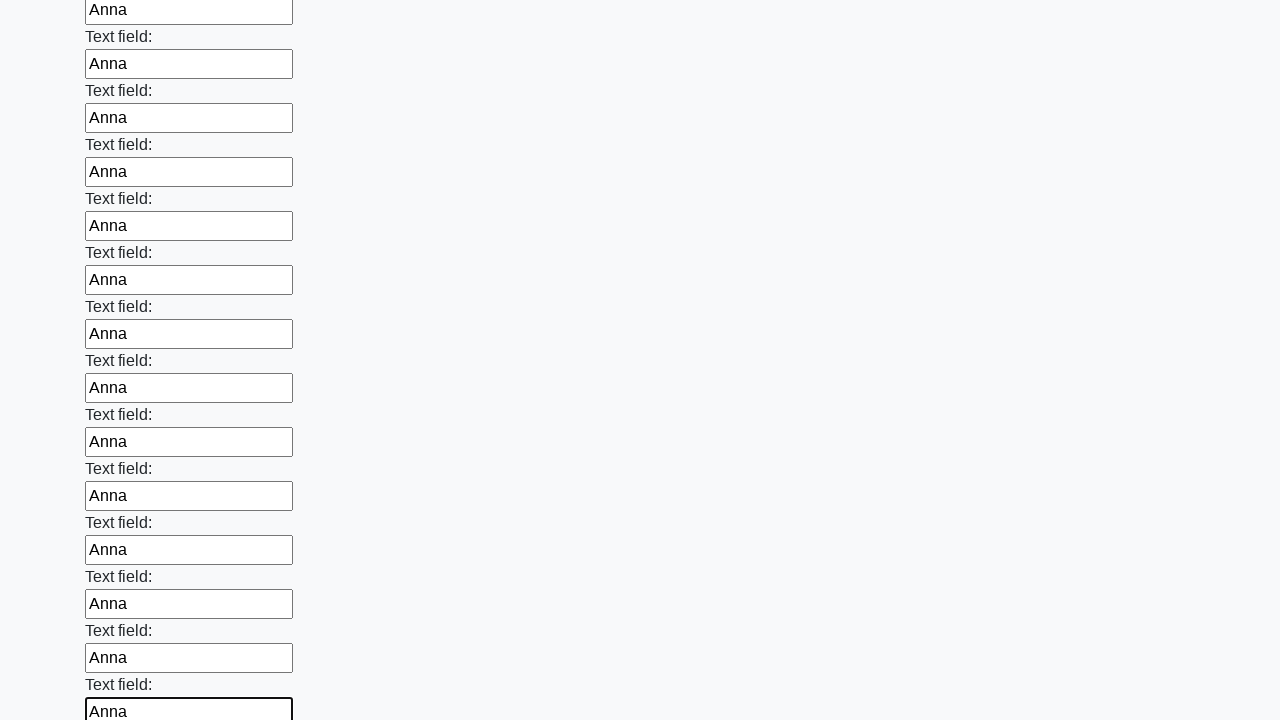

Filled an input field with 'Anna' on input >> nth=83
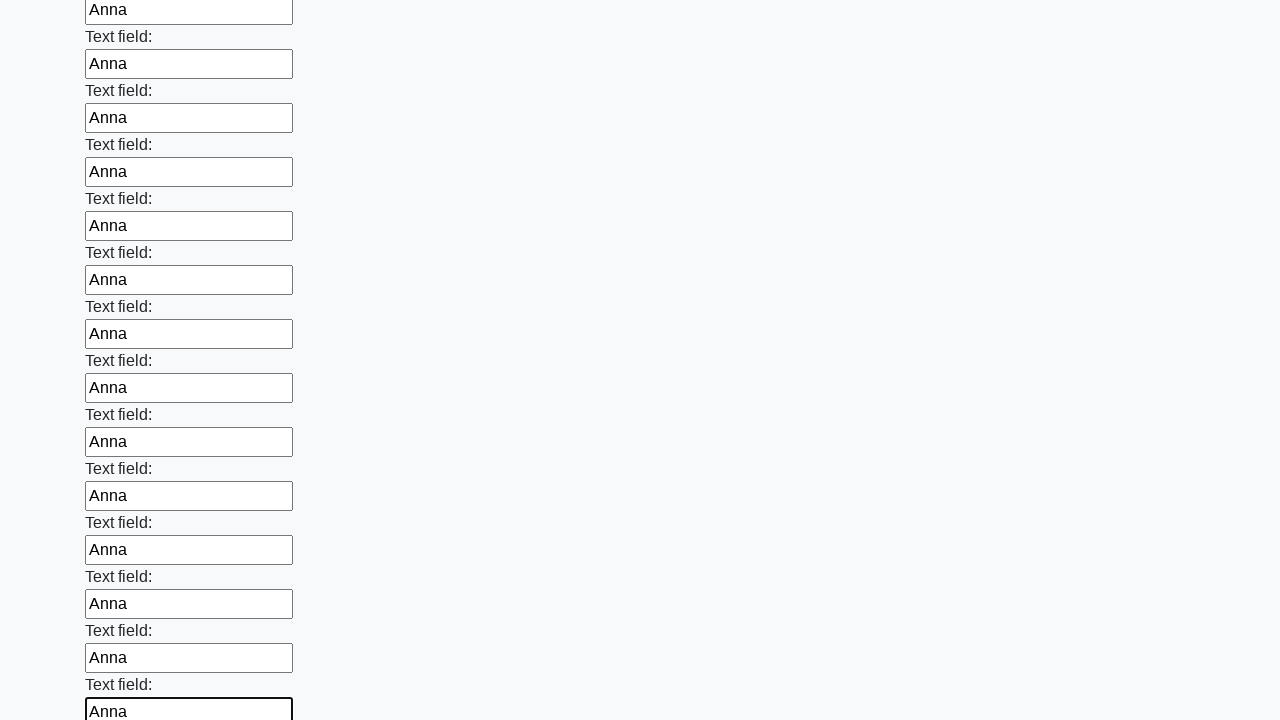

Filled an input field with 'Anna' on input >> nth=84
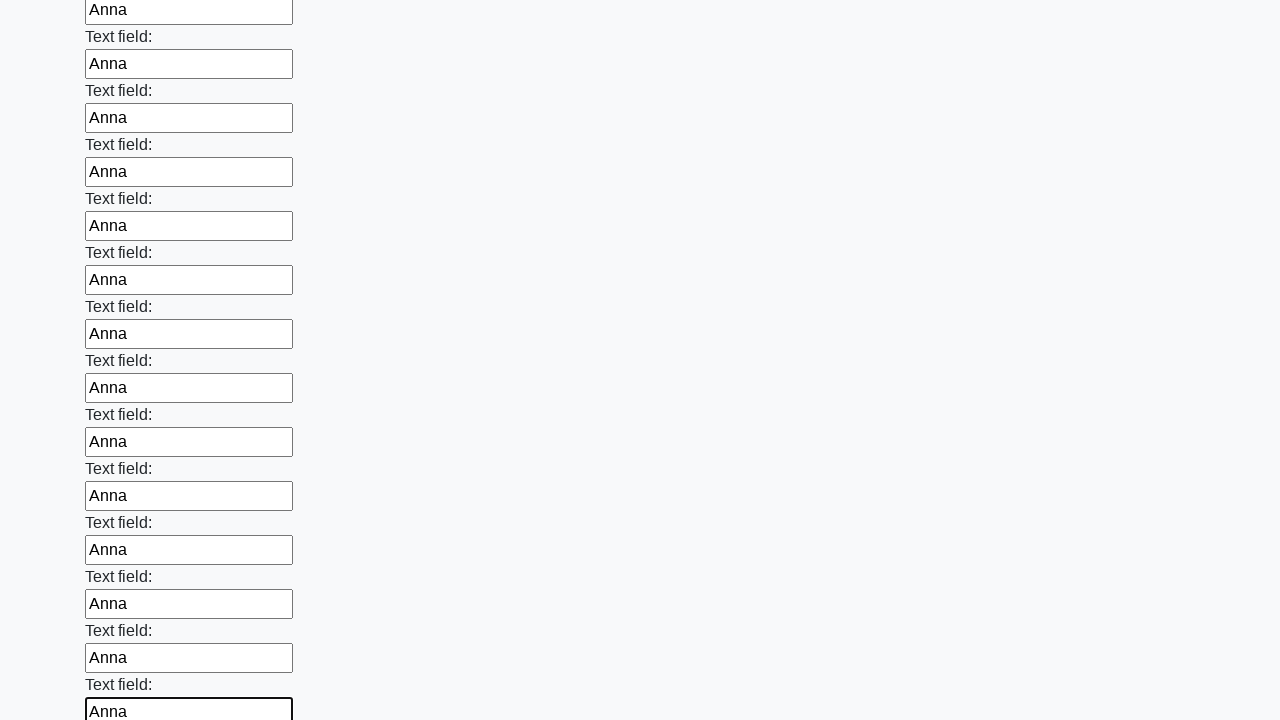

Filled an input field with 'Anna' on input >> nth=85
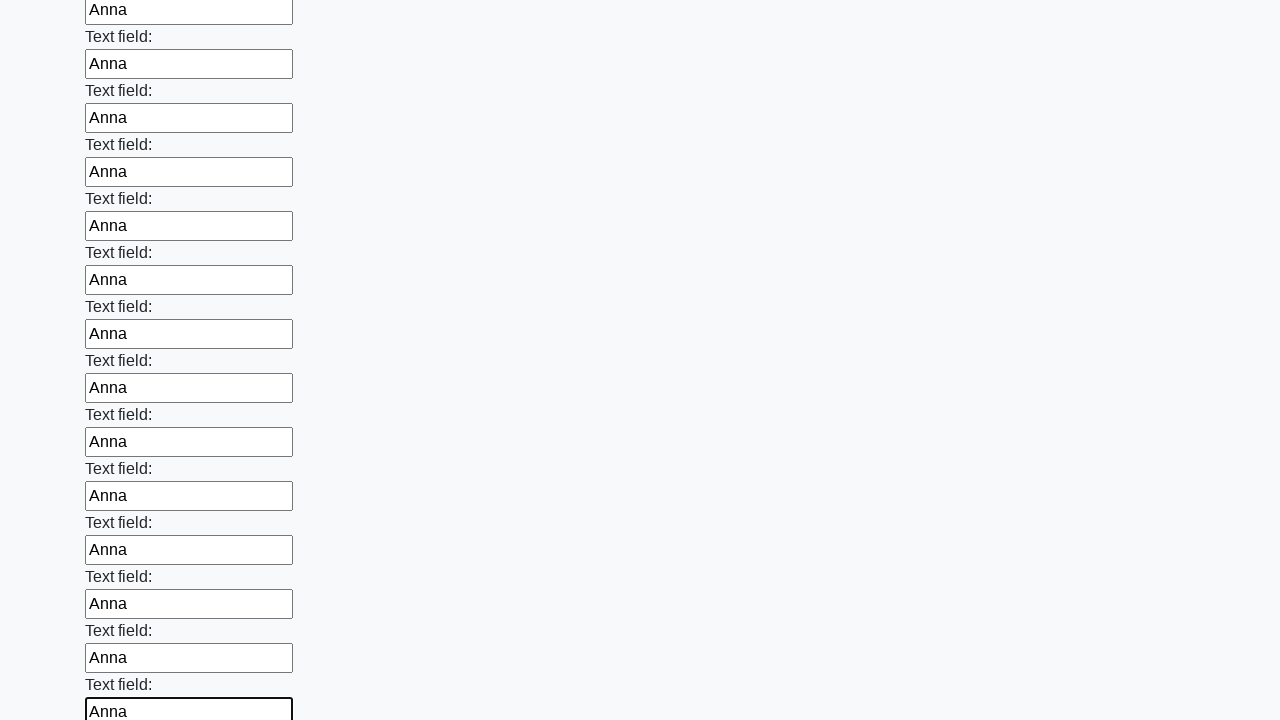

Filled an input field with 'Anna' on input >> nth=86
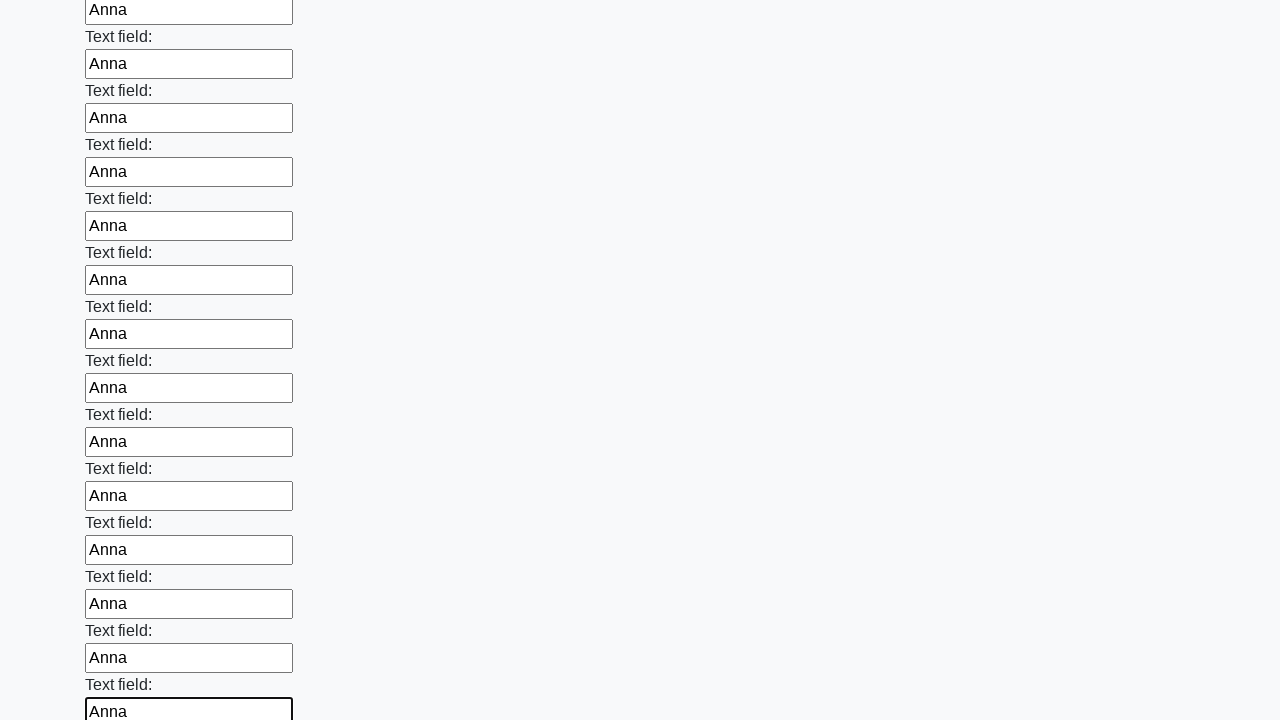

Filled an input field with 'Anna' on input >> nth=87
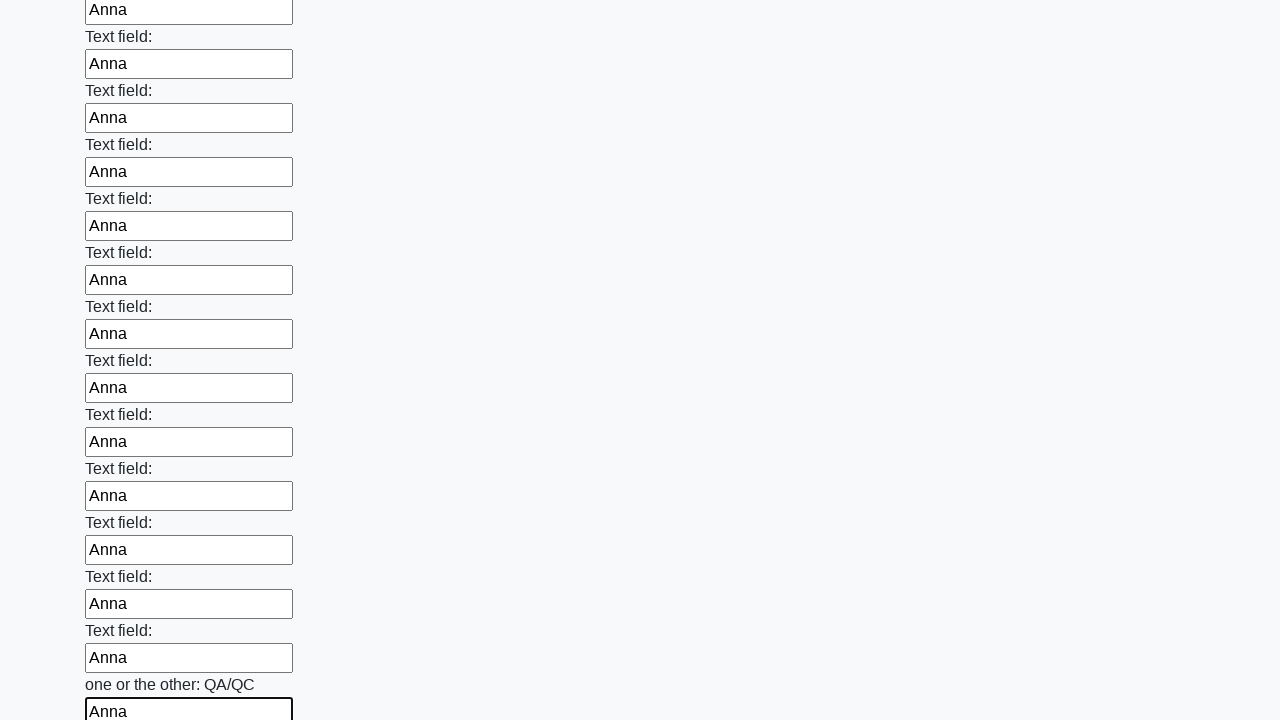

Filled an input field with 'Anna' on input >> nth=88
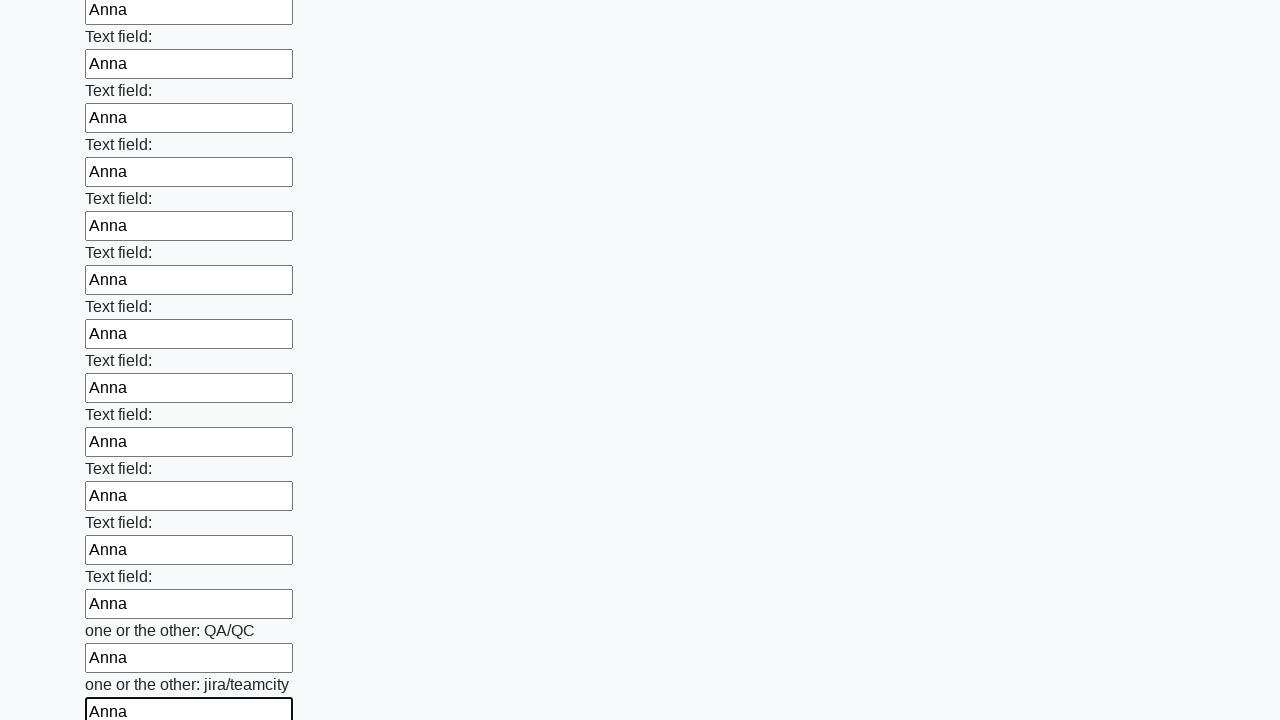

Filled an input field with 'Anna' on input >> nth=89
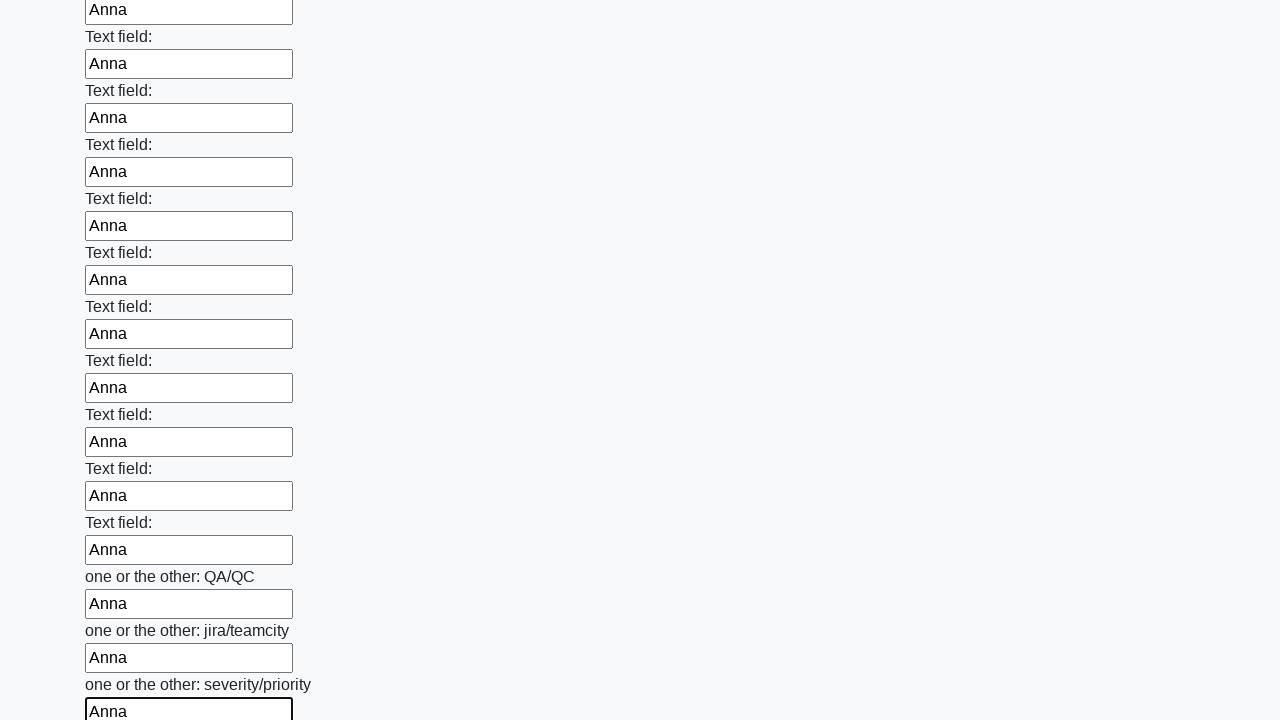

Filled an input field with 'Anna' on input >> nth=90
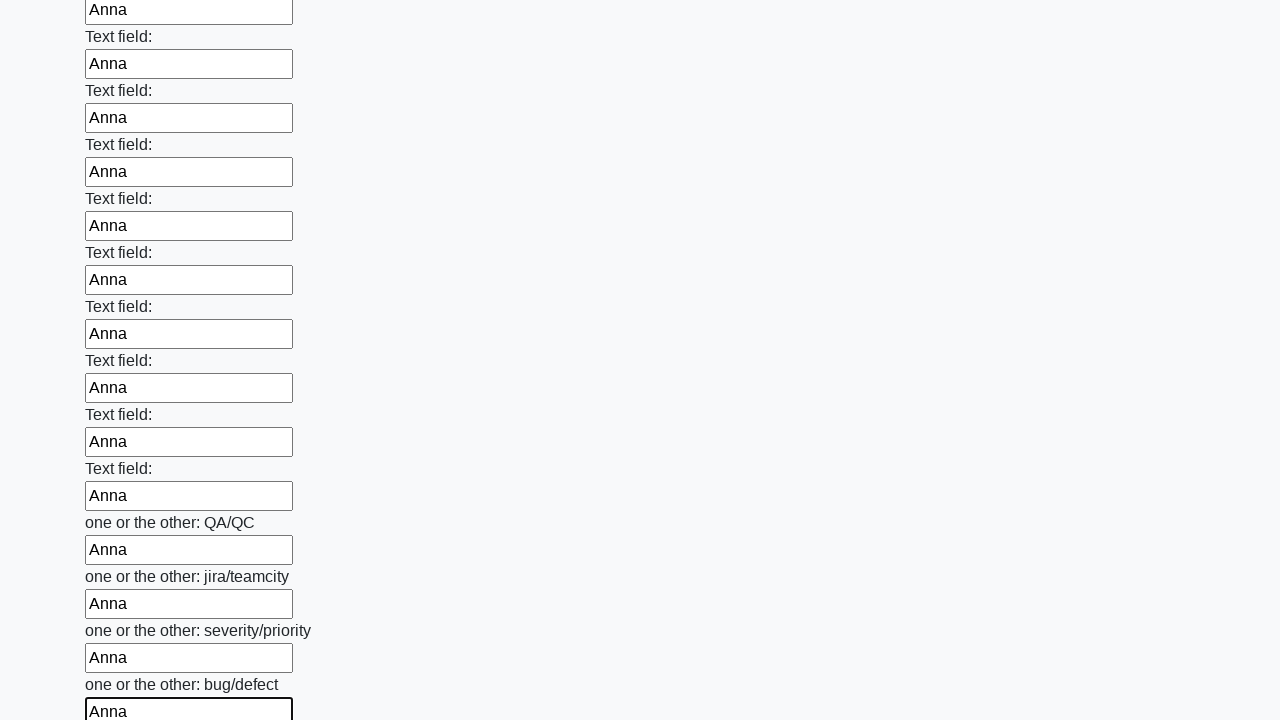

Filled an input field with 'Anna' on input >> nth=91
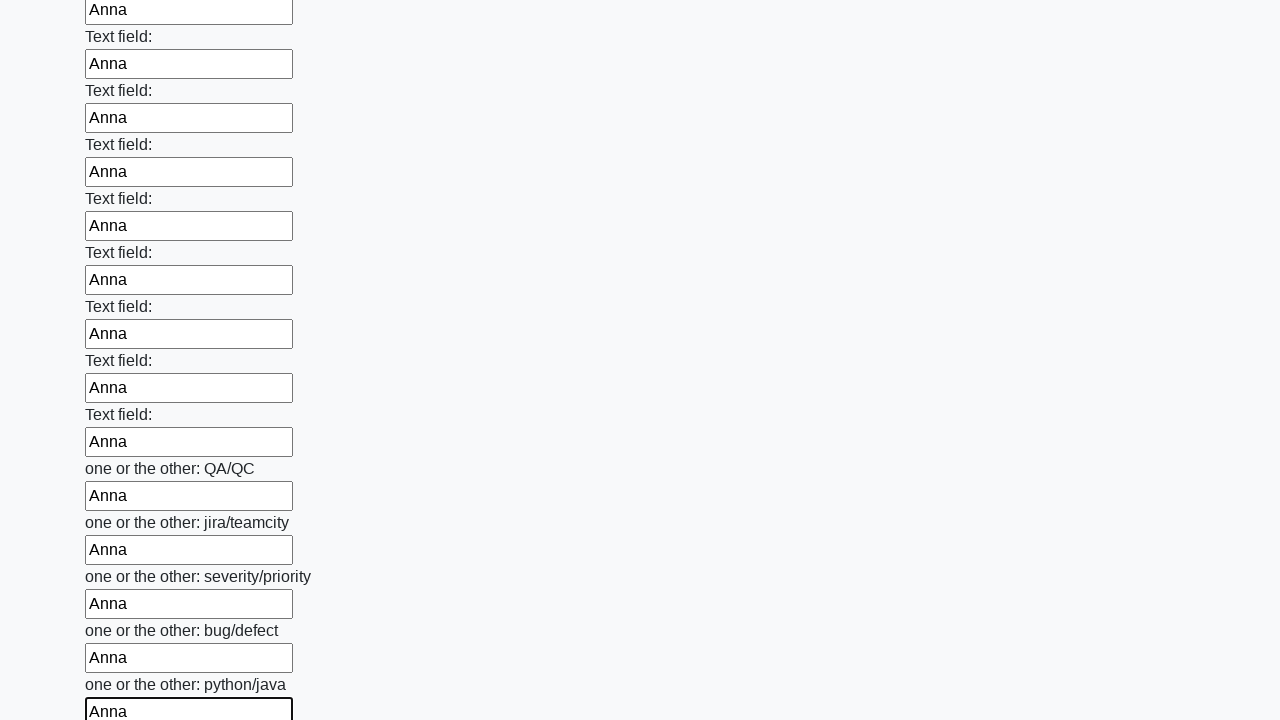

Filled an input field with 'Anna' on input >> nth=92
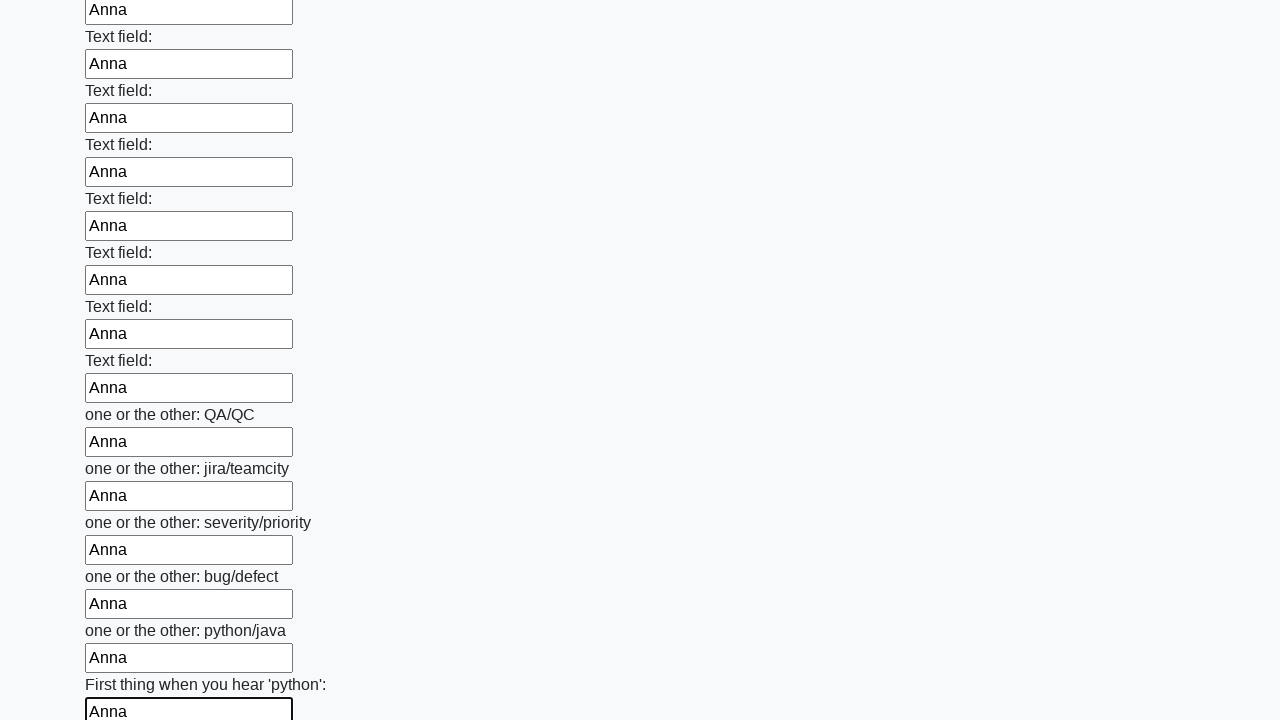

Filled an input field with 'Anna' on input >> nth=93
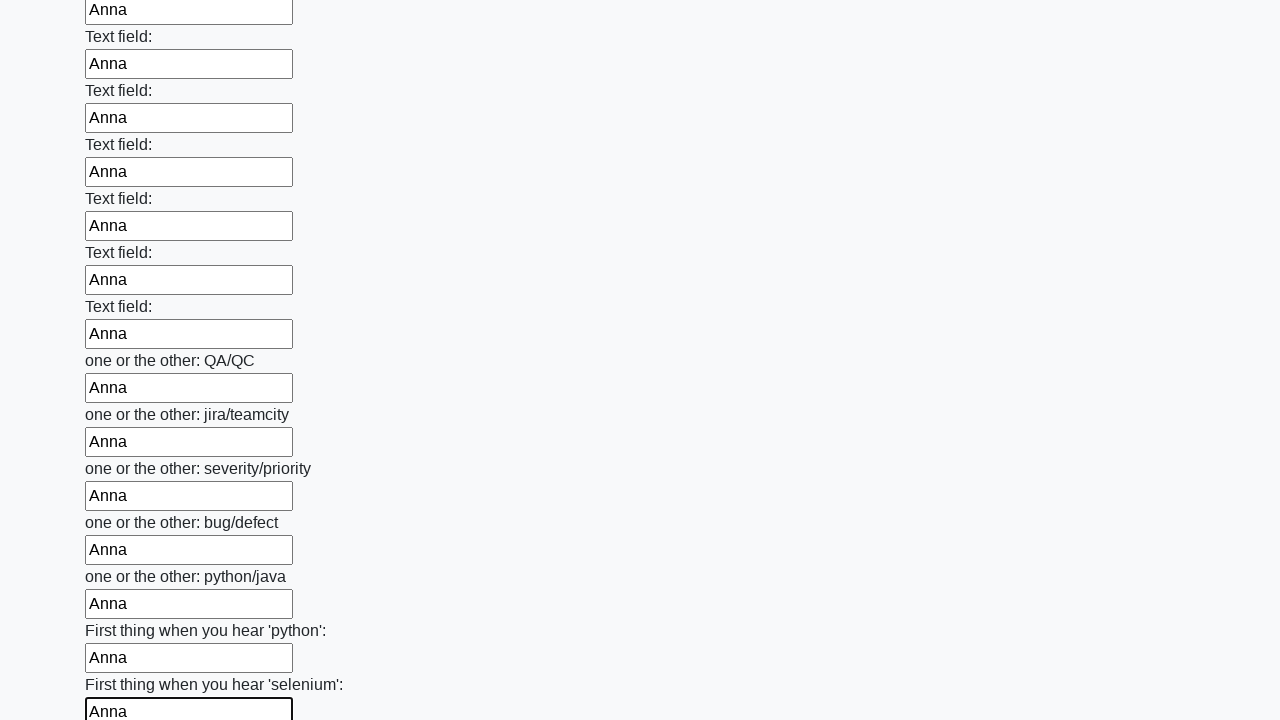

Filled an input field with 'Anna' on input >> nth=94
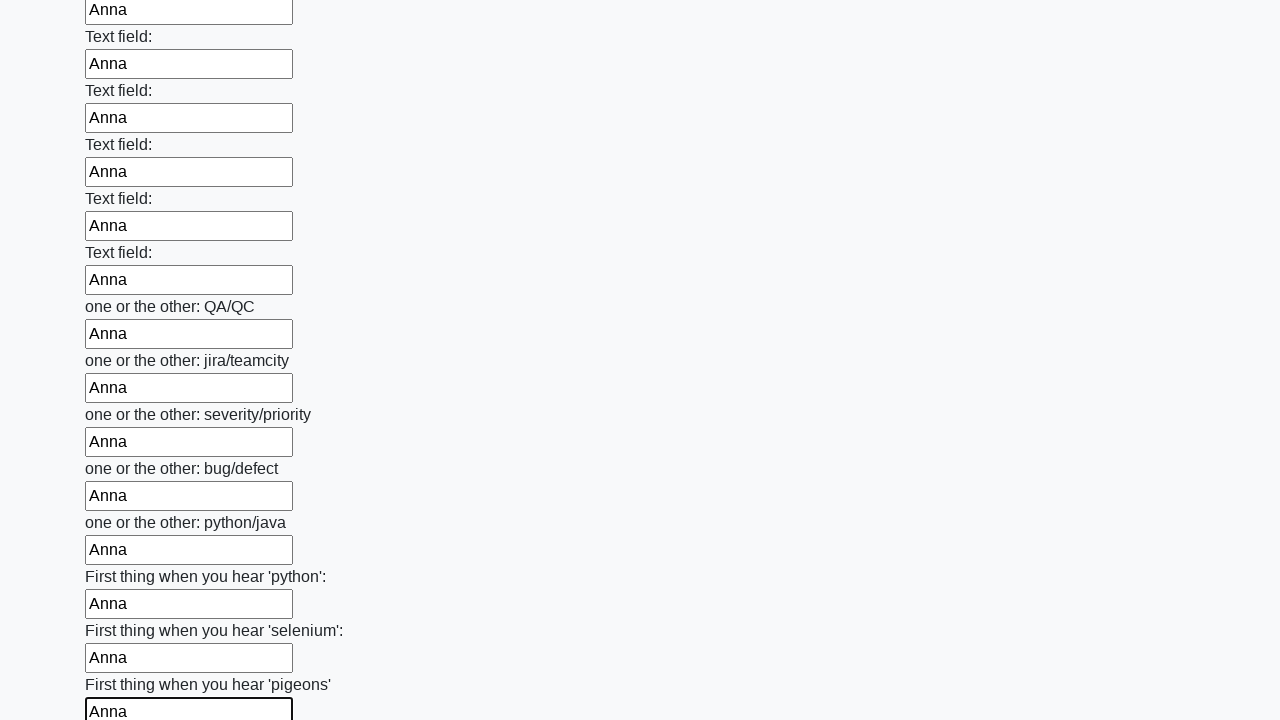

Filled an input field with 'Anna' on input >> nth=95
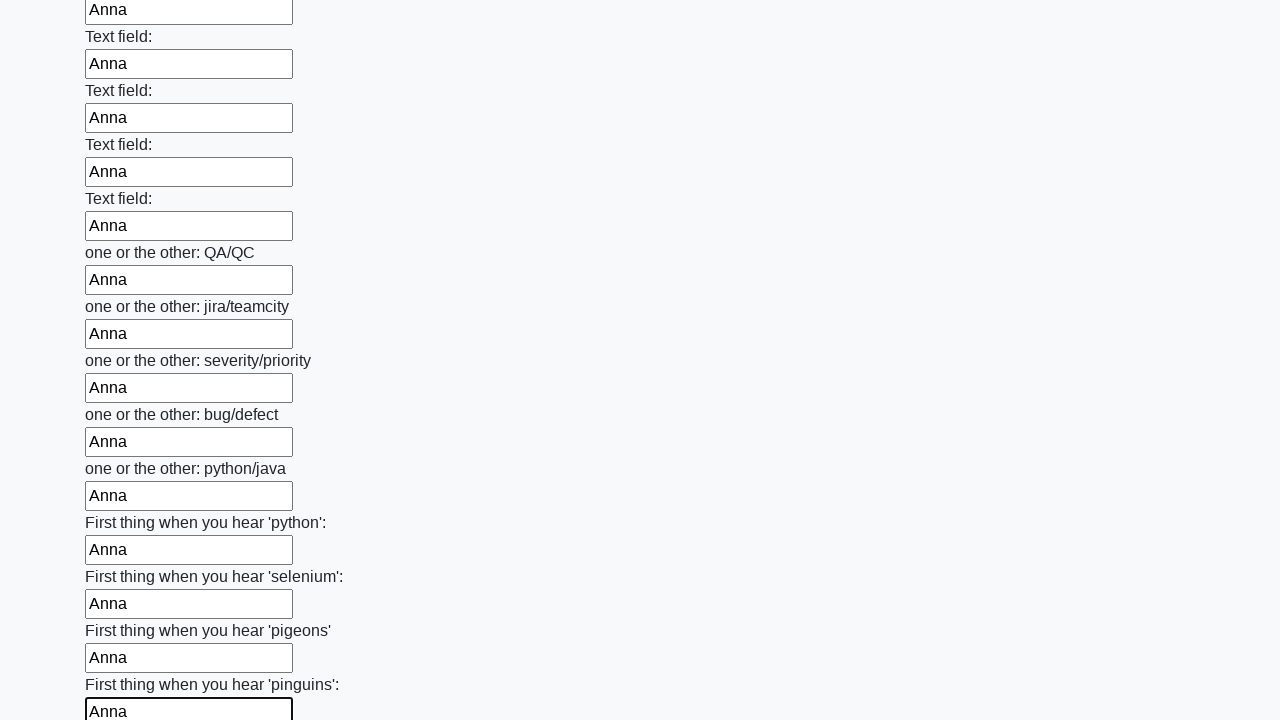

Filled an input field with 'Anna' on input >> nth=96
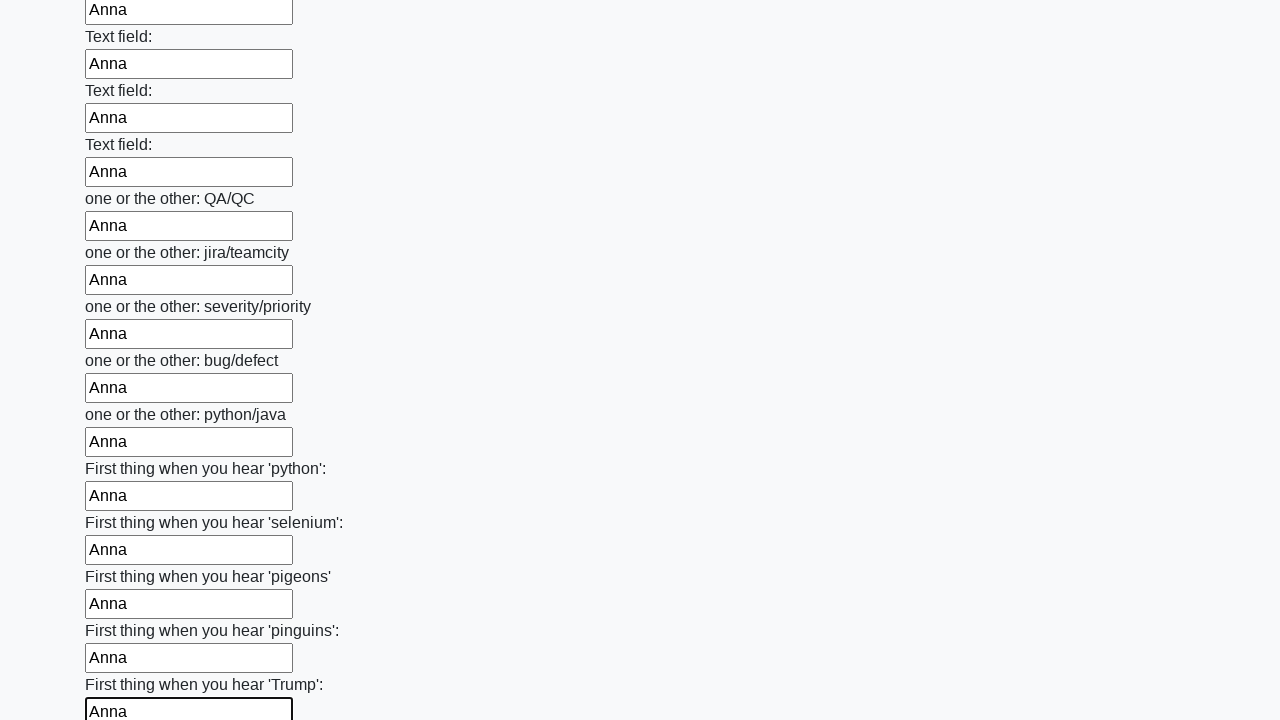

Filled an input field with 'Anna' on input >> nth=97
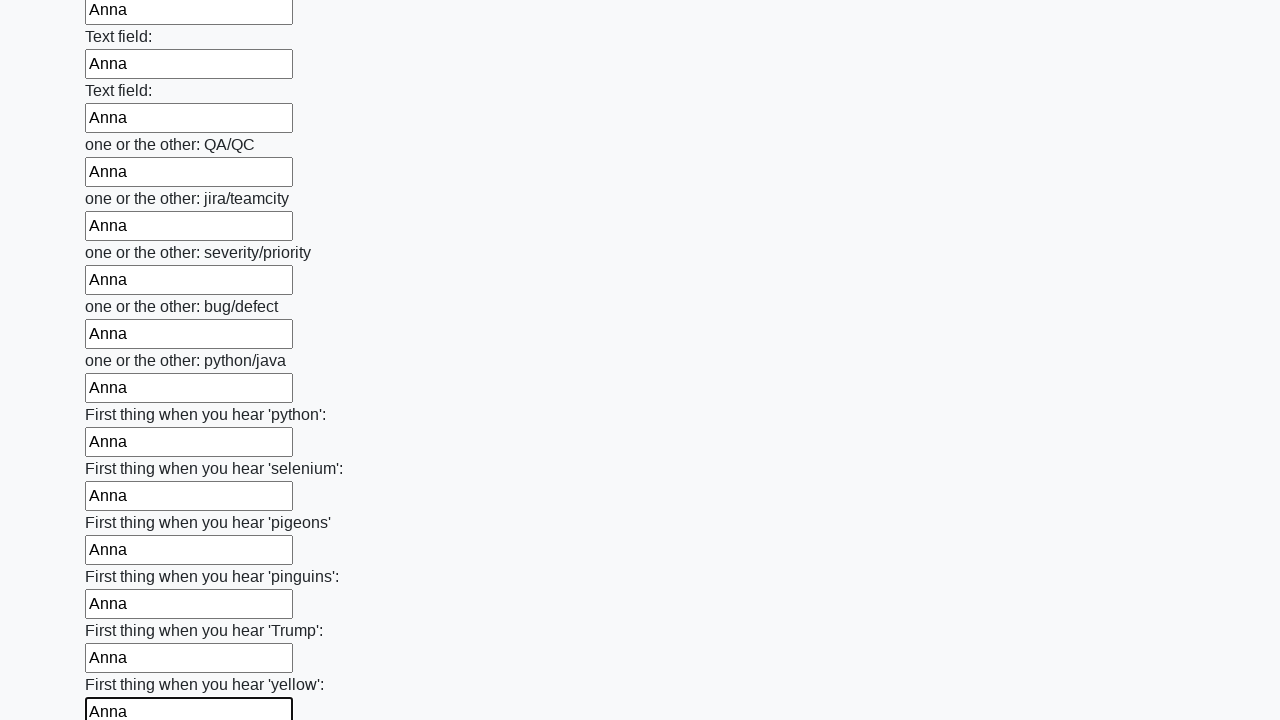

Filled an input field with 'Anna' on input >> nth=98
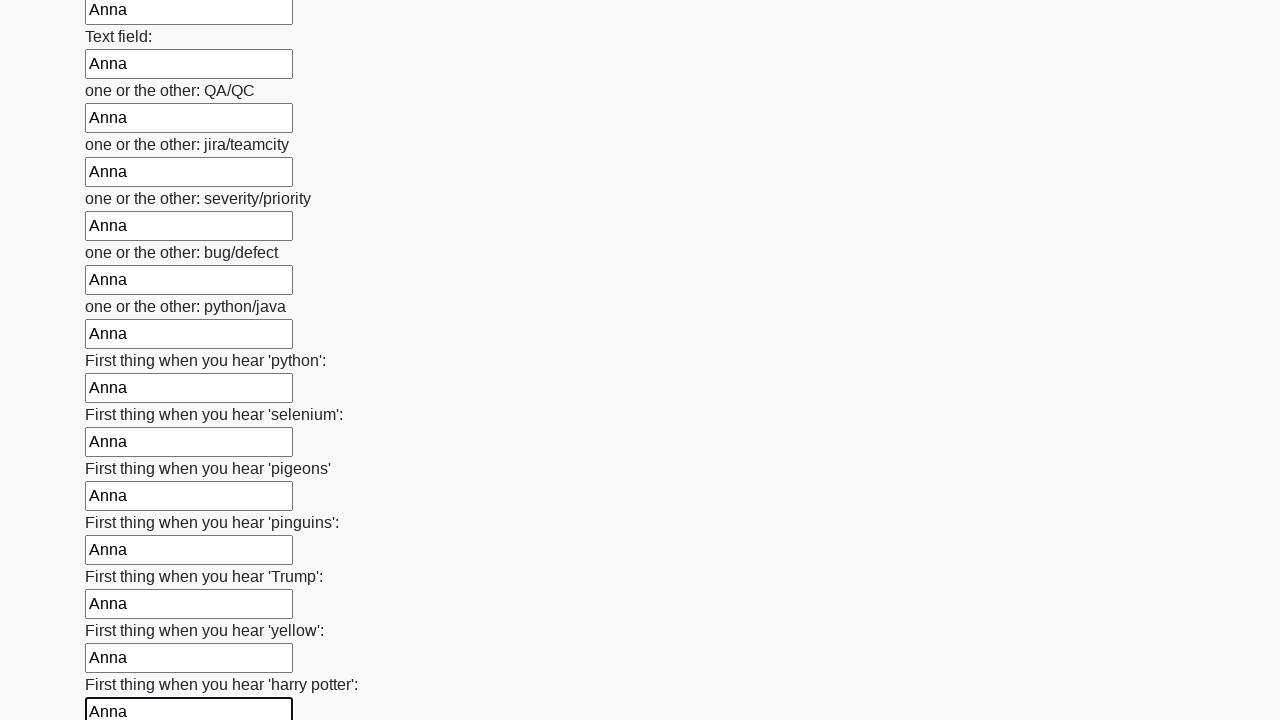

Filled an input field with 'Anna' on input >> nth=99
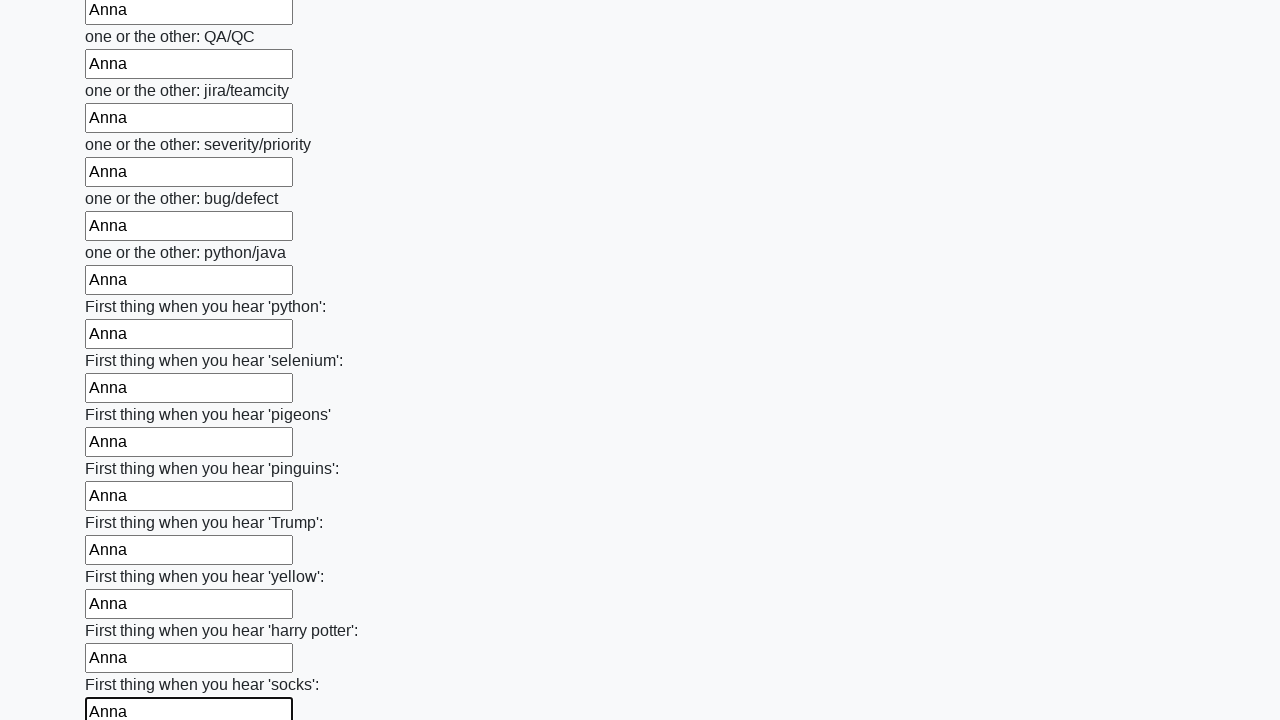

Clicked the submit button to submit the form at (123, 611) on button.btn
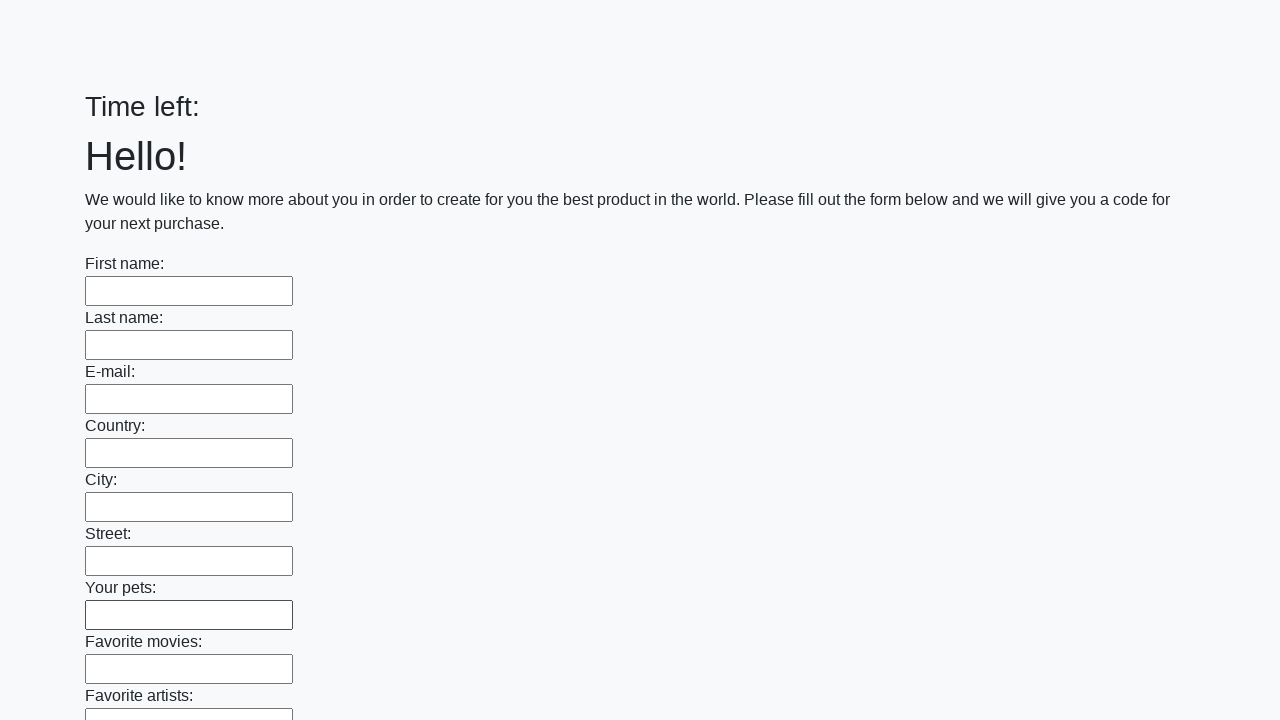

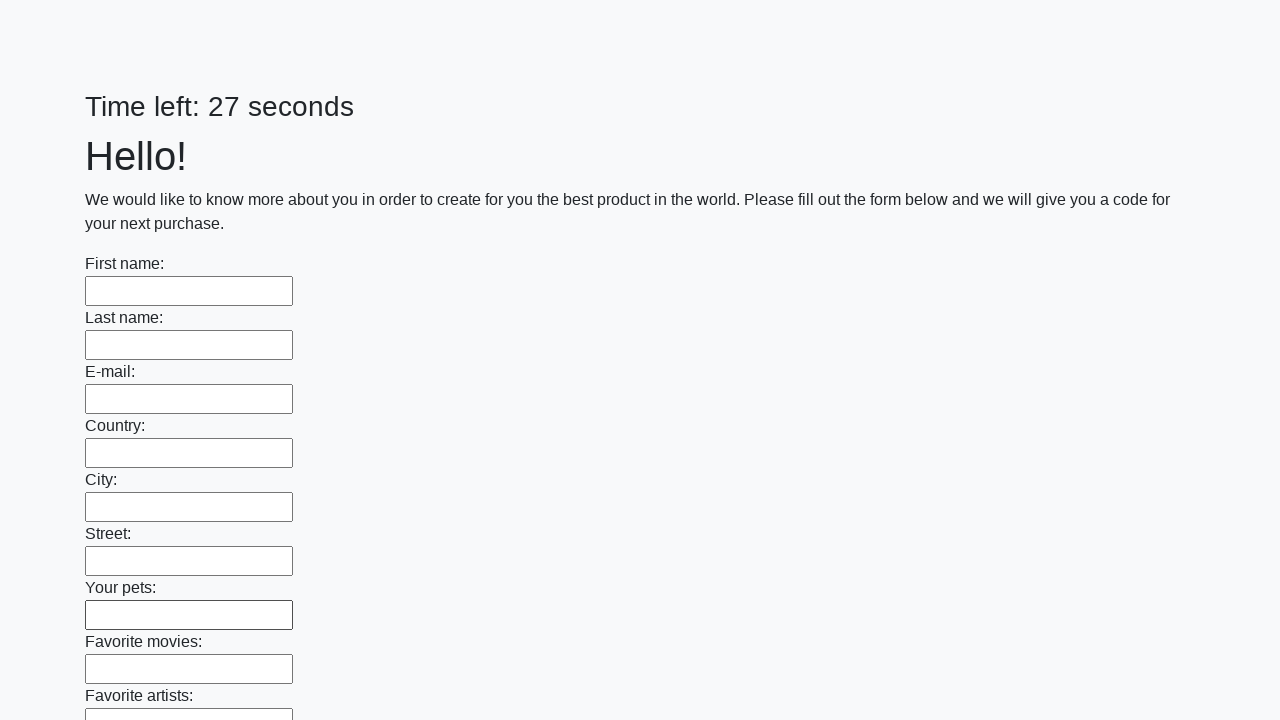